Tests filling out a large form with multiple input fields and submitting it, then handling the resulting alert dialog

Starting URL: http://suninjuly.github.io/huge_form.html

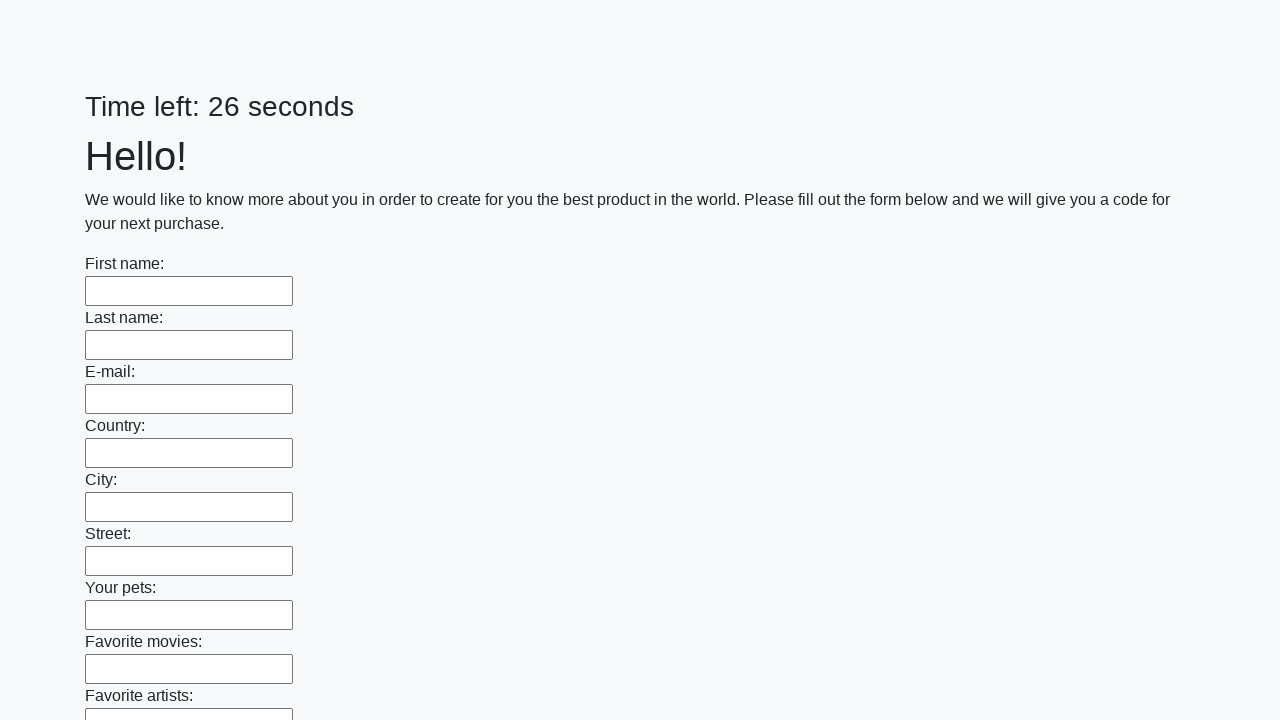

Retrieved all input fields from the form
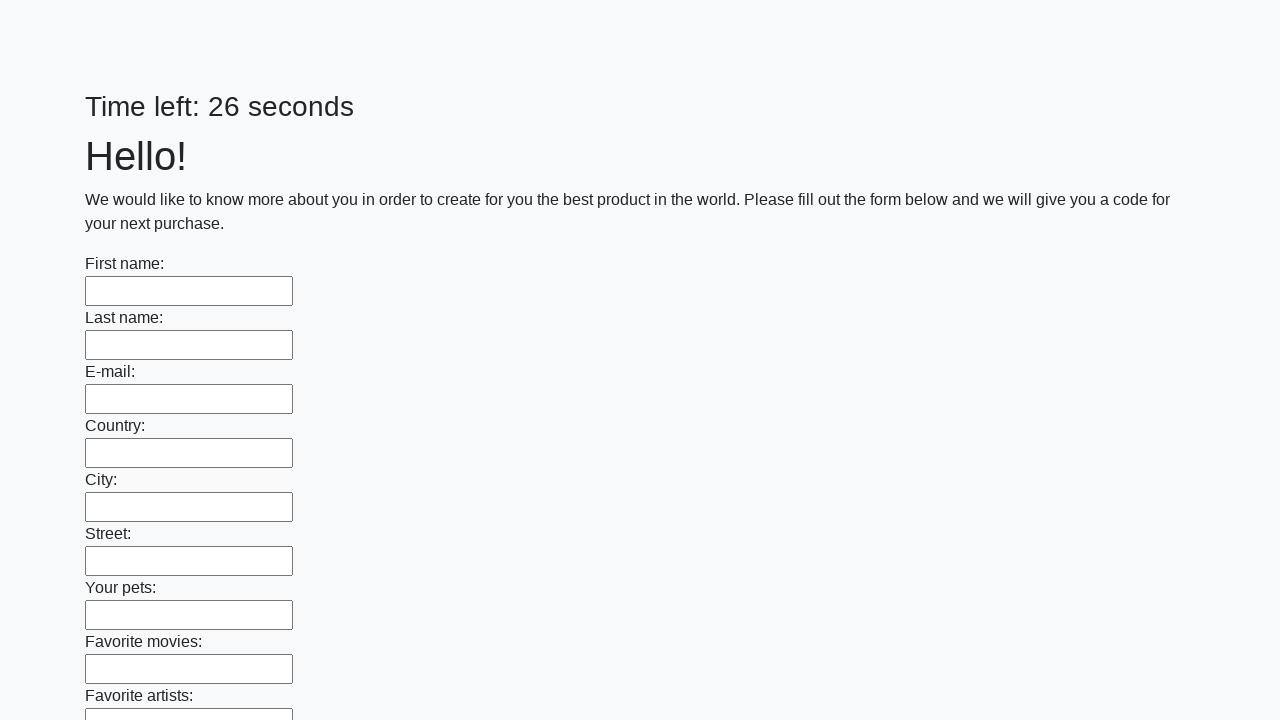

Filled an input field with 'Test input value' on input >> nth=0
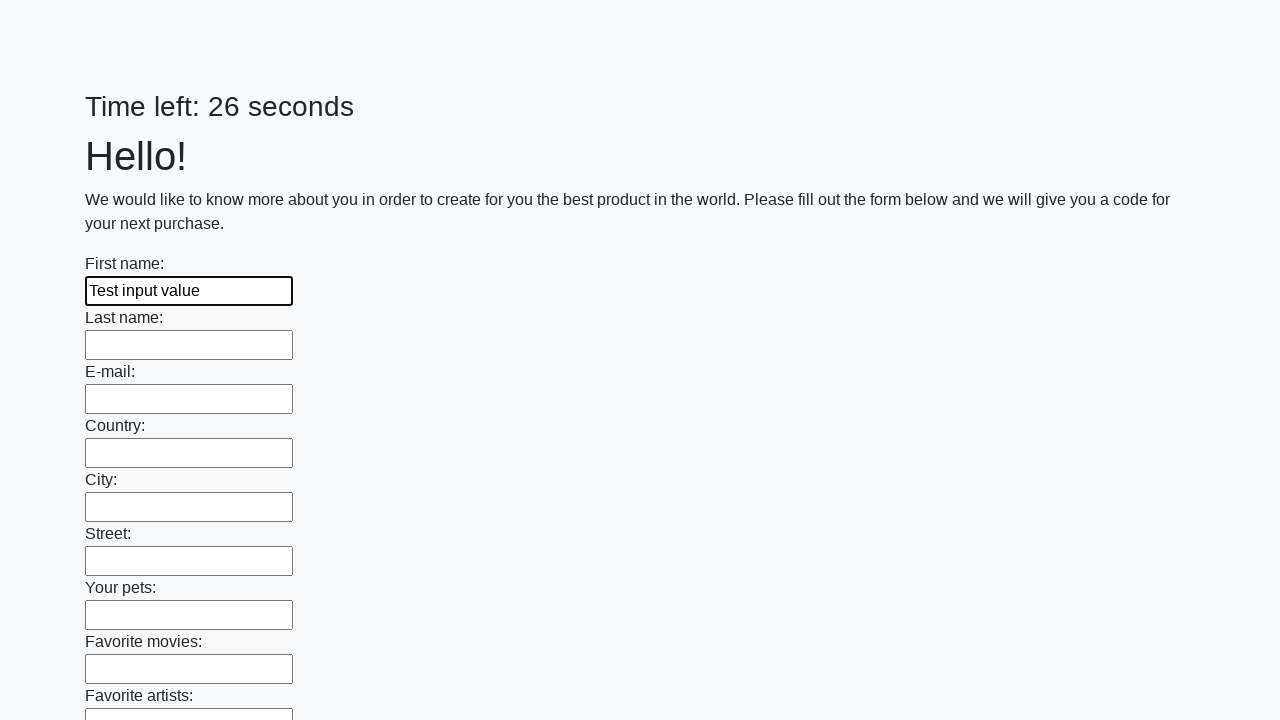

Filled an input field with 'Test input value' on input >> nth=1
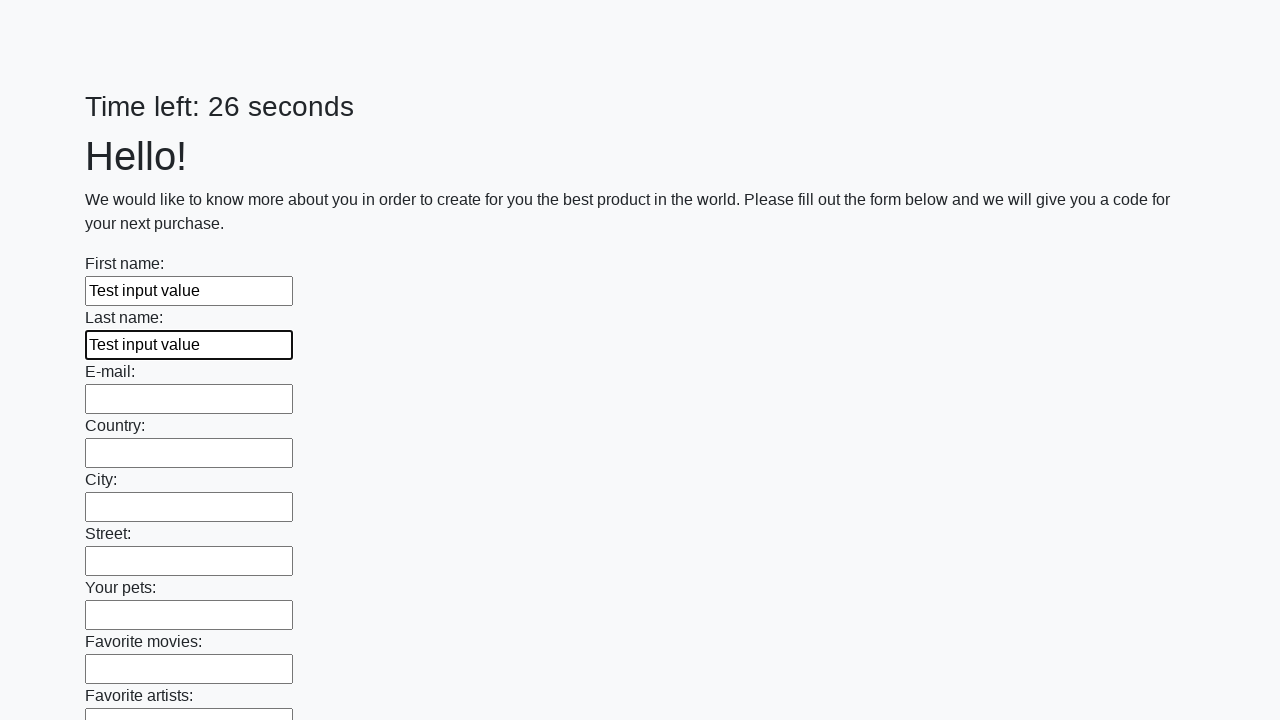

Filled an input field with 'Test input value' on input >> nth=2
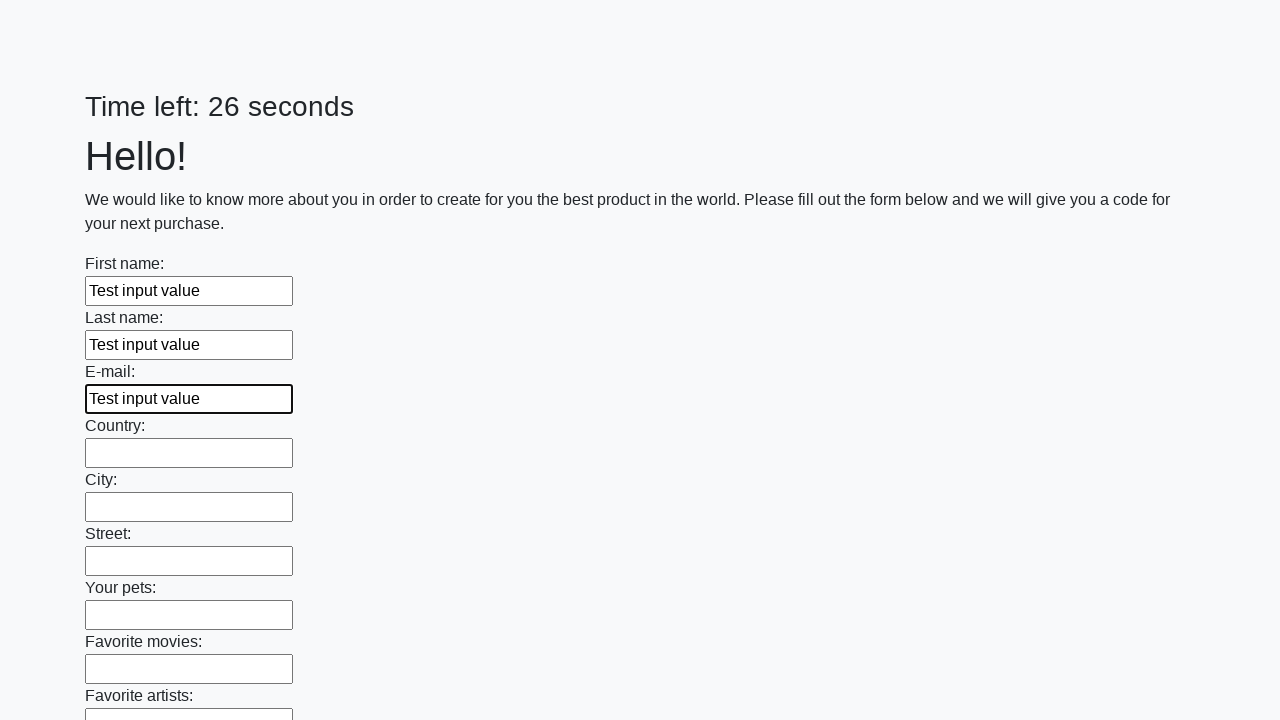

Filled an input field with 'Test input value' on input >> nth=3
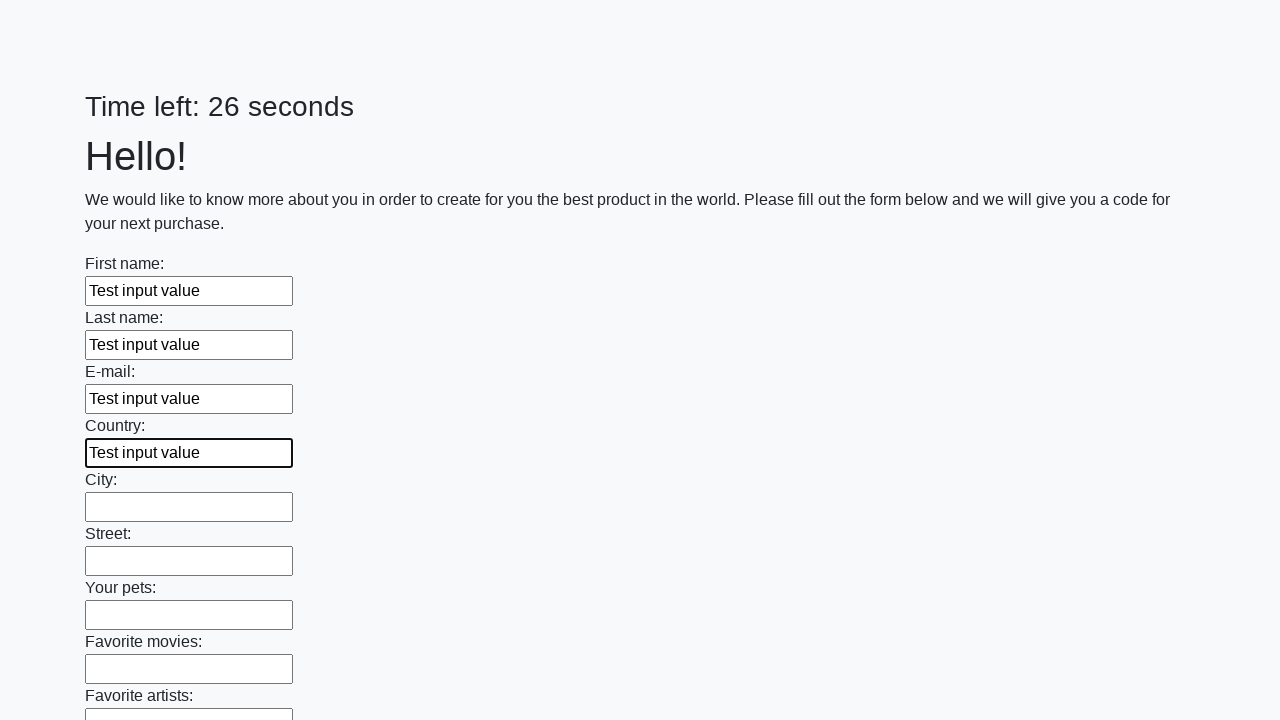

Filled an input field with 'Test input value' on input >> nth=4
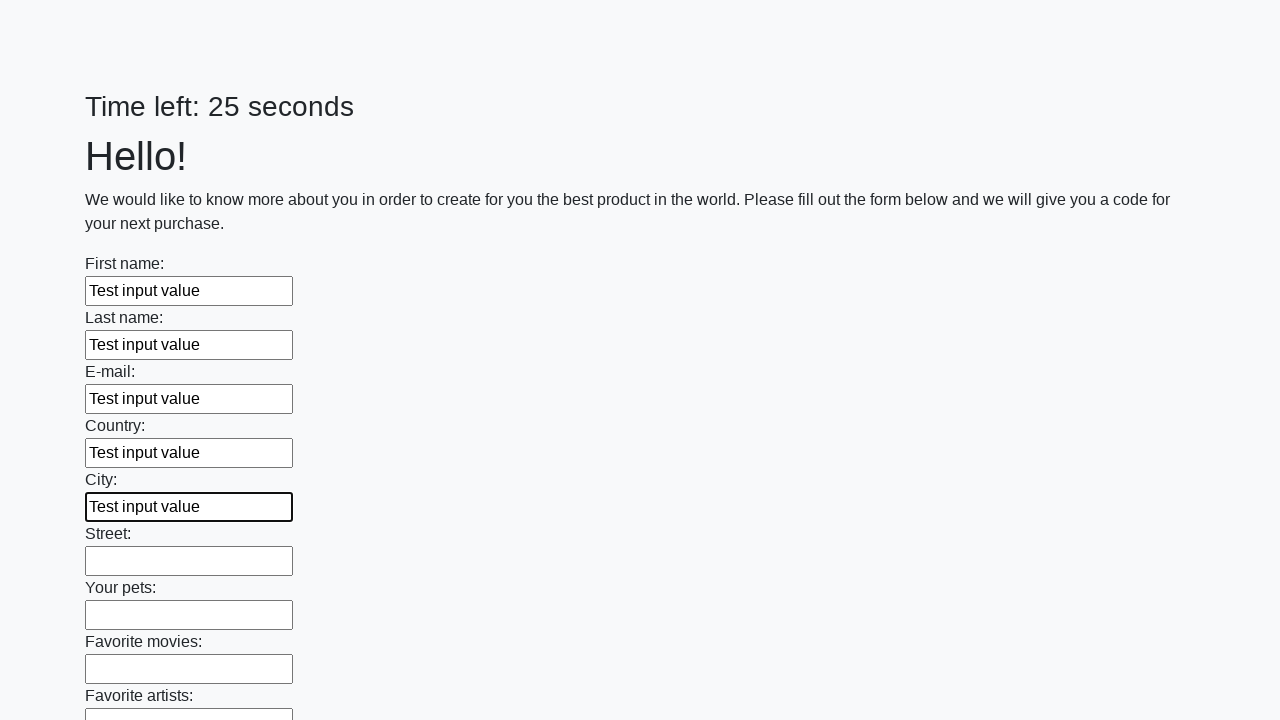

Filled an input field with 'Test input value' on input >> nth=5
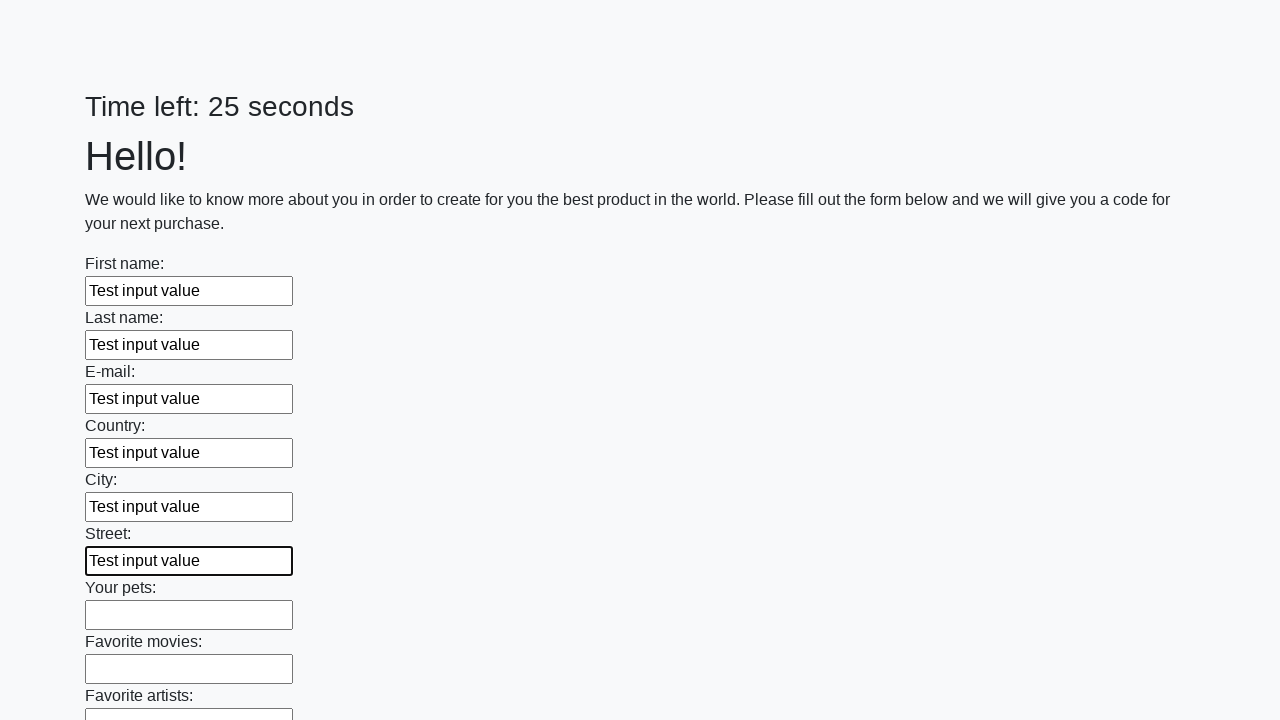

Filled an input field with 'Test input value' on input >> nth=6
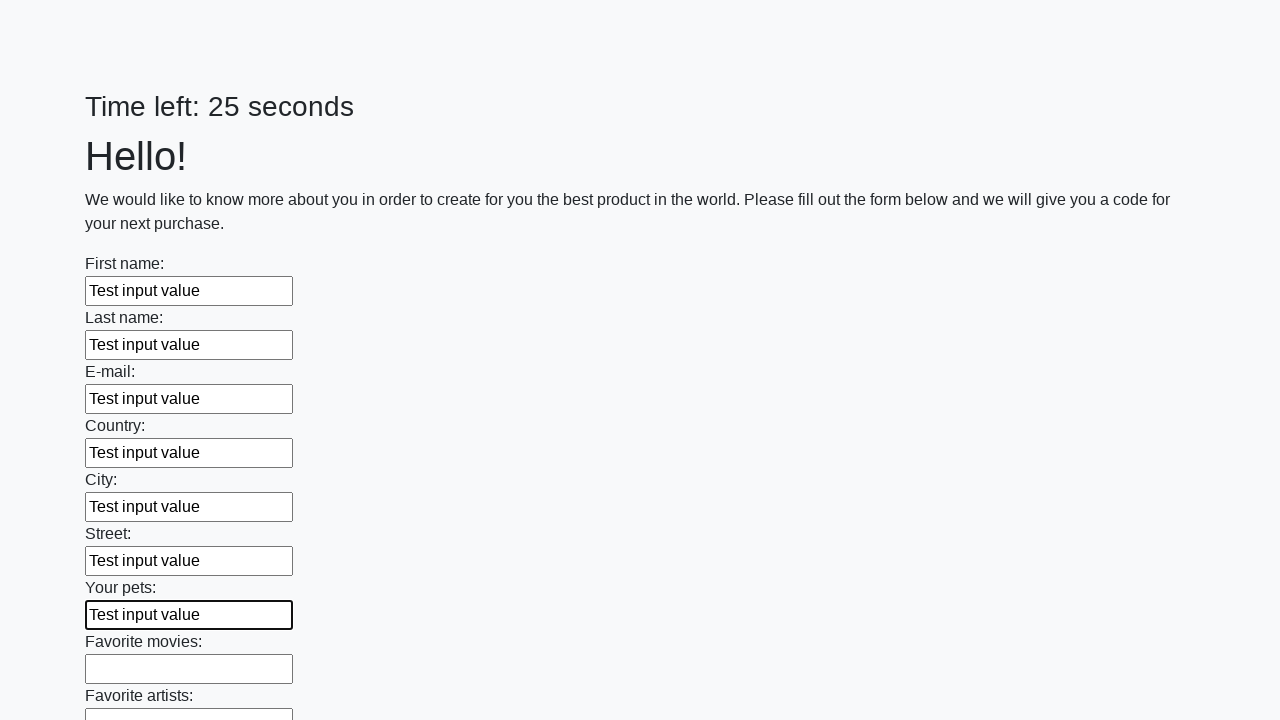

Filled an input field with 'Test input value' on input >> nth=7
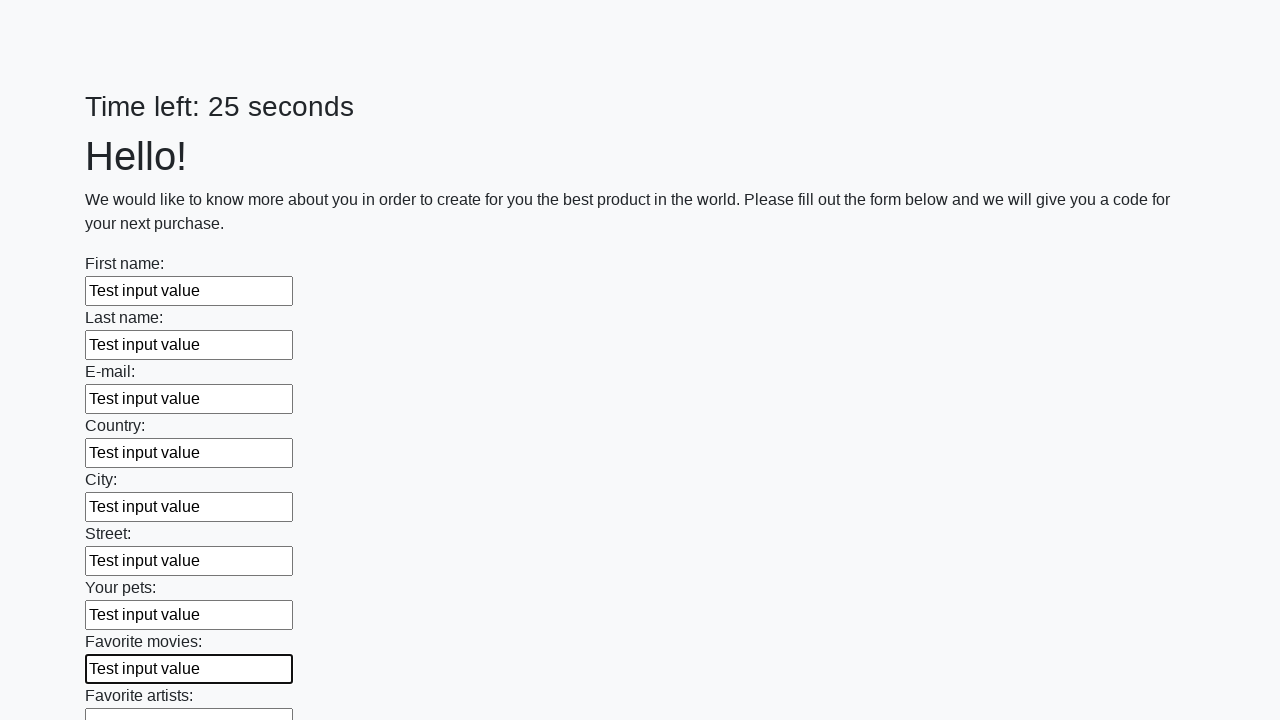

Filled an input field with 'Test input value' on input >> nth=8
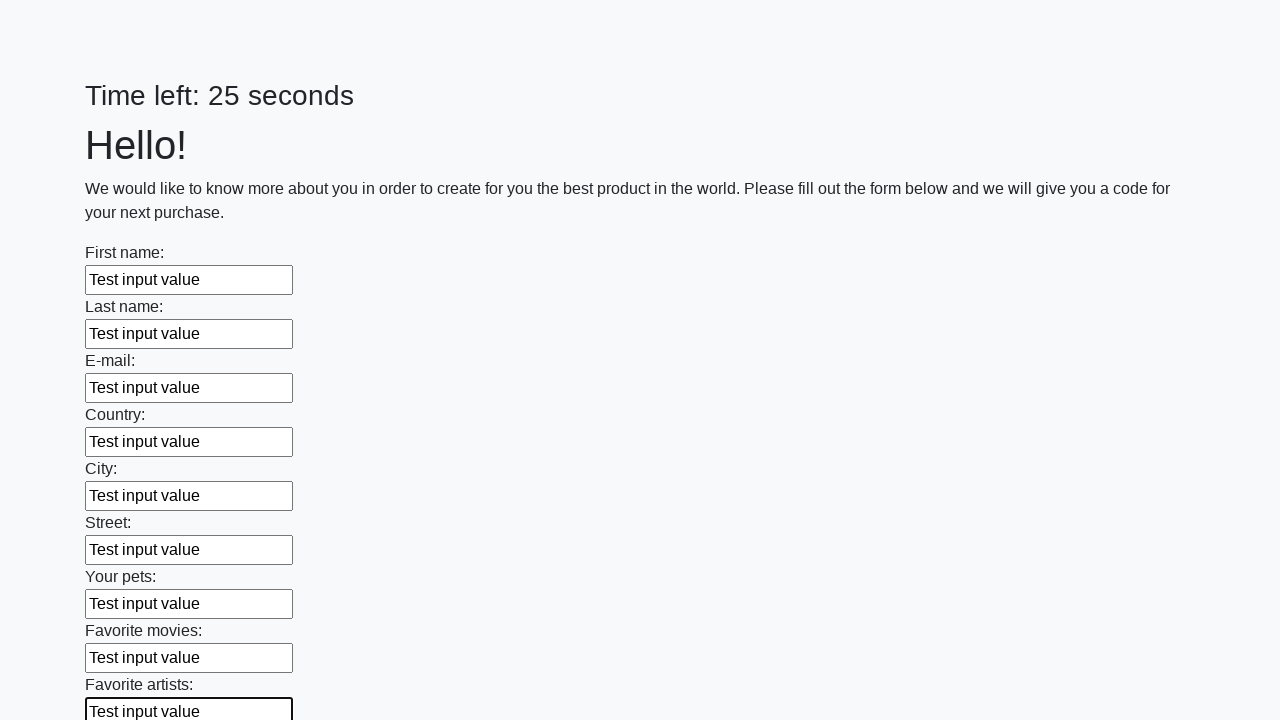

Filled an input field with 'Test input value' on input >> nth=9
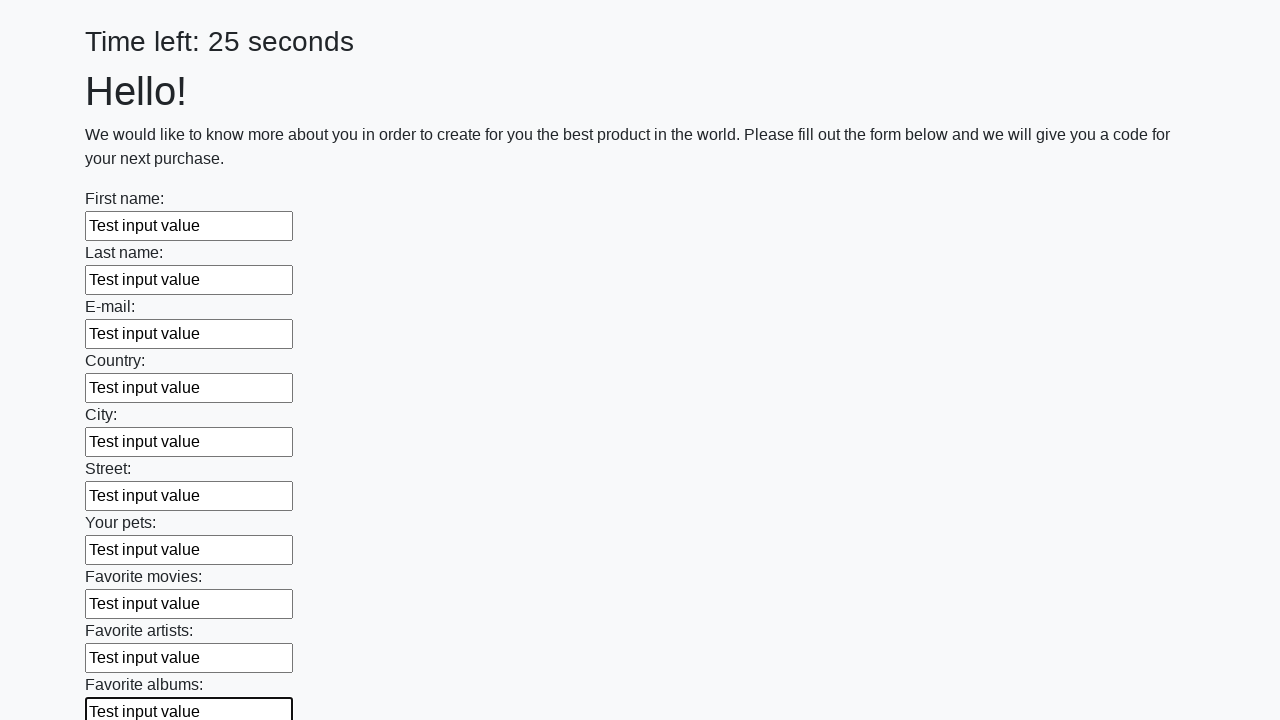

Filled an input field with 'Test input value' on input >> nth=10
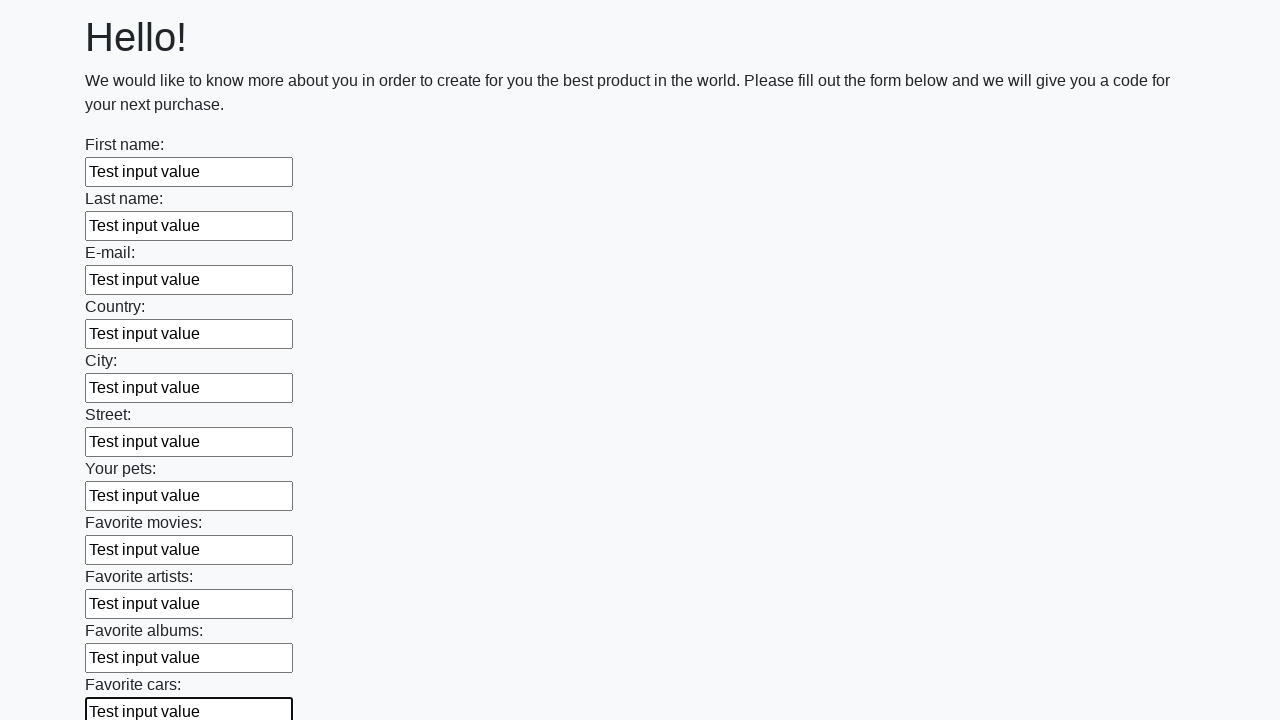

Filled an input field with 'Test input value' on input >> nth=11
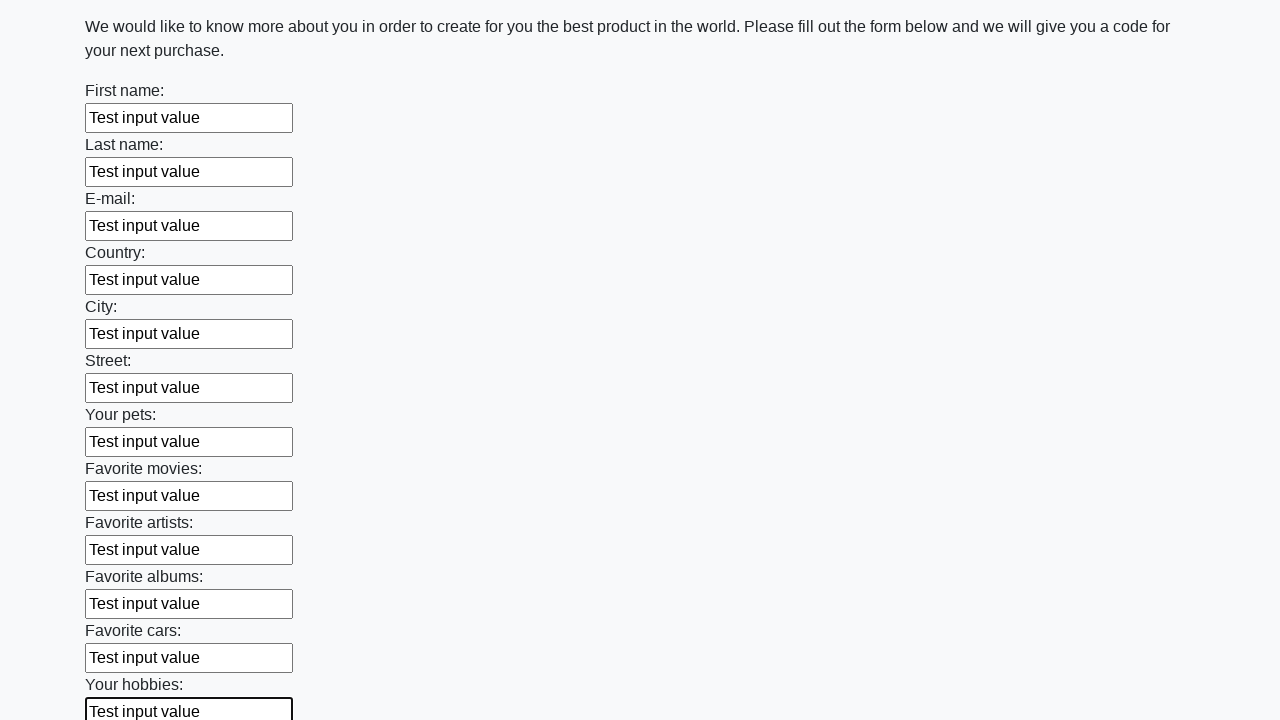

Filled an input field with 'Test input value' on input >> nth=12
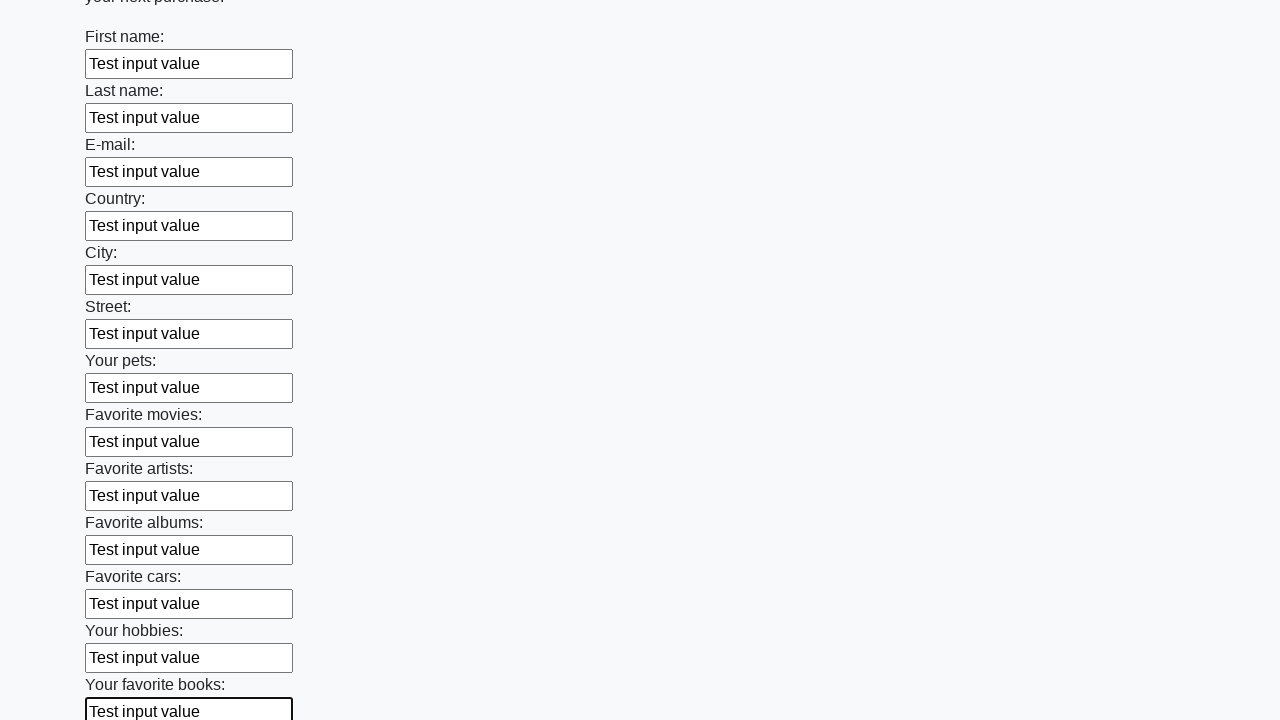

Filled an input field with 'Test input value' on input >> nth=13
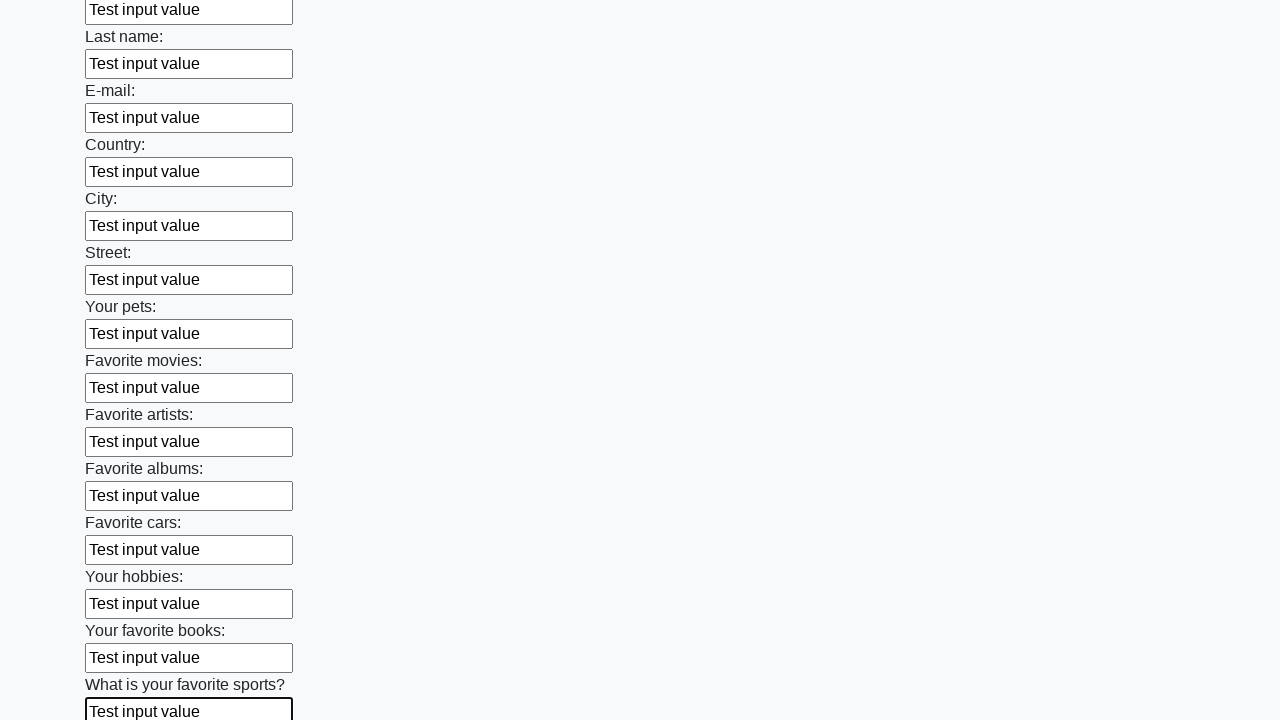

Filled an input field with 'Test input value' on input >> nth=14
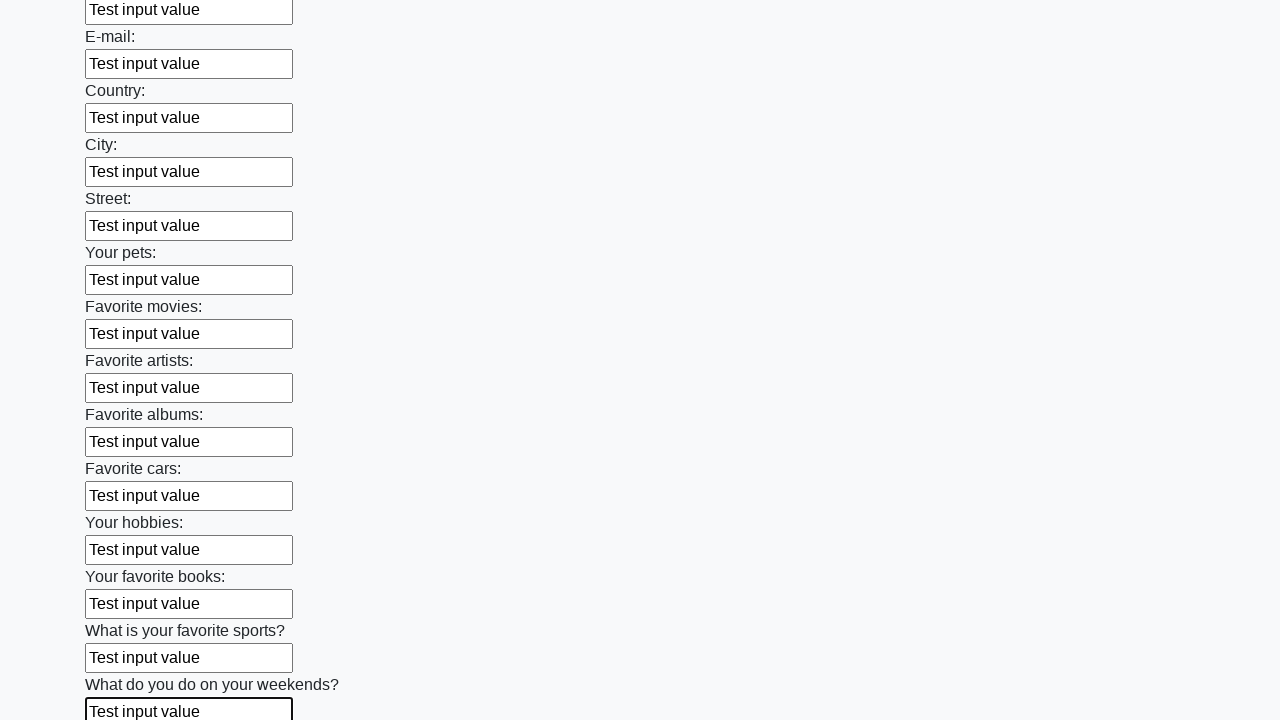

Filled an input field with 'Test input value' on input >> nth=15
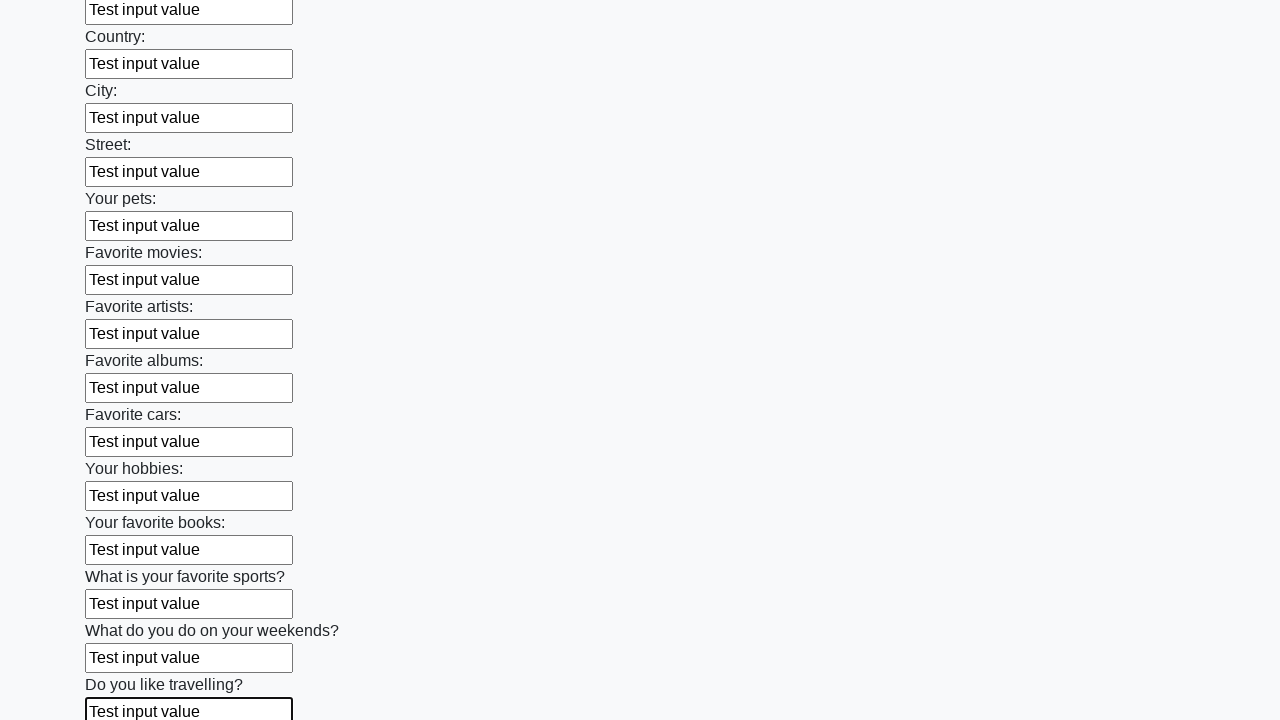

Filled an input field with 'Test input value' on input >> nth=16
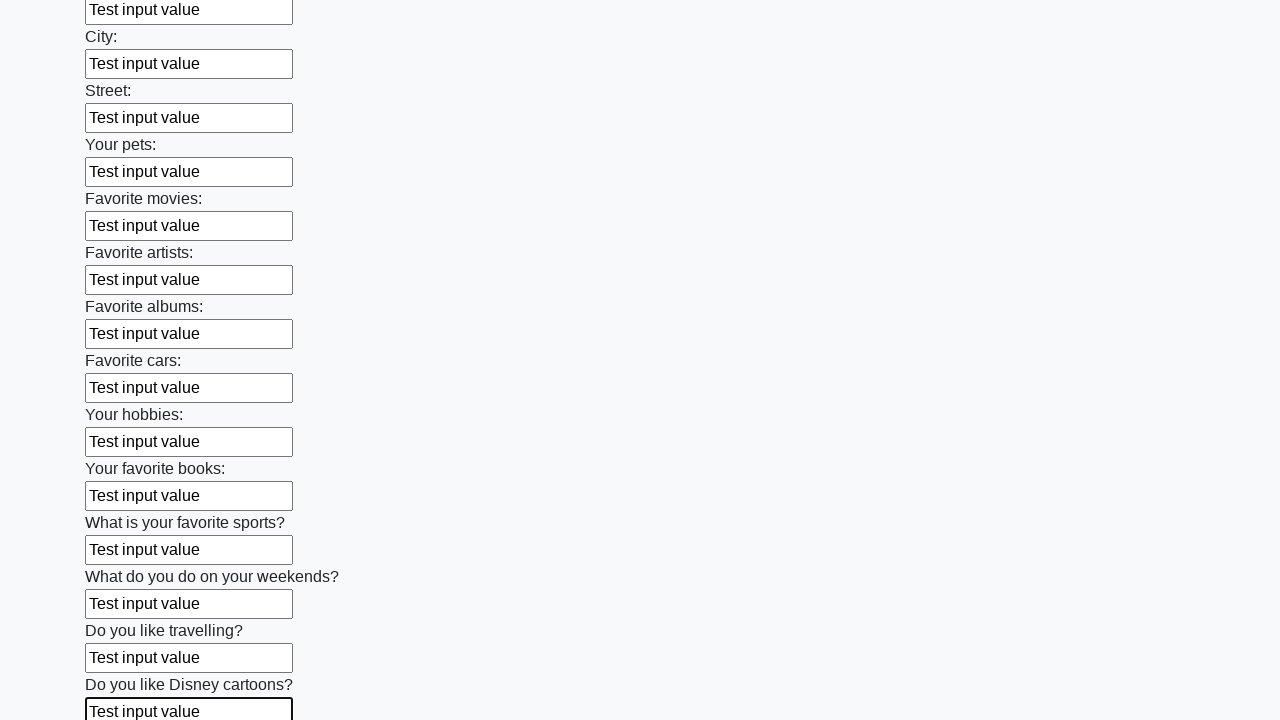

Filled an input field with 'Test input value' on input >> nth=17
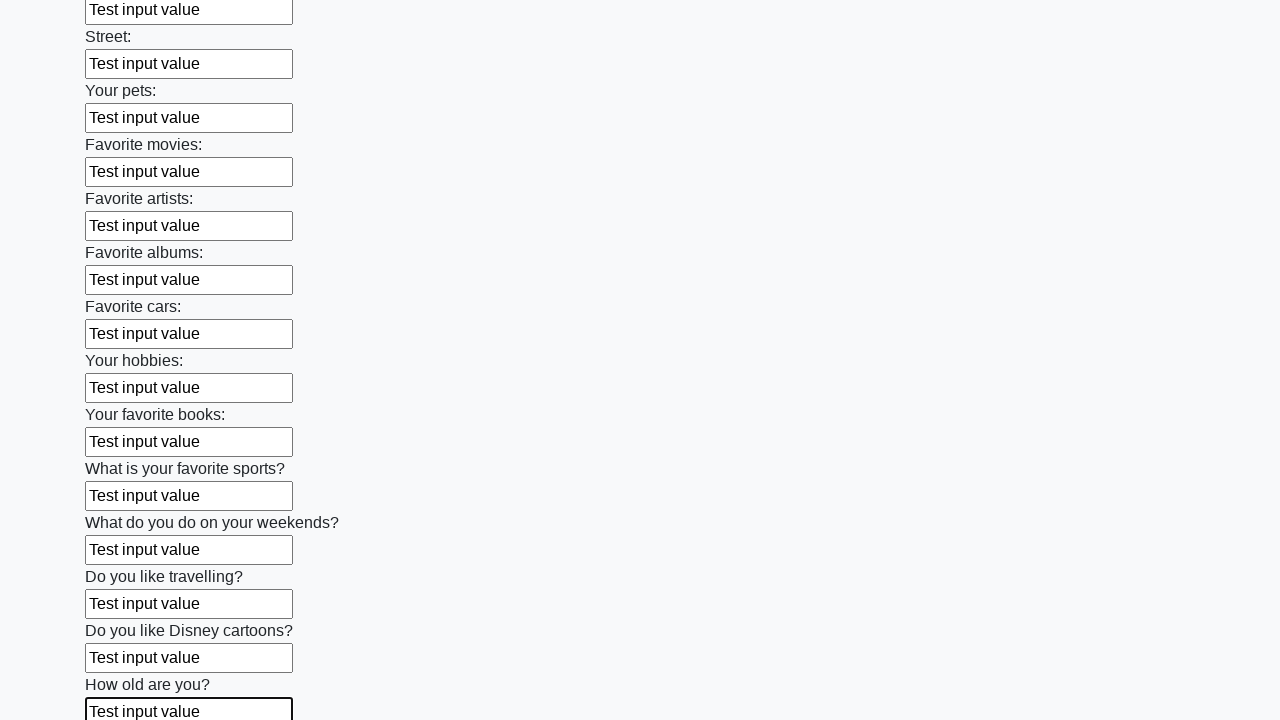

Filled an input field with 'Test input value' on input >> nth=18
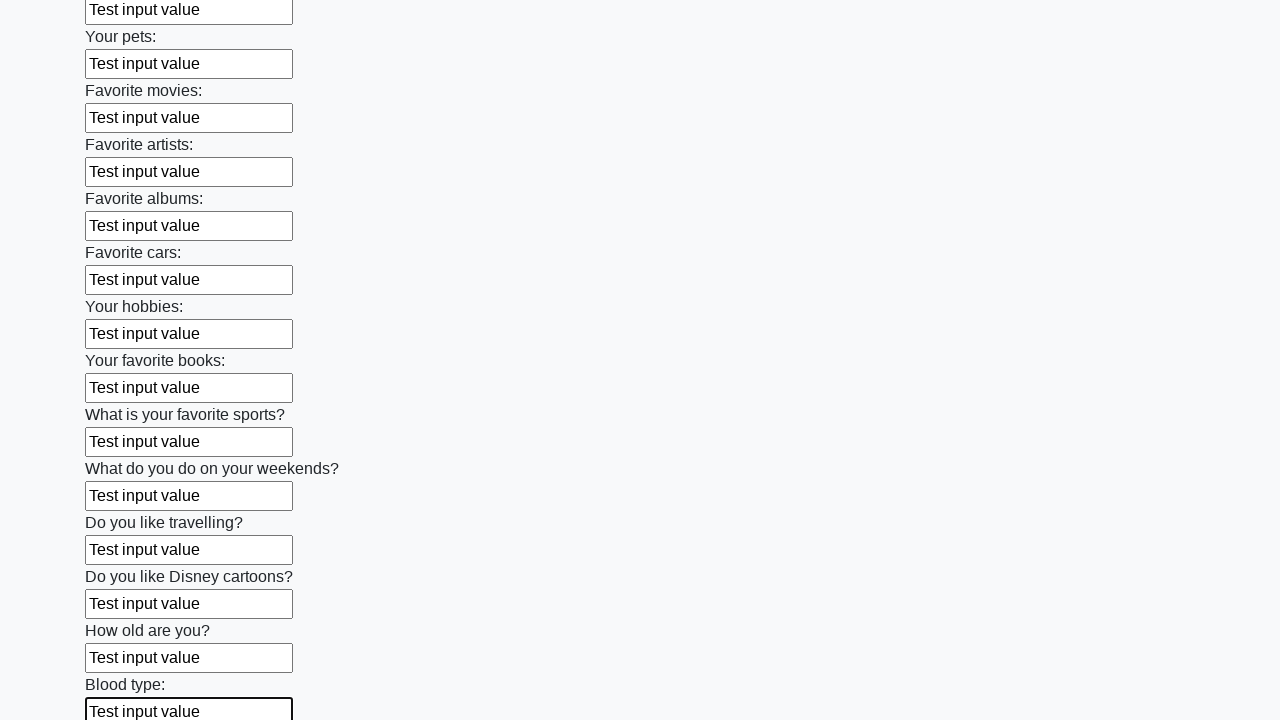

Filled an input field with 'Test input value' on input >> nth=19
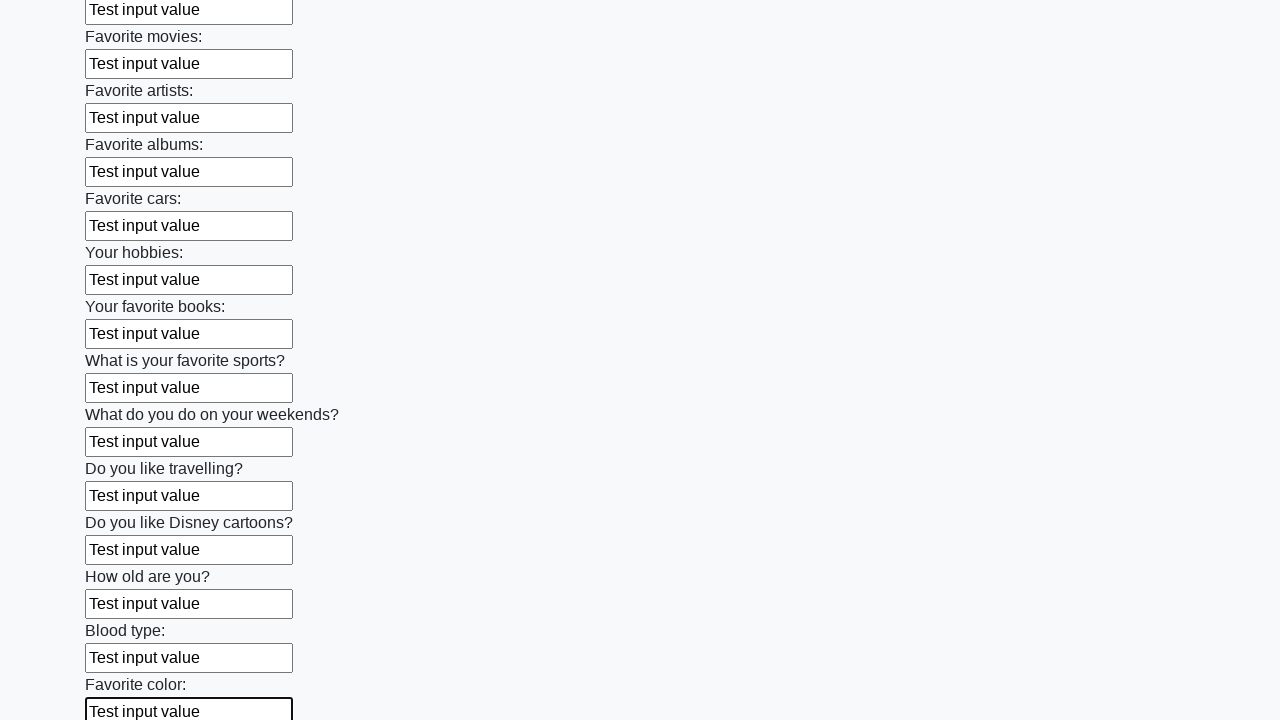

Filled an input field with 'Test input value' on input >> nth=20
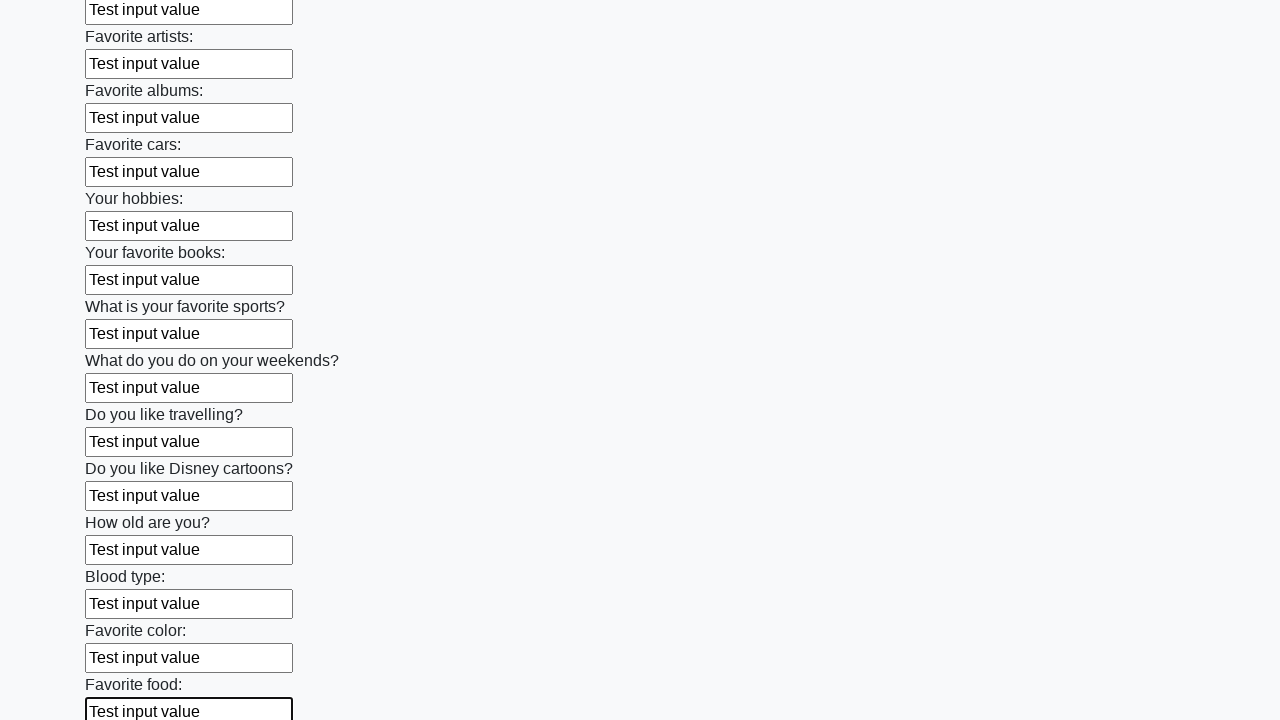

Filled an input field with 'Test input value' on input >> nth=21
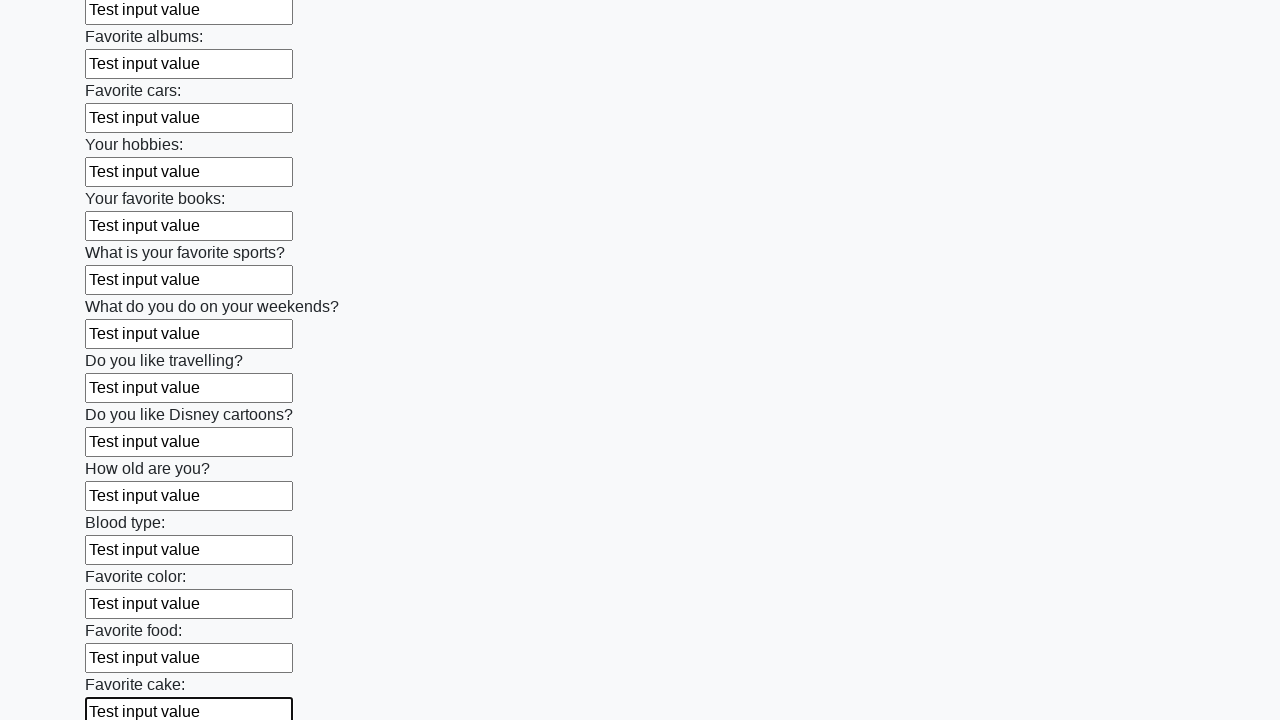

Filled an input field with 'Test input value' on input >> nth=22
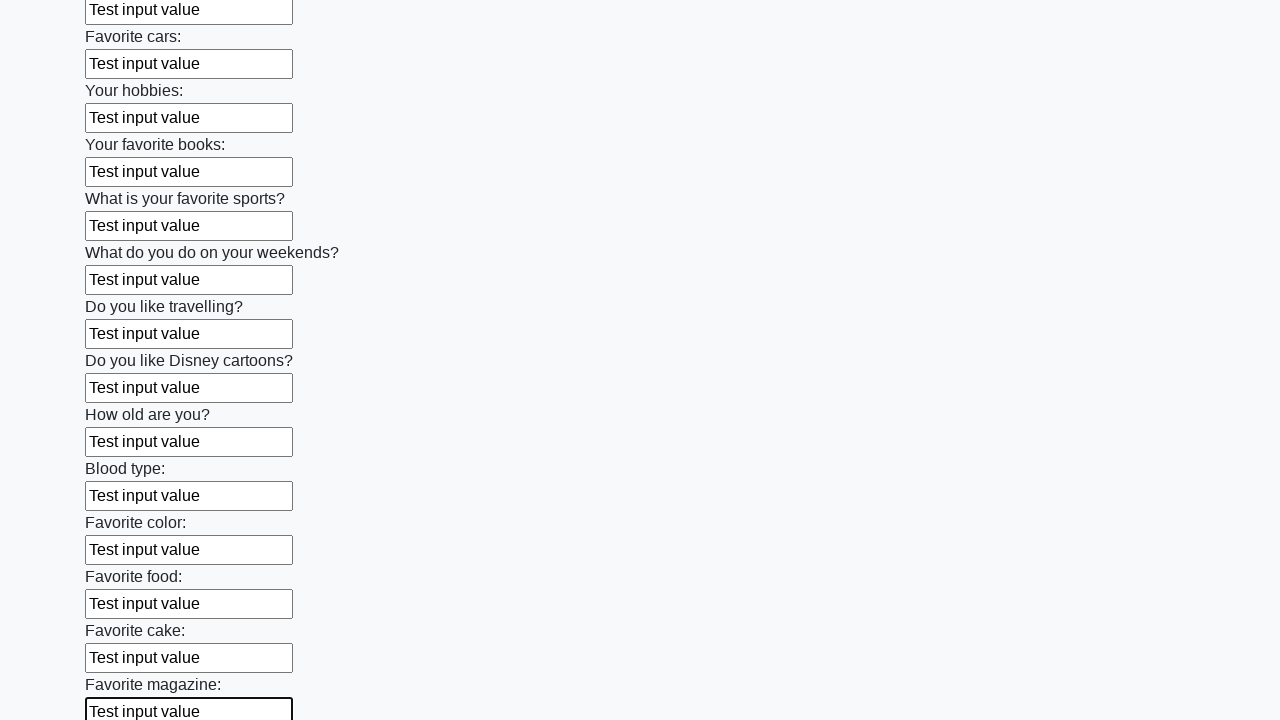

Filled an input field with 'Test input value' on input >> nth=23
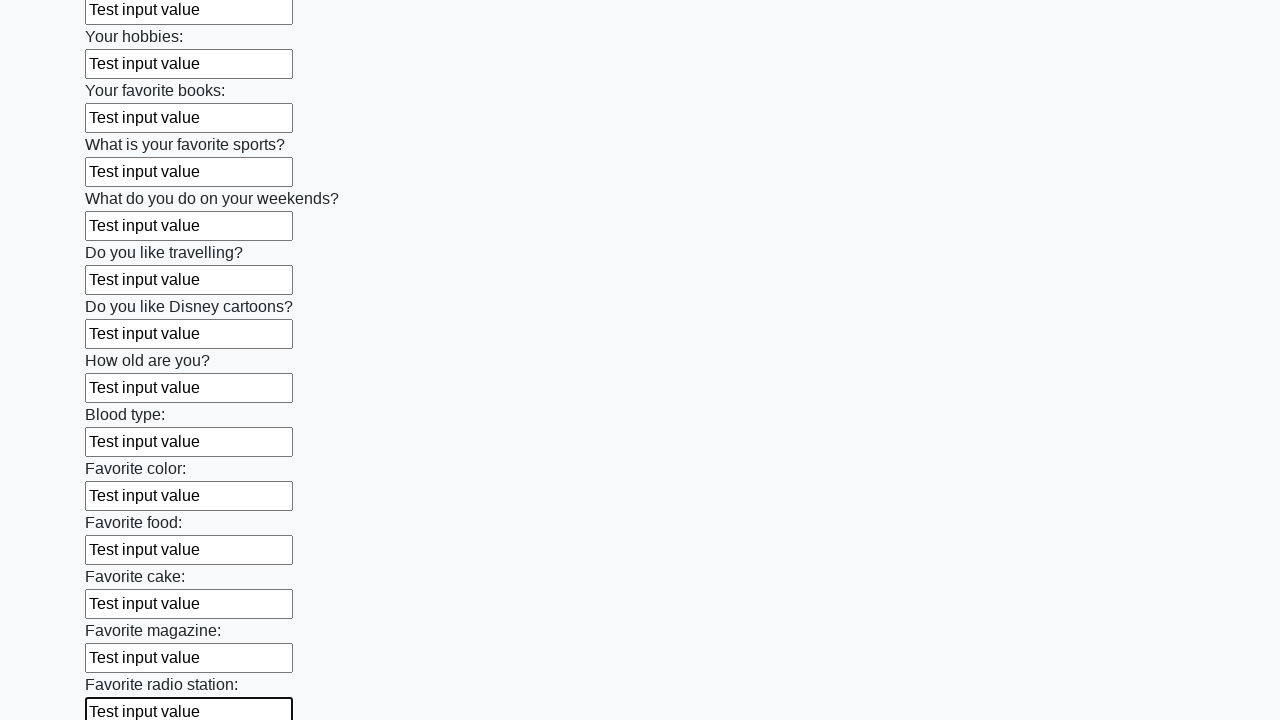

Filled an input field with 'Test input value' on input >> nth=24
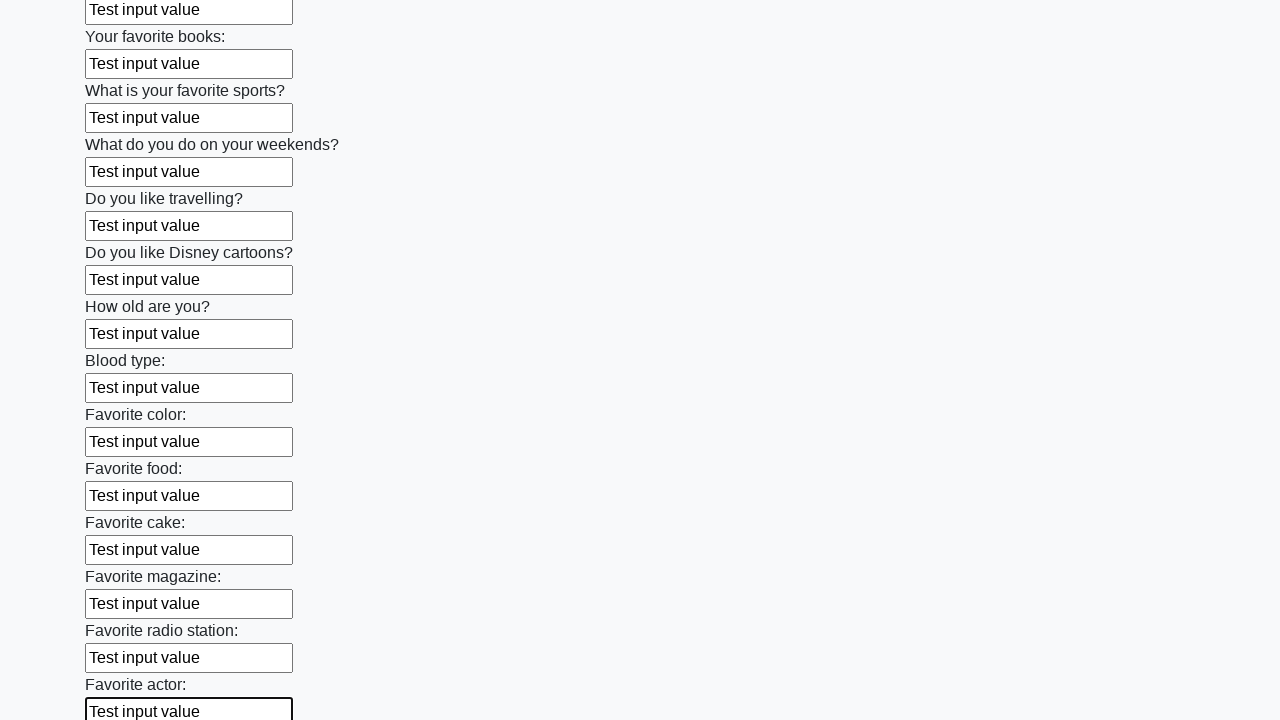

Filled an input field with 'Test input value' on input >> nth=25
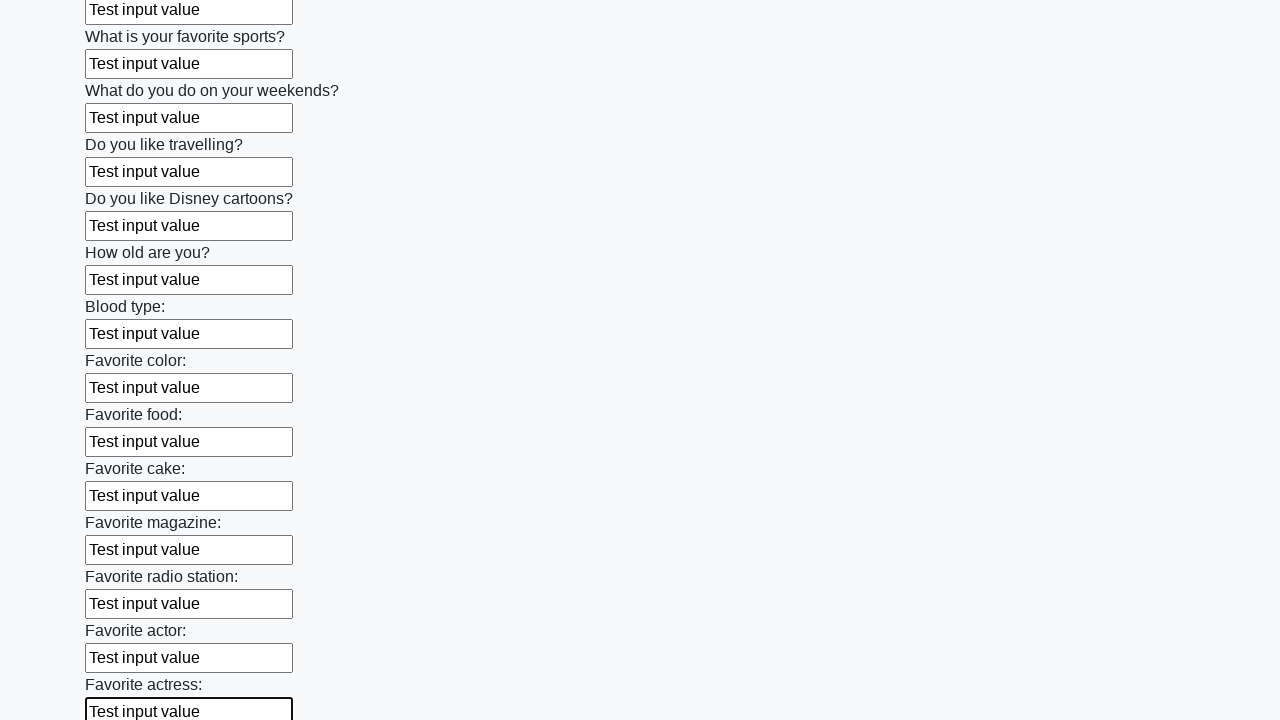

Filled an input field with 'Test input value' on input >> nth=26
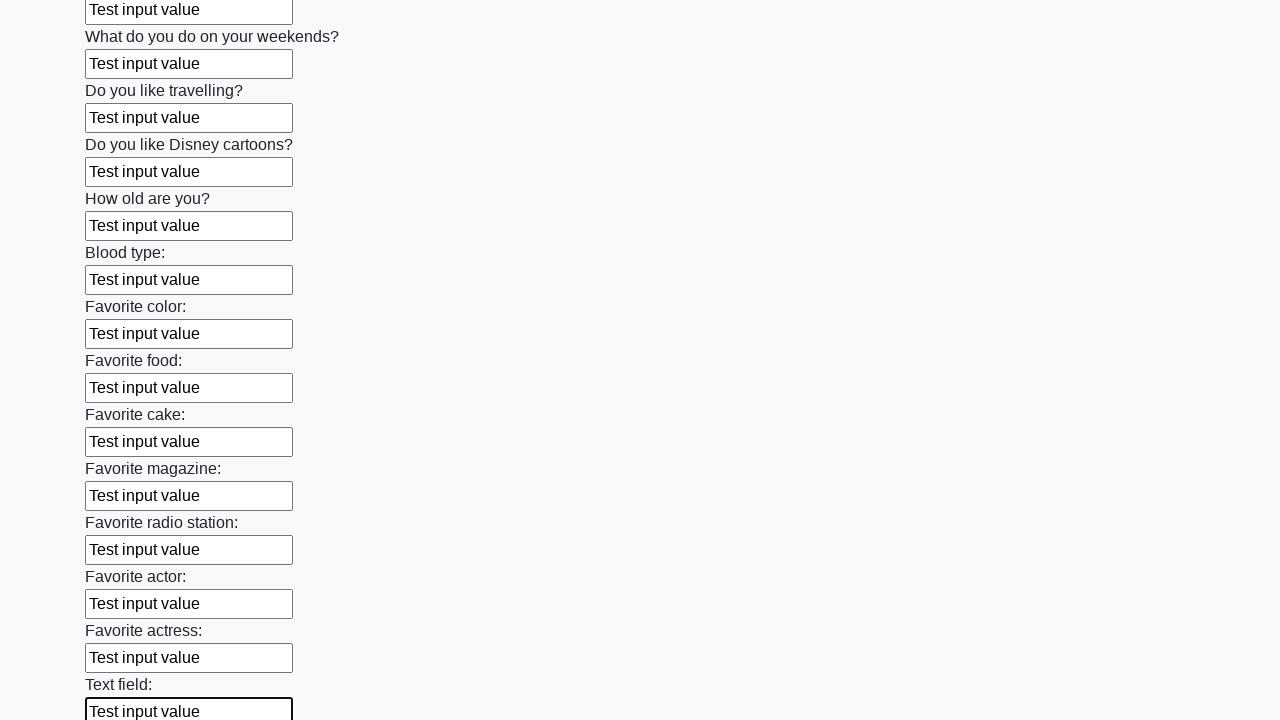

Filled an input field with 'Test input value' on input >> nth=27
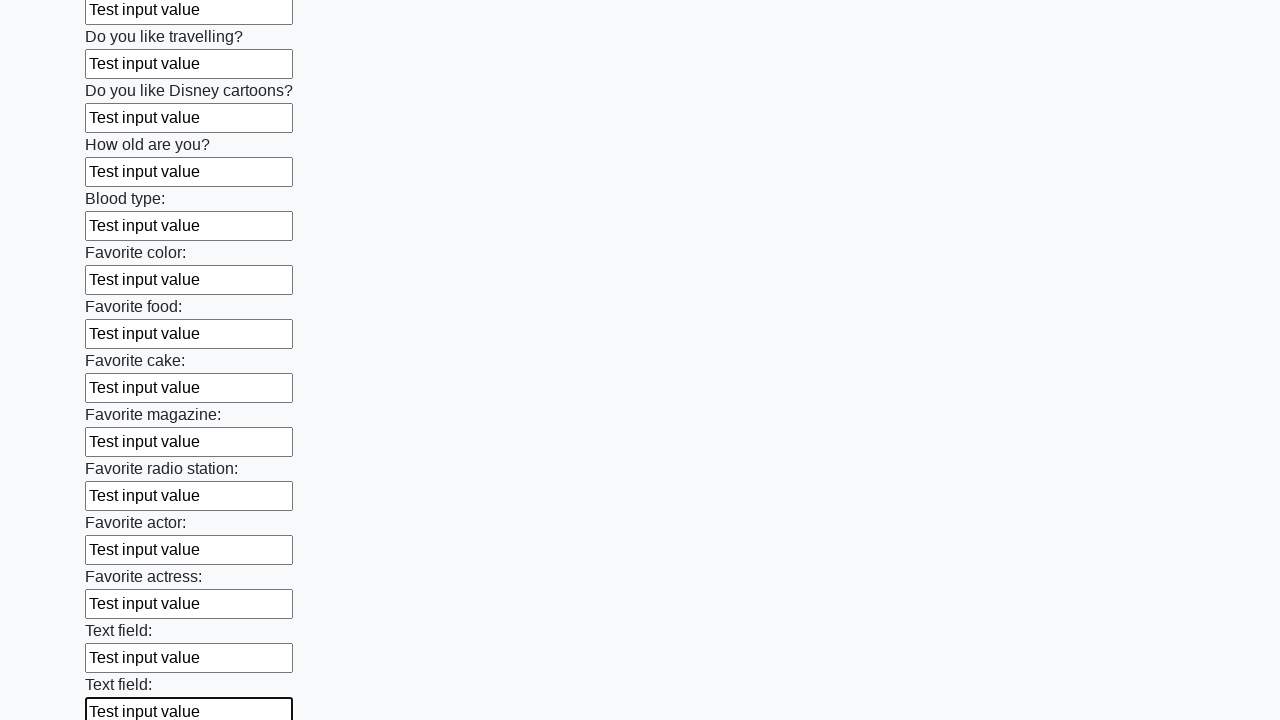

Filled an input field with 'Test input value' on input >> nth=28
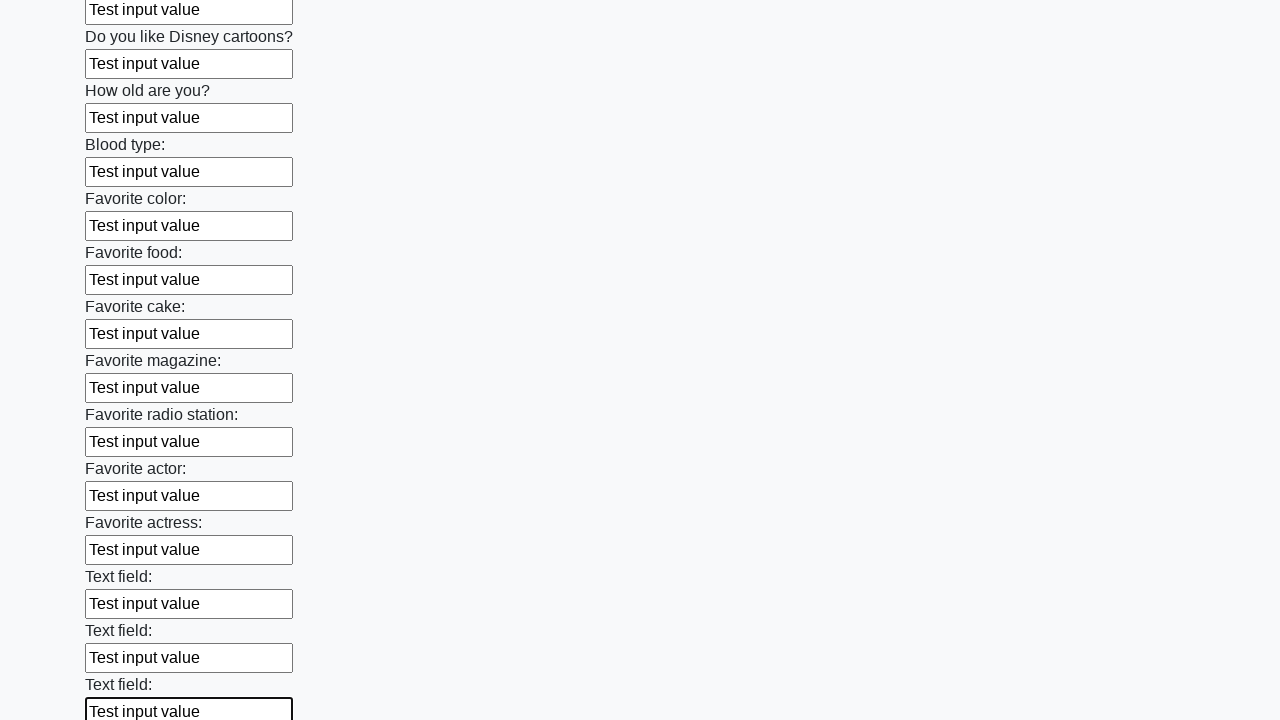

Filled an input field with 'Test input value' on input >> nth=29
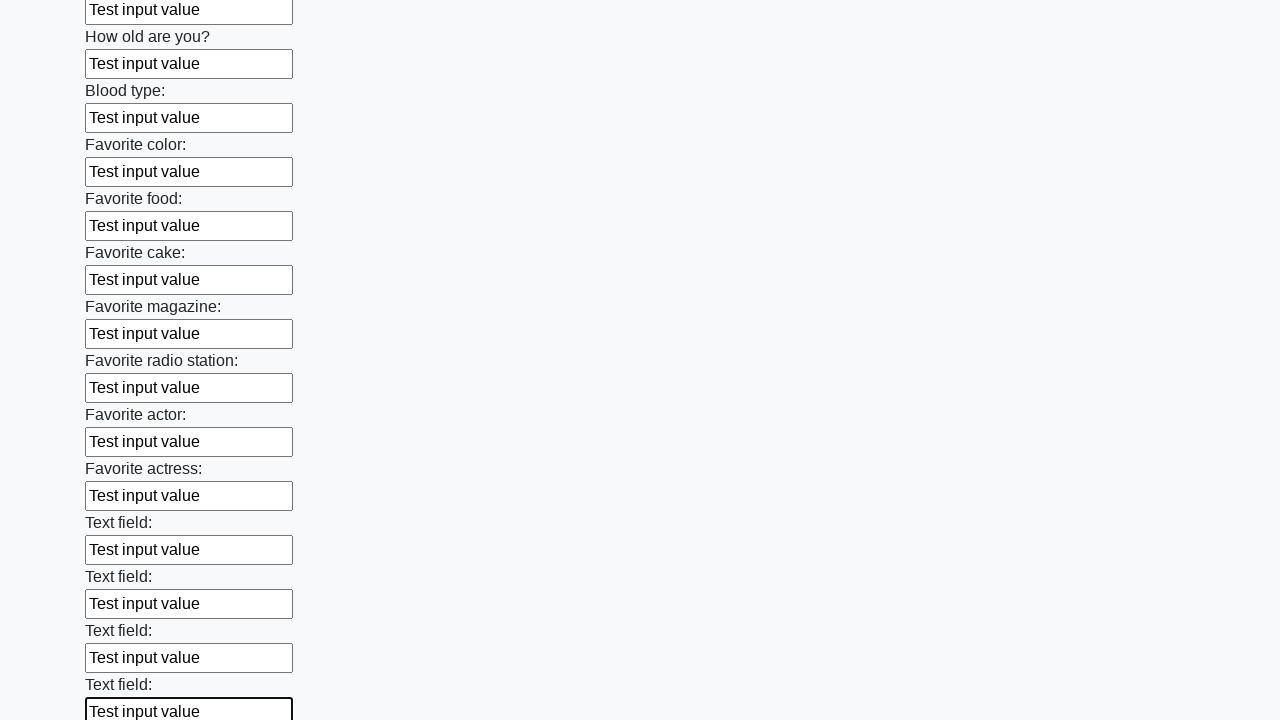

Filled an input field with 'Test input value' on input >> nth=30
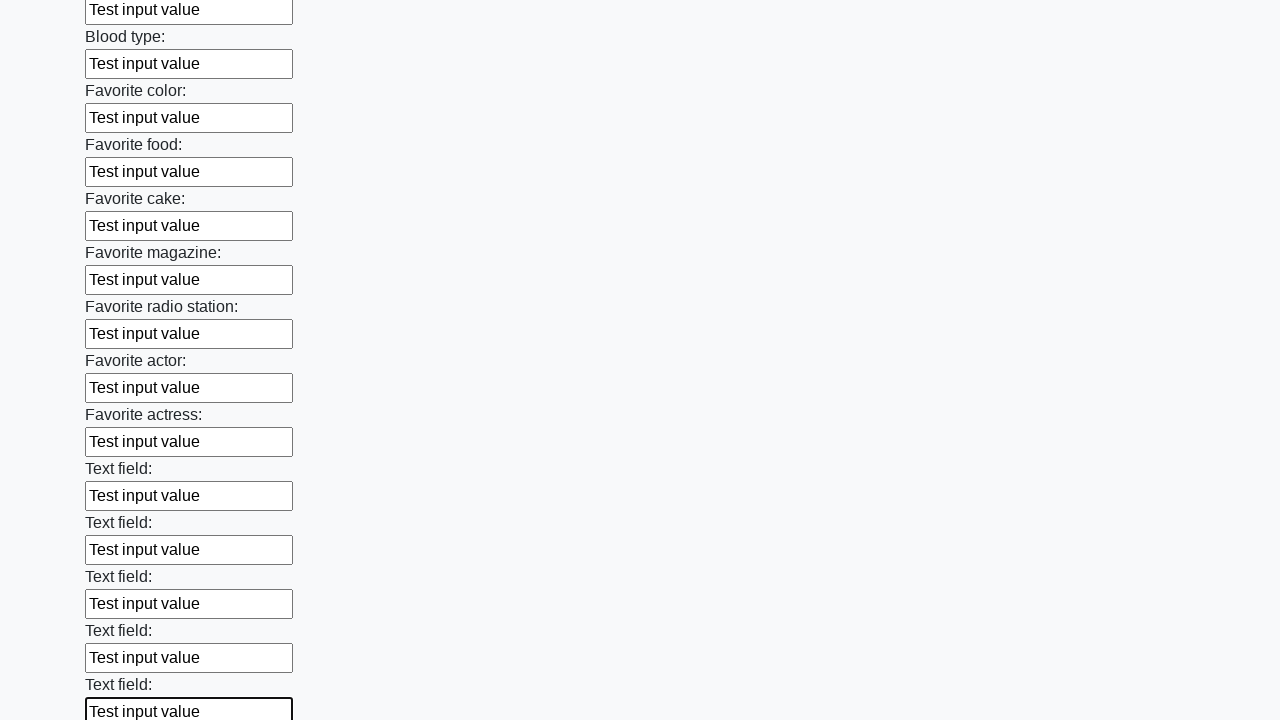

Filled an input field with 'Test input value' on input >> nth=31
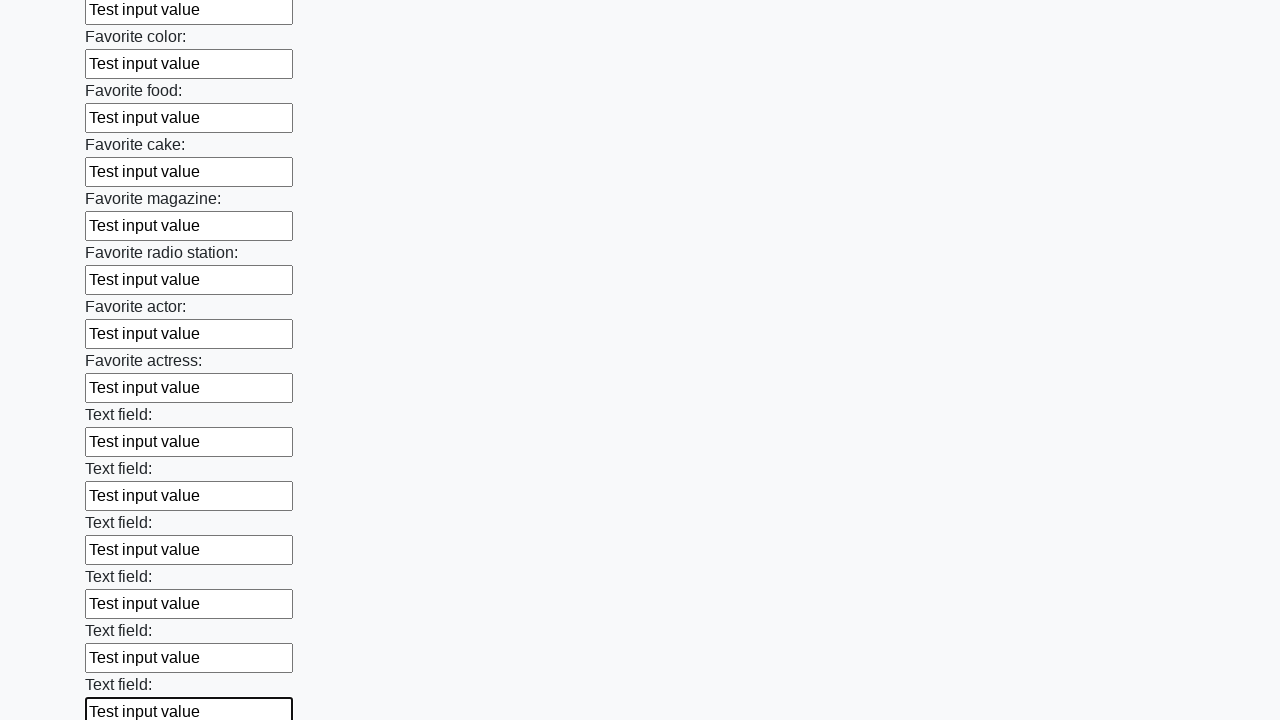

Filled an input field with 'Test input value' on input >> nth=32
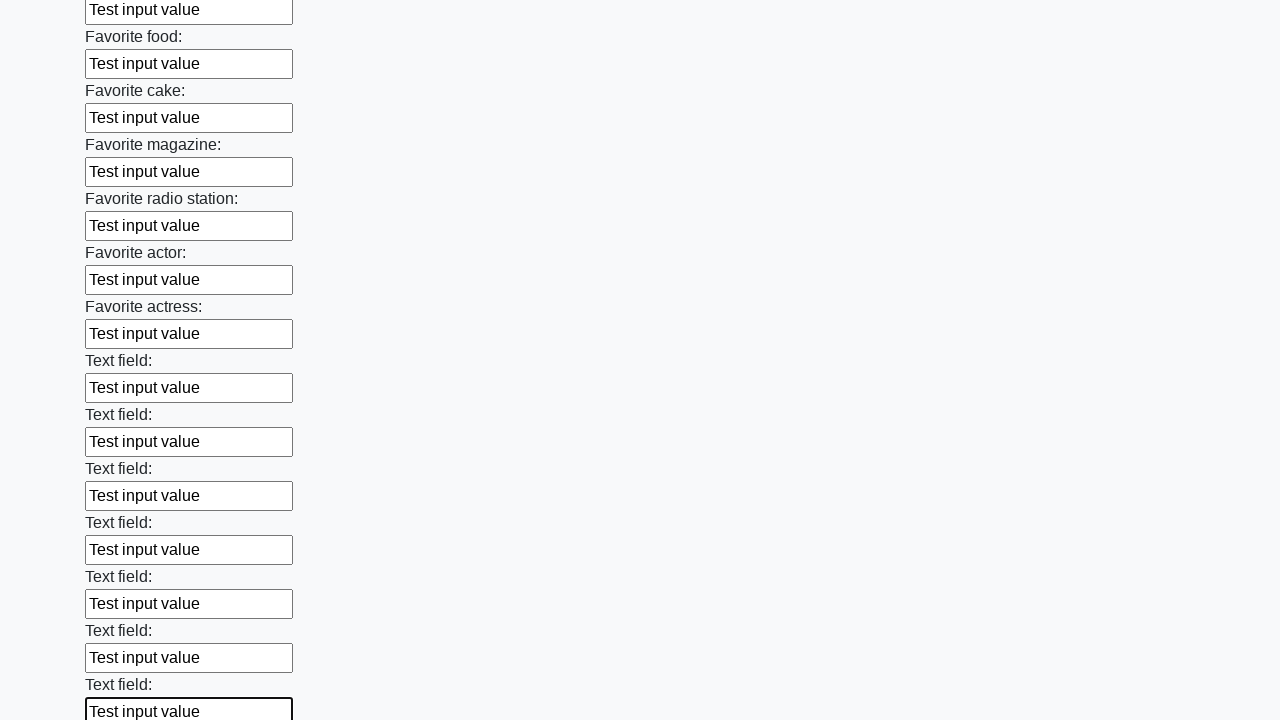

Filled an input field with 'Test input value' on input >> nth=33
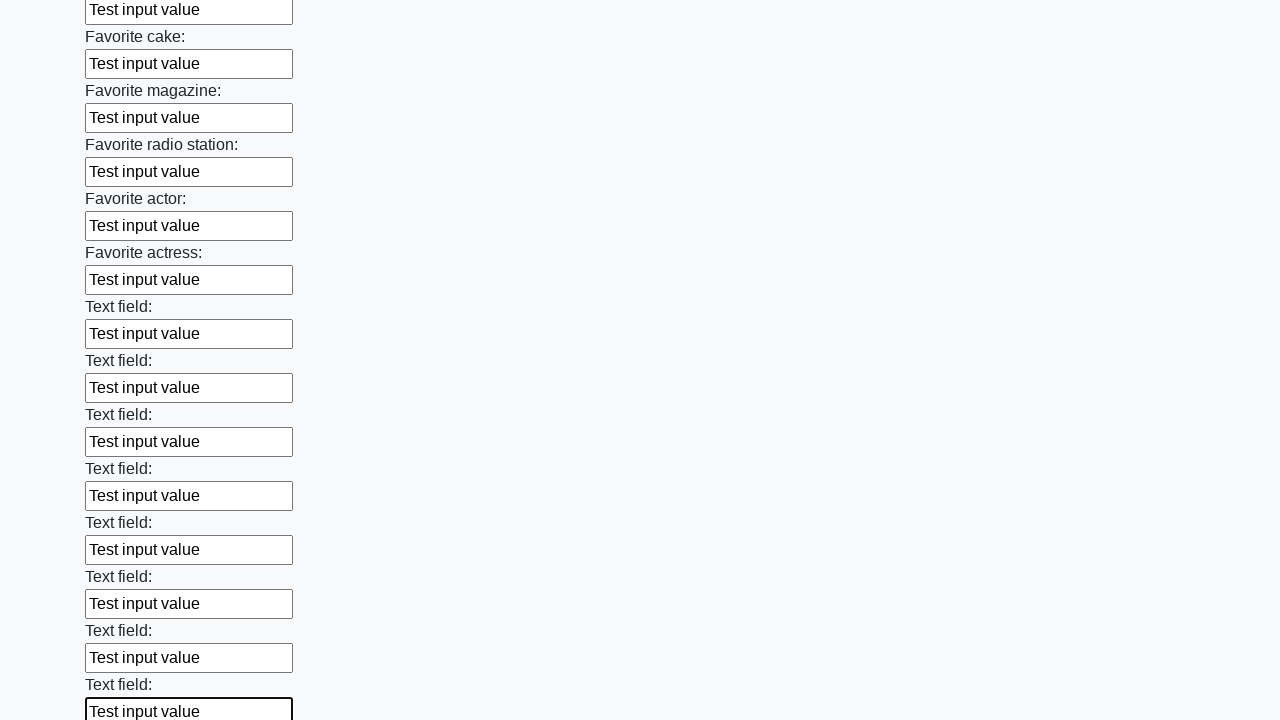

Filled an input field with 'Test input value' on input >> nth=34
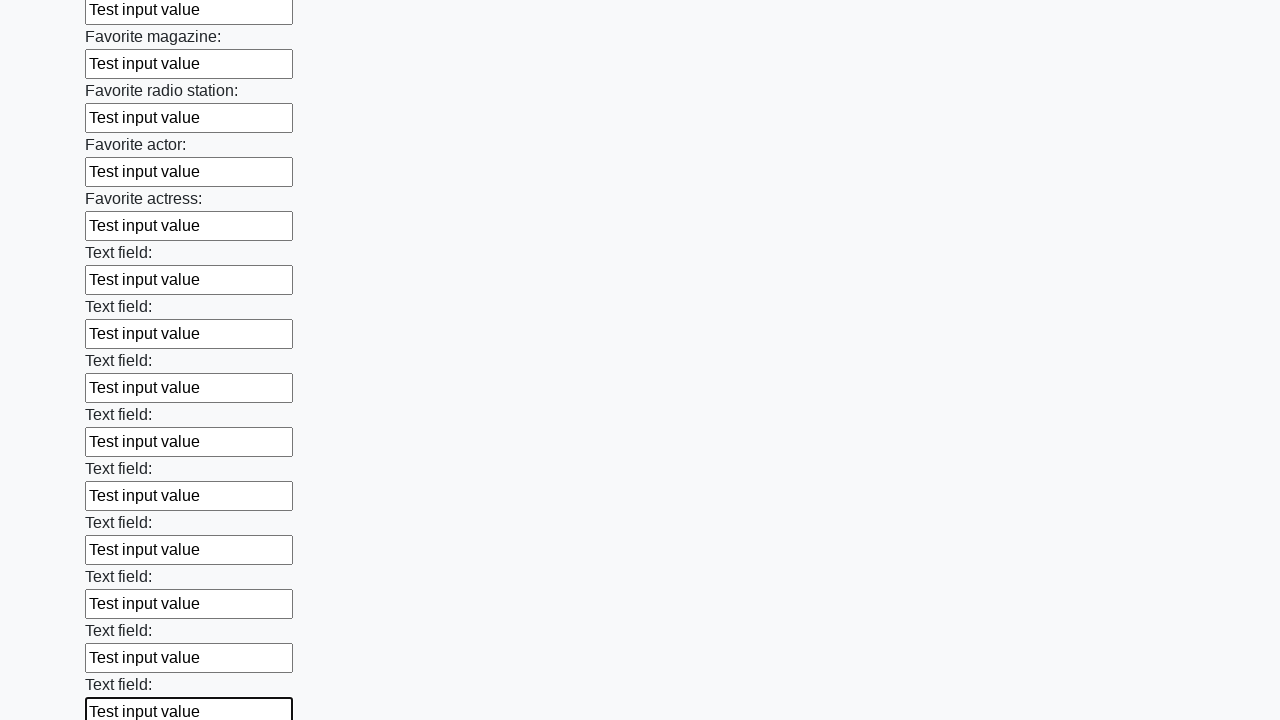

Filled an input field with 'Test input value' on input >> nth=35
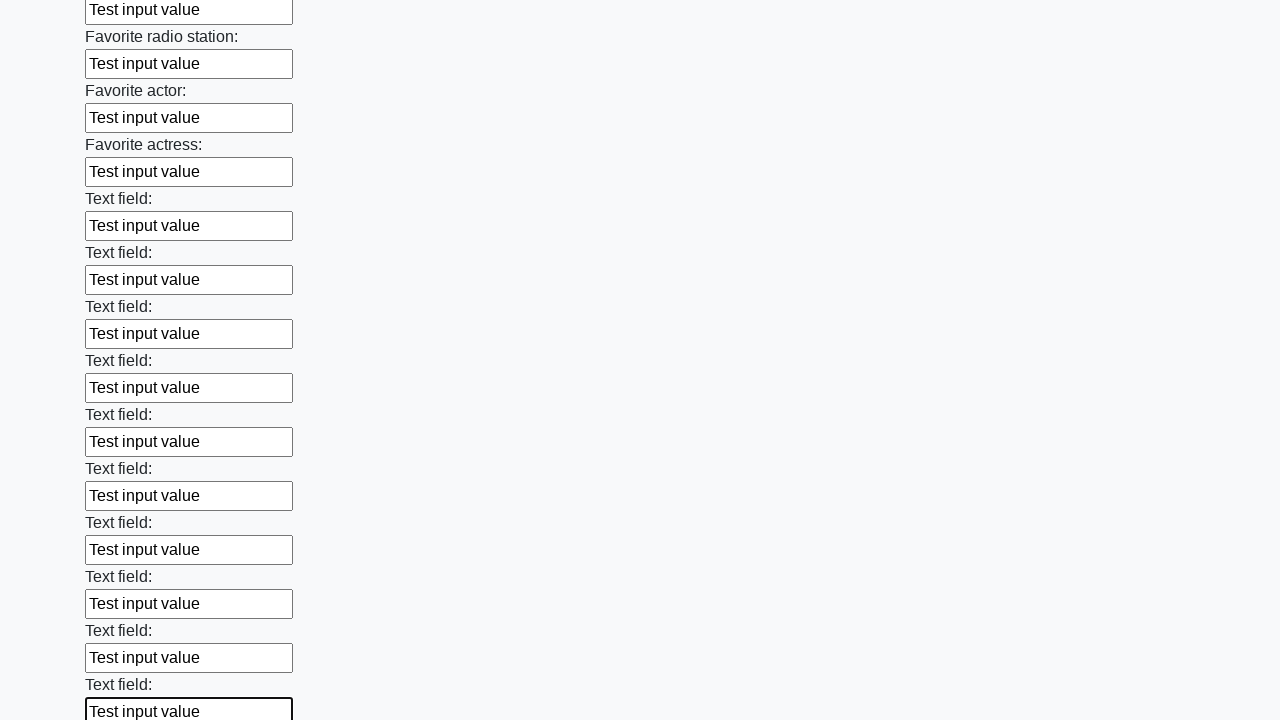

Filled an input field with 'Test input value' on input >> nth=36
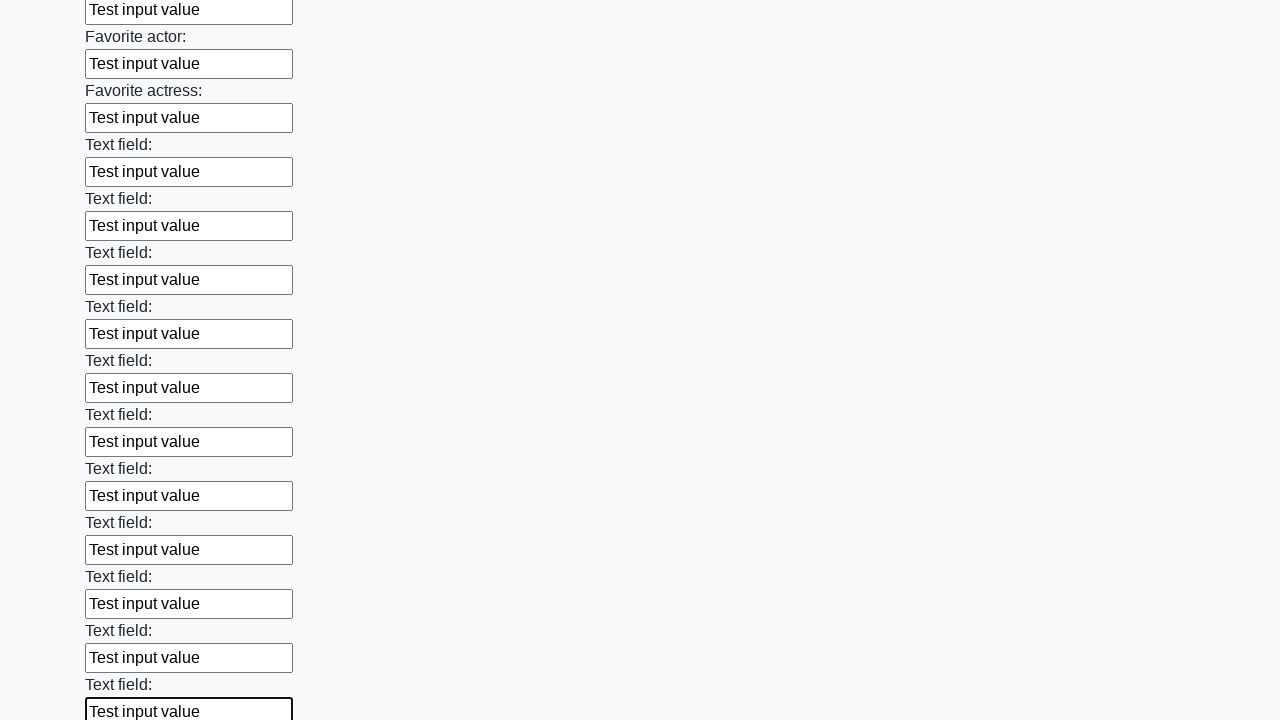

Filled an input field with 'Test input value' on input >> nth=37
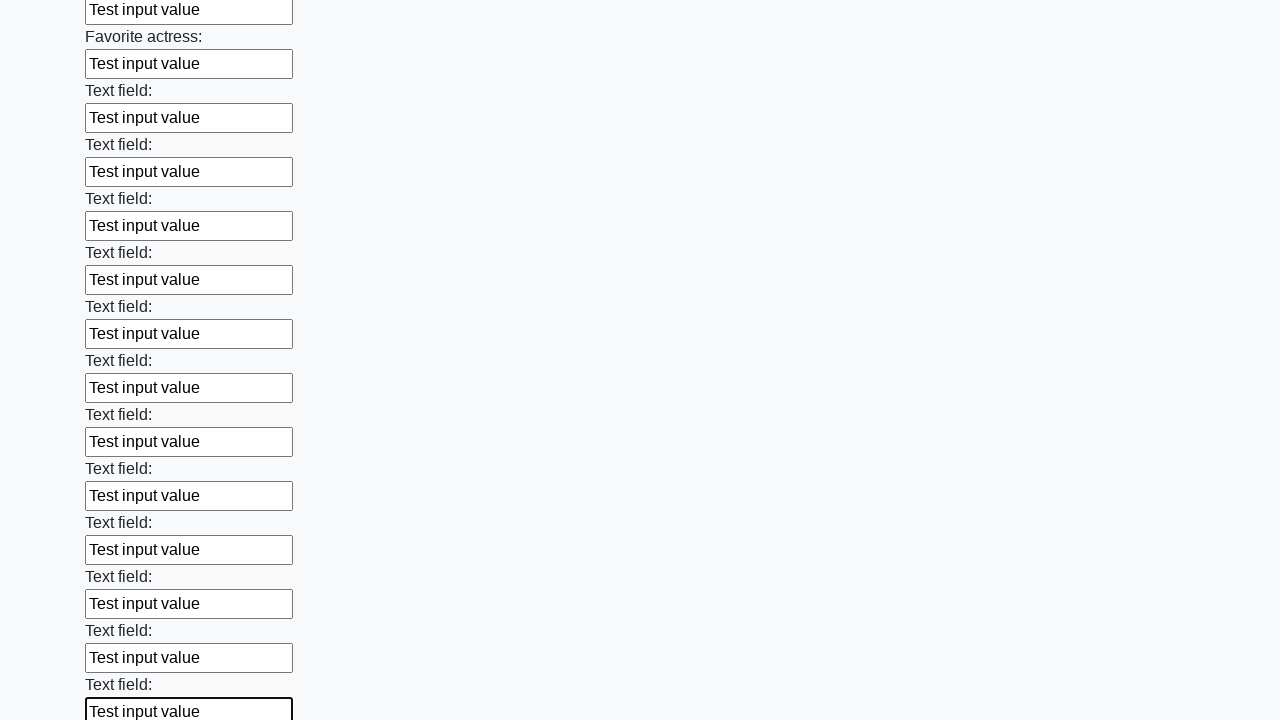

Filled an input field with 'Test input value' on input >> nth=38
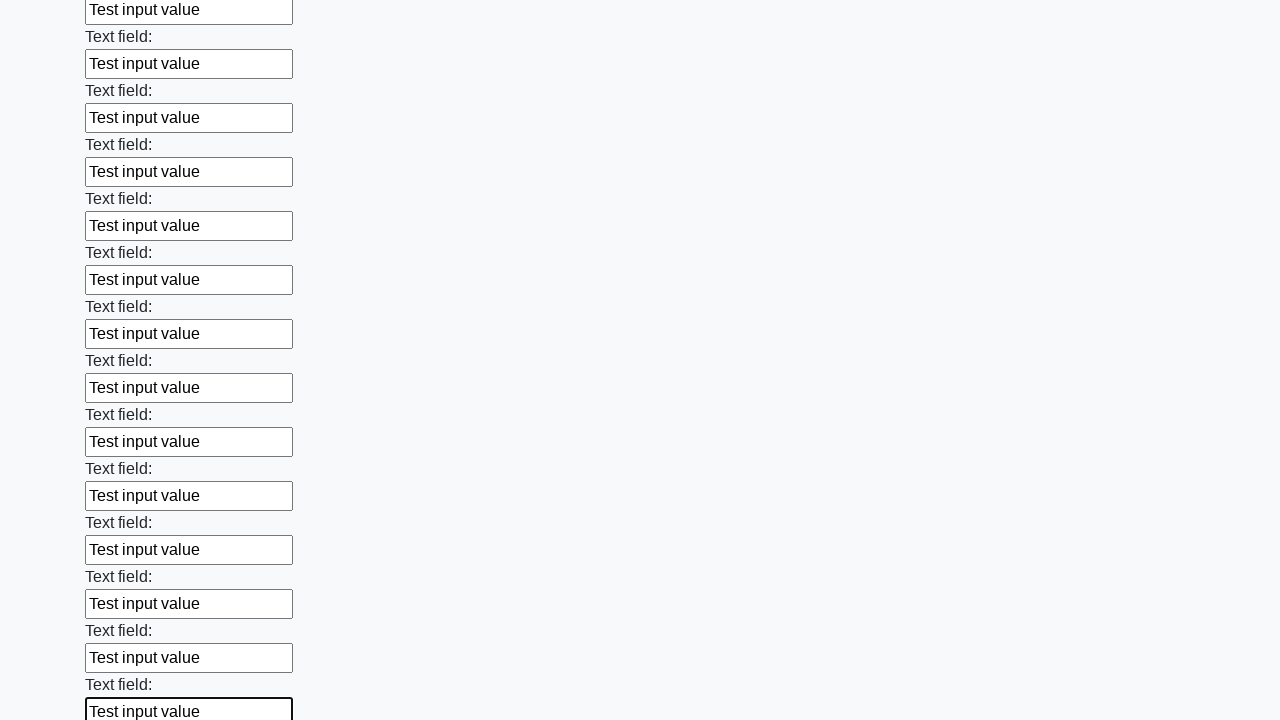

Filled an input field with 'Test input value' on input >> nth=39
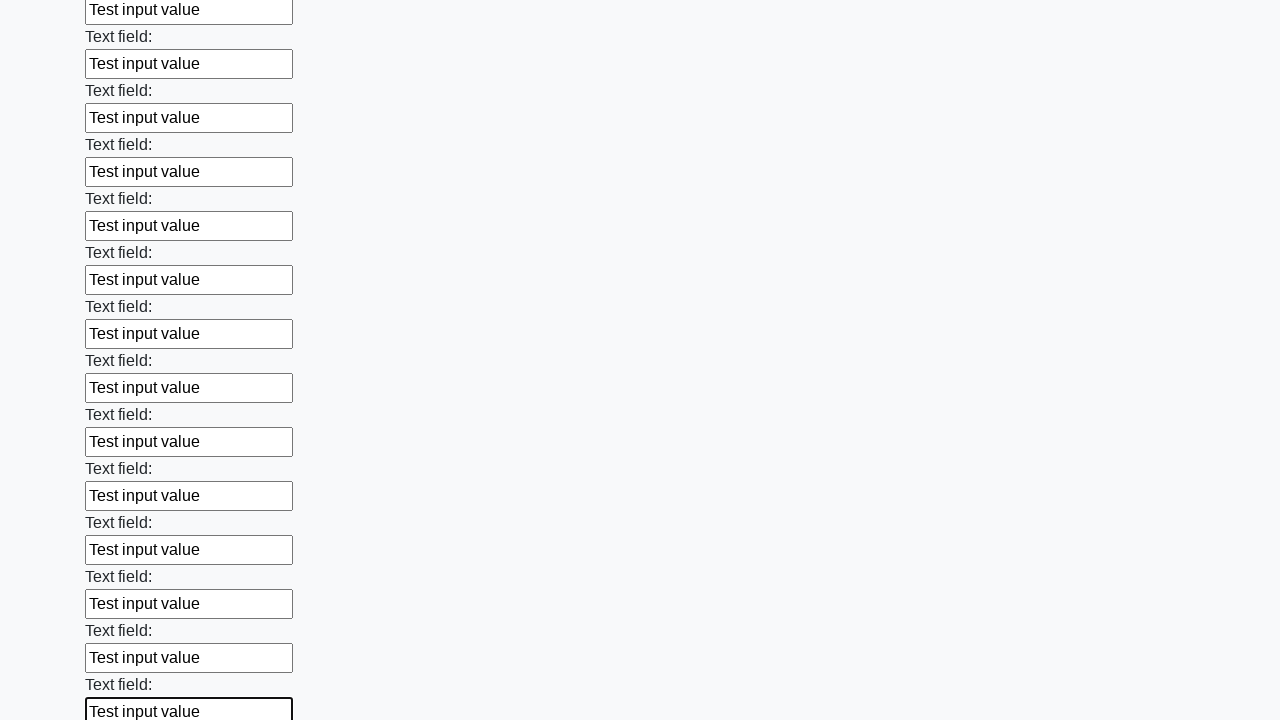

Filled an input field with 'Test input value' on input >> nth=40
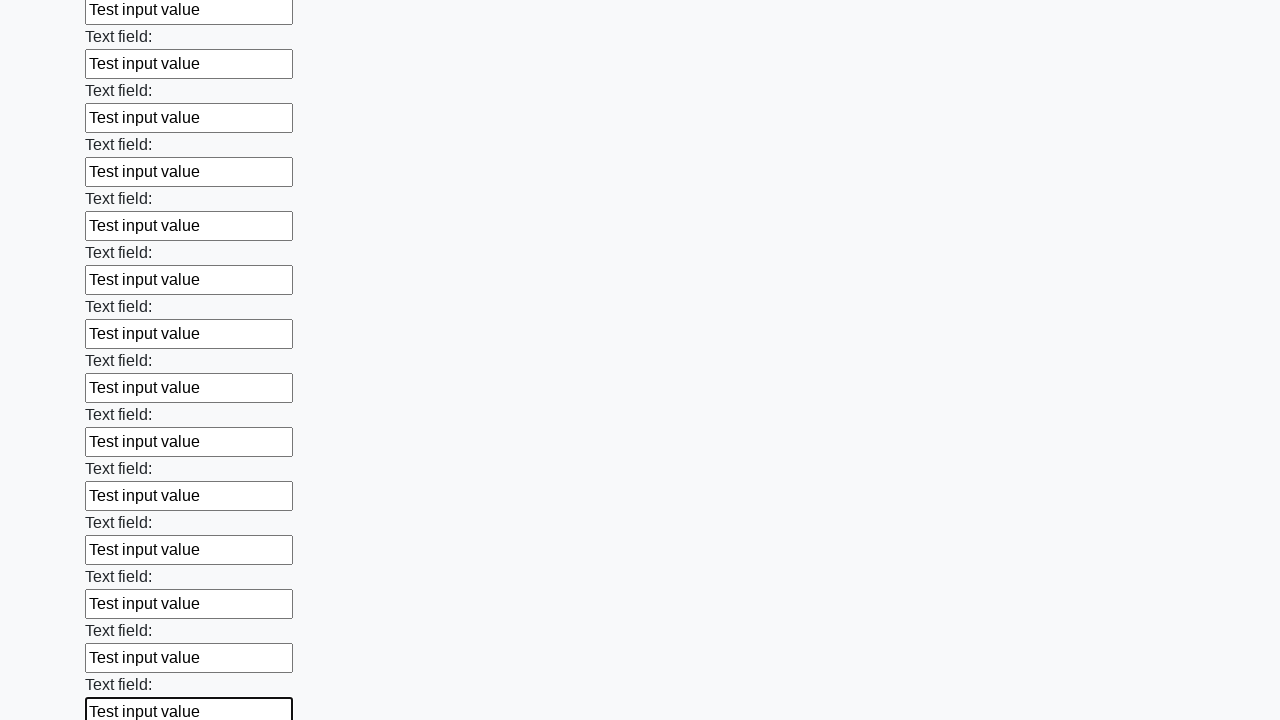

Filled an input field with 'Test input value' on input >> nth=41
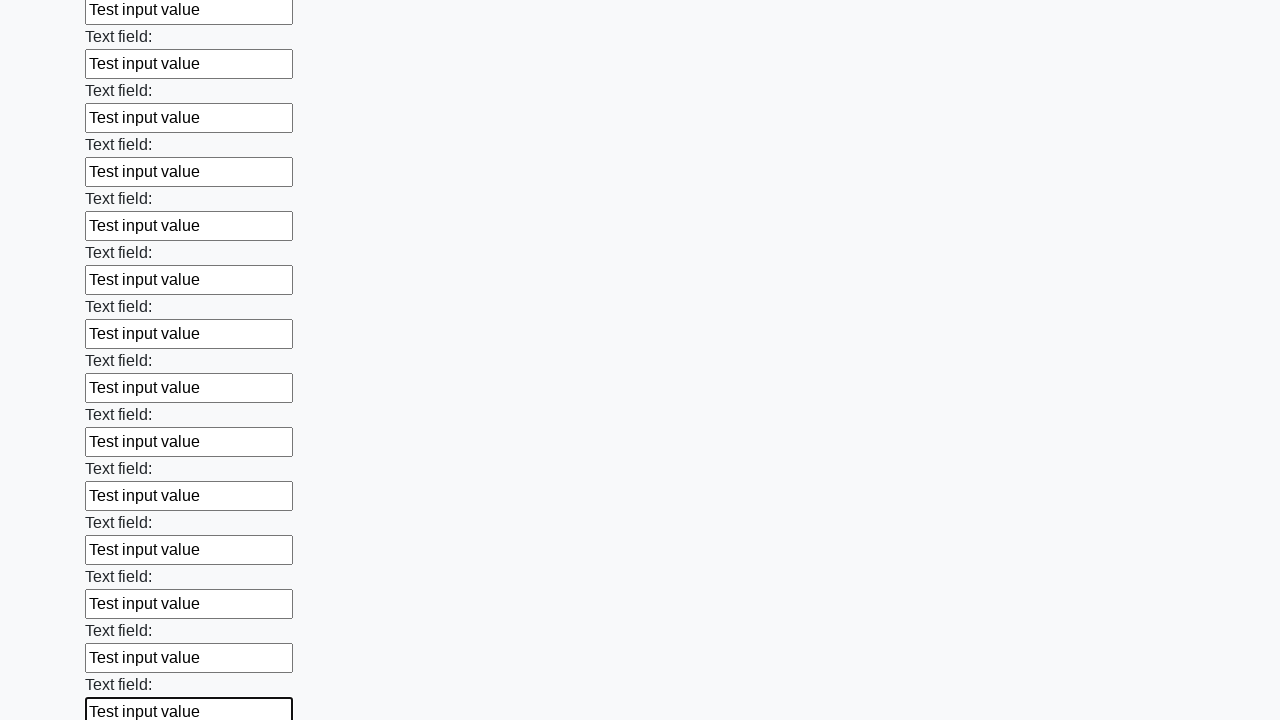

Filled an input field with 'Test input value' on input >> nth=42
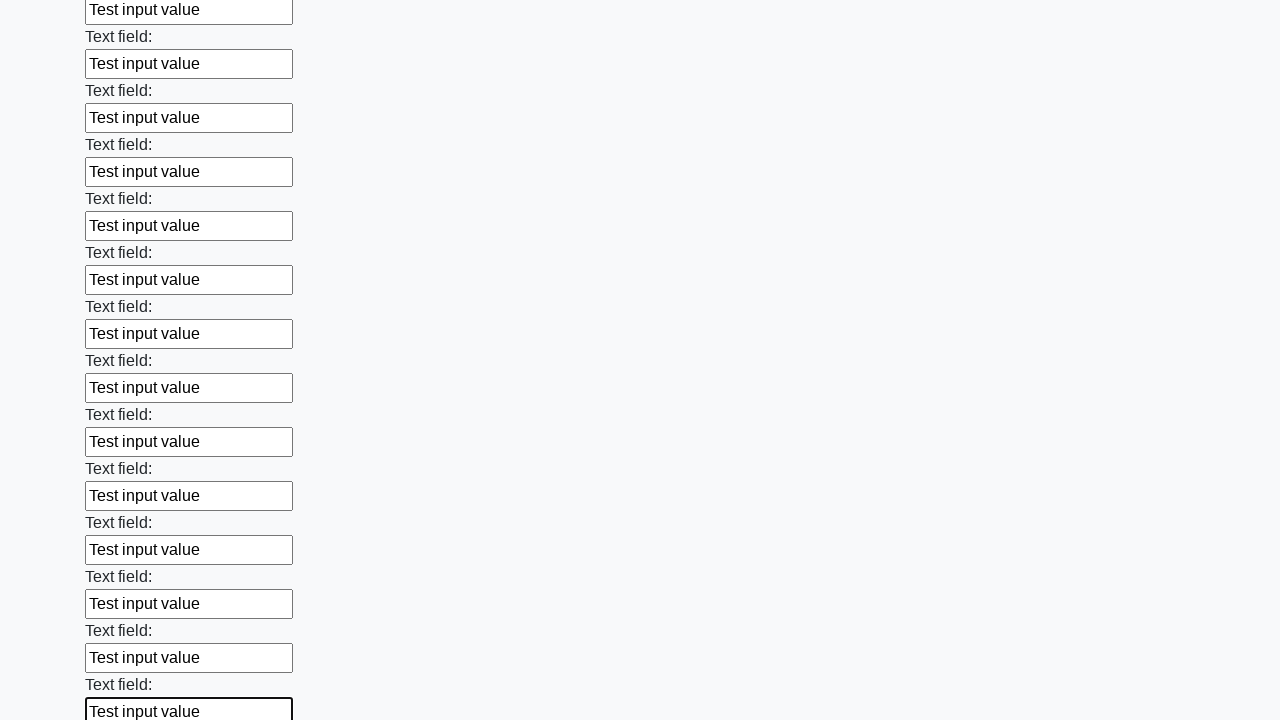

Filled an input field with 'Test input value' on input >> nth=43
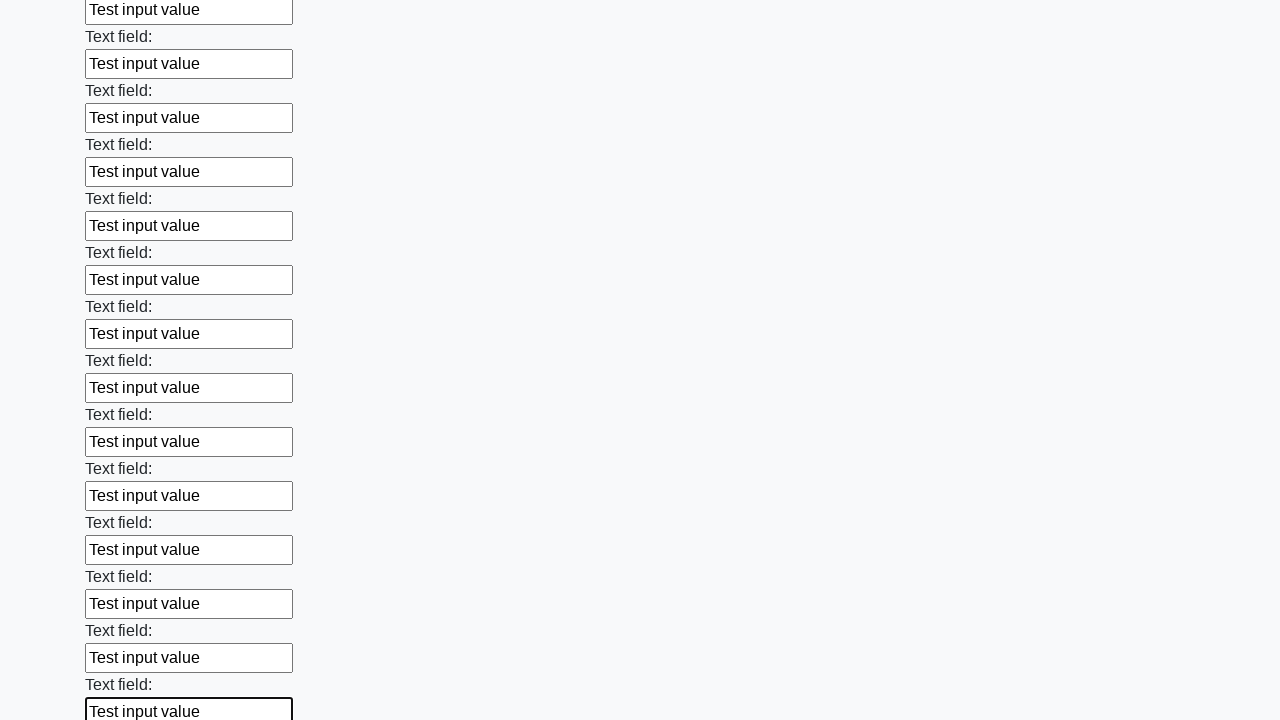

Filled an input field with 'Test input value' on input >> nth=44
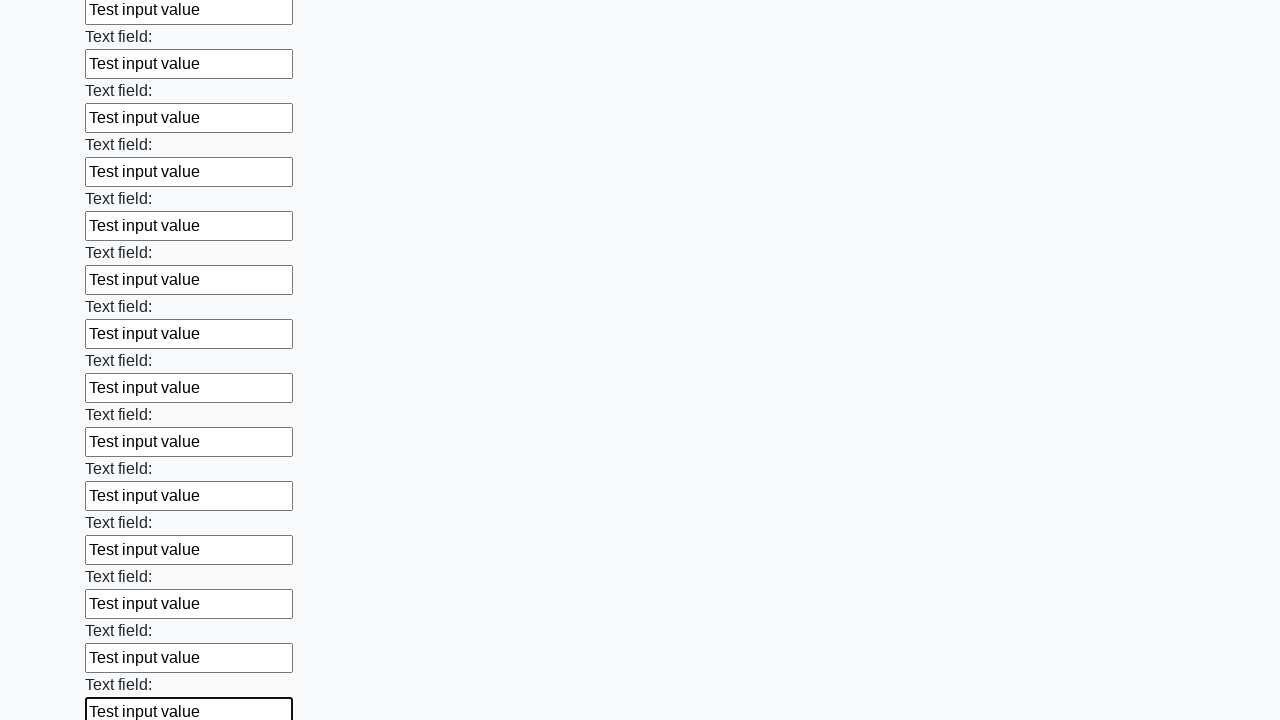

Filled an input field with 'Test input value' on input >> nth=45
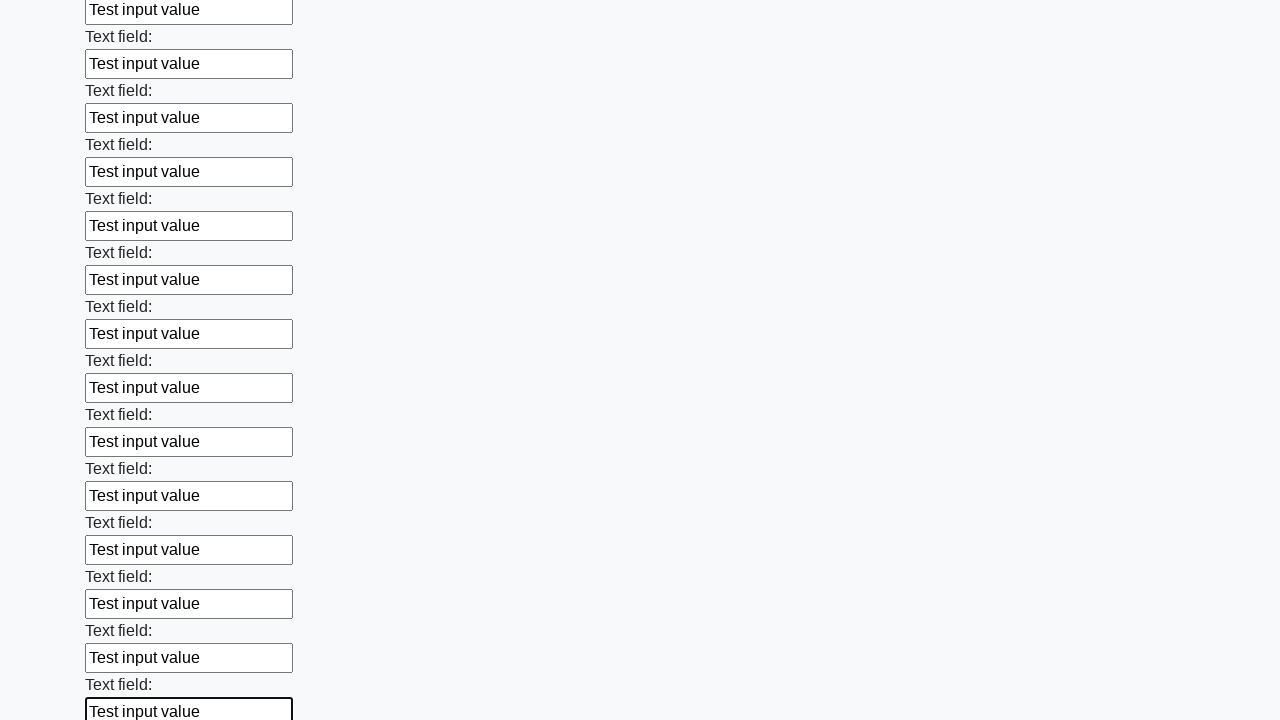

Filled an input field with 'Test input value' on input >> nth=46
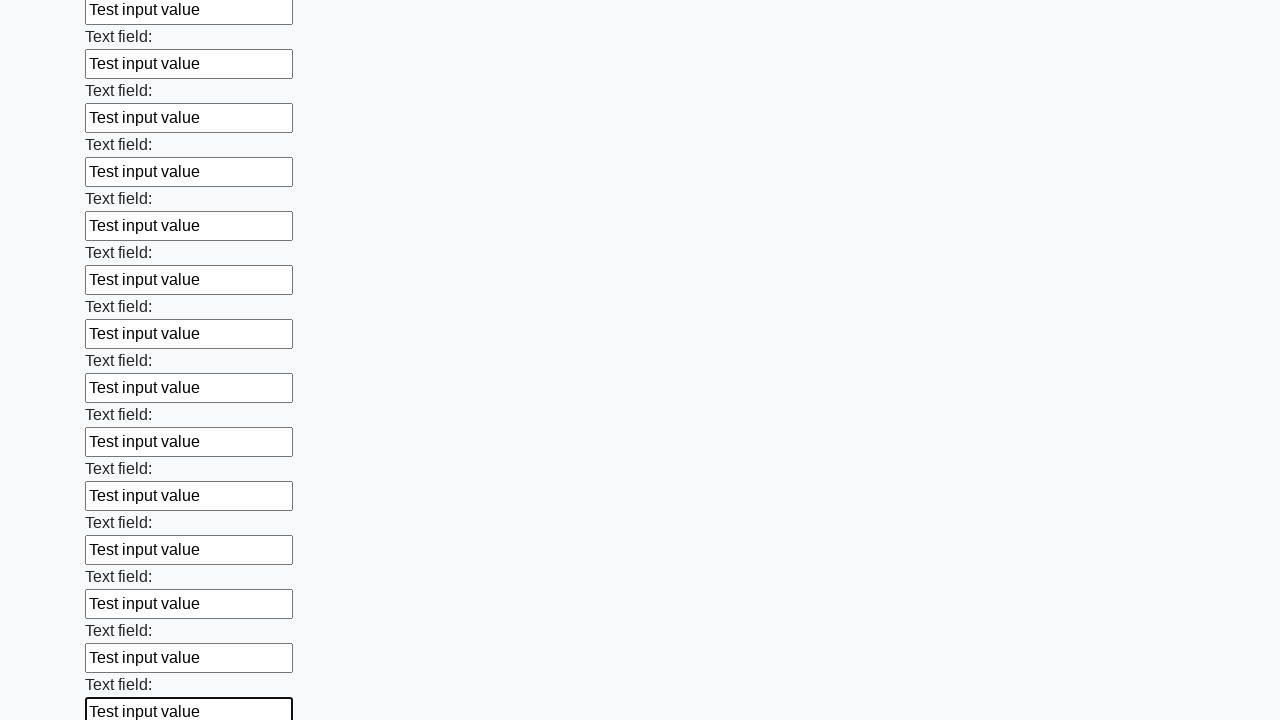

Filled an input field with 'Test input value' on input >> nth=47
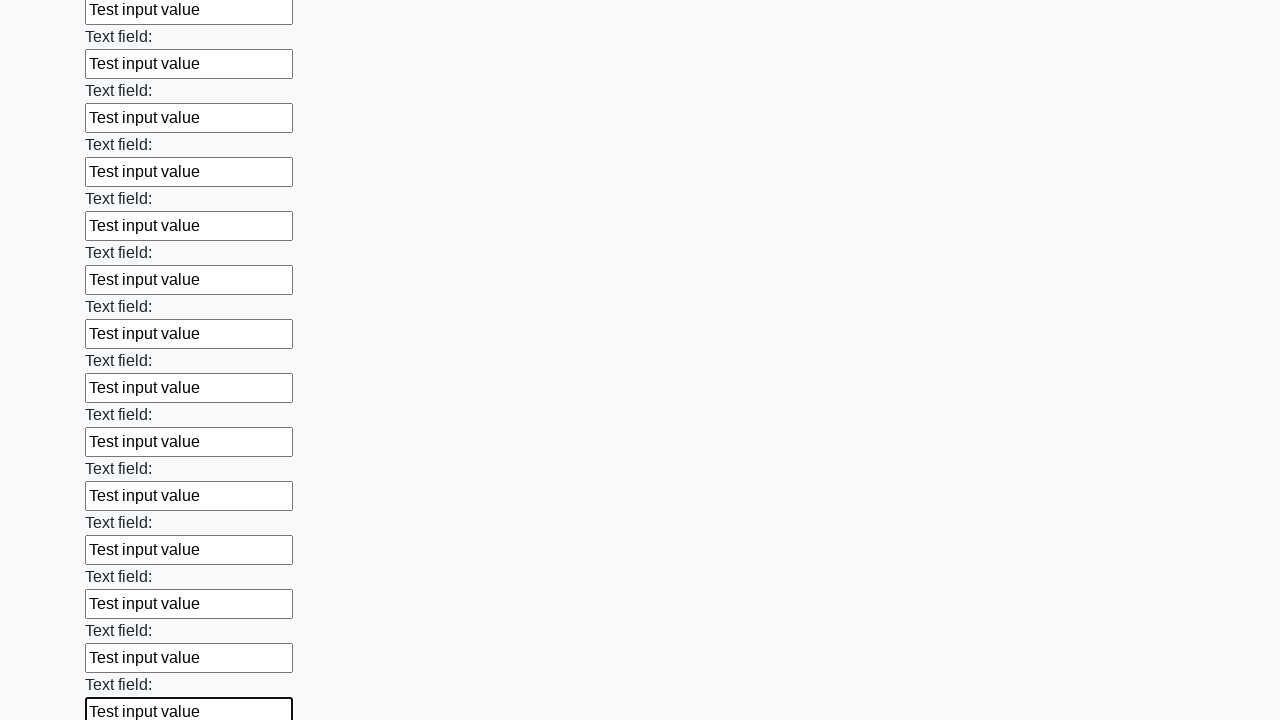

Filled an input field with 'Test input value' on input >> nth=48
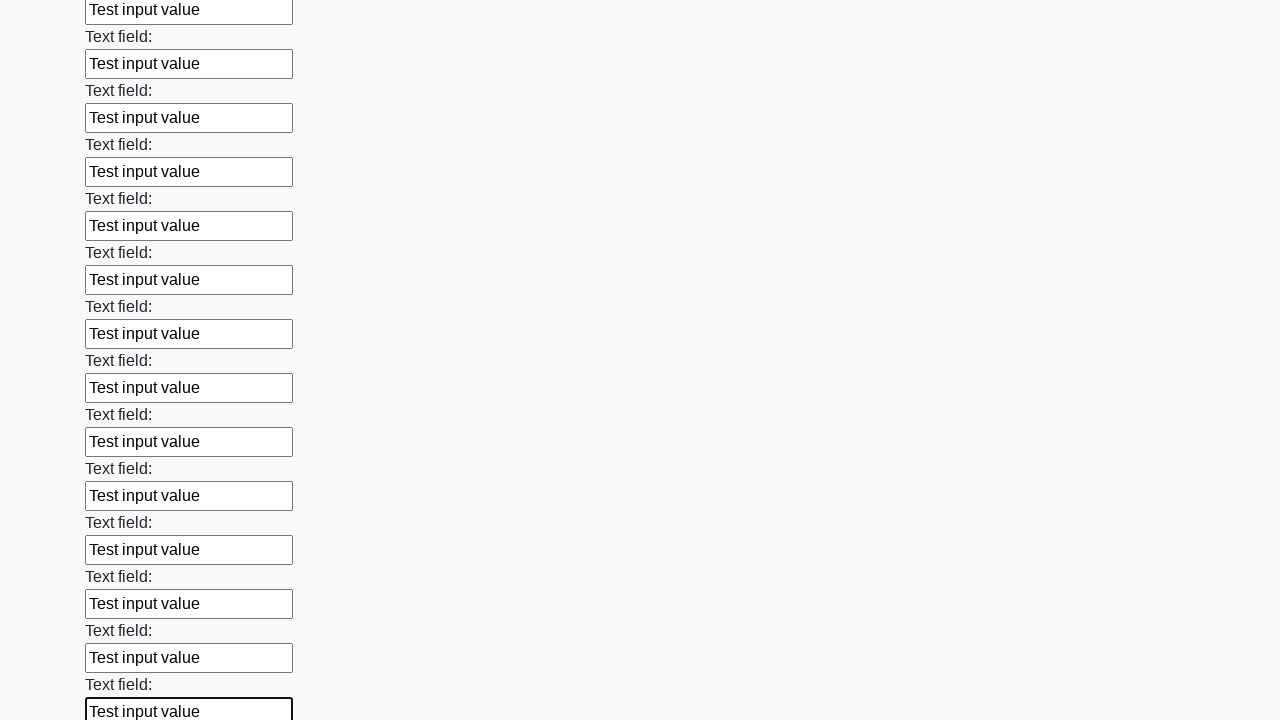

Filled an input field with 'Test input value' on input >> nth=49
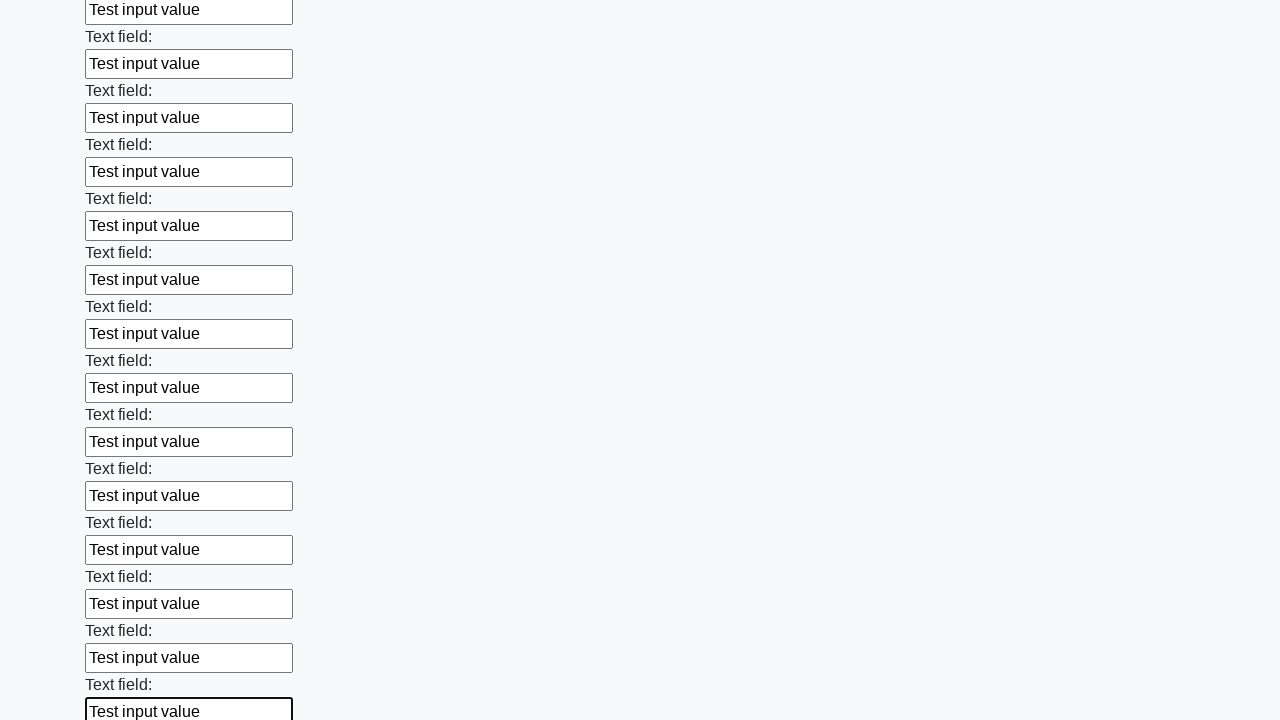

Filled an input field with 'Test input value' on input >> nth=50
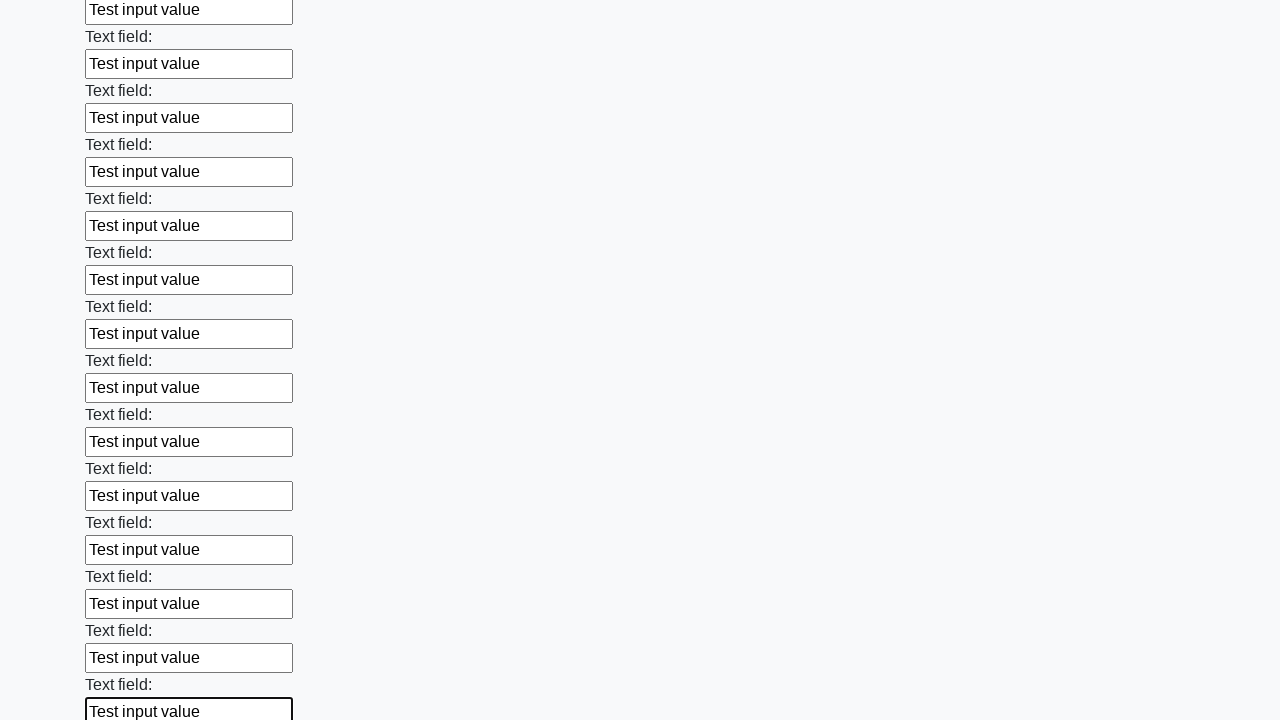

Filled an input field with 'Test input value' on input >> nth=51
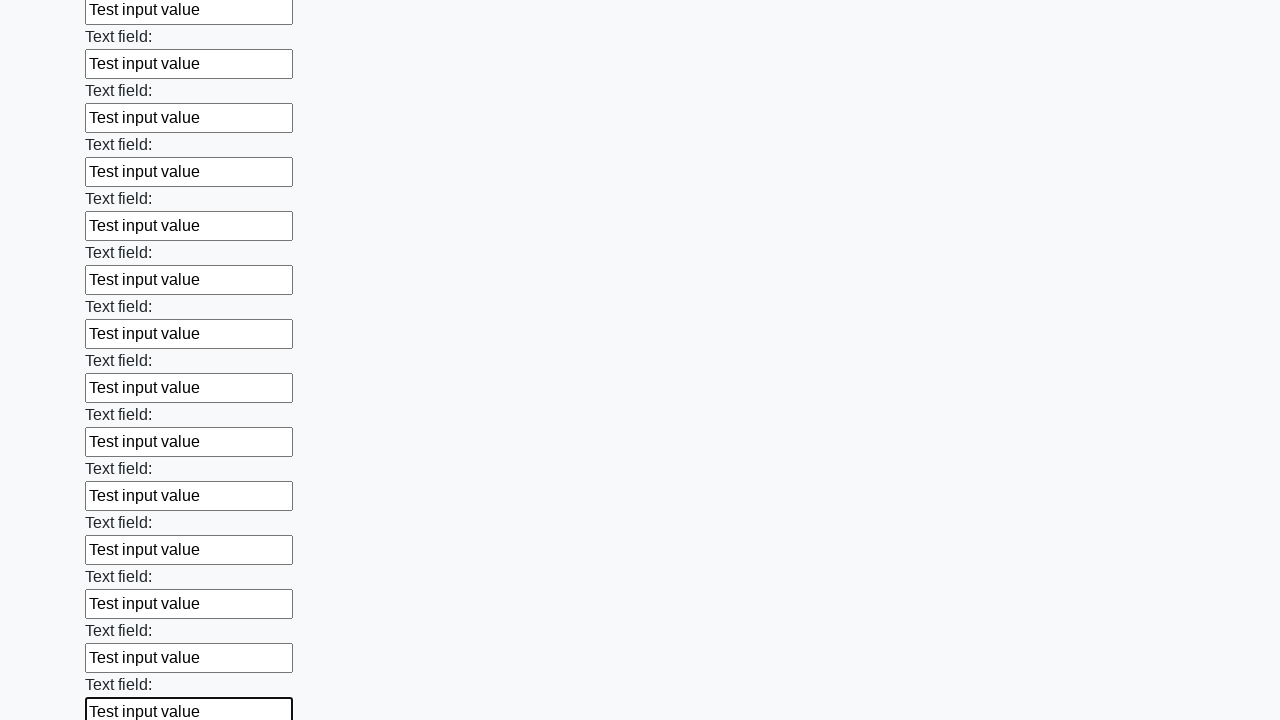

Filled an input field with 'Test input value' on input >> nth=52
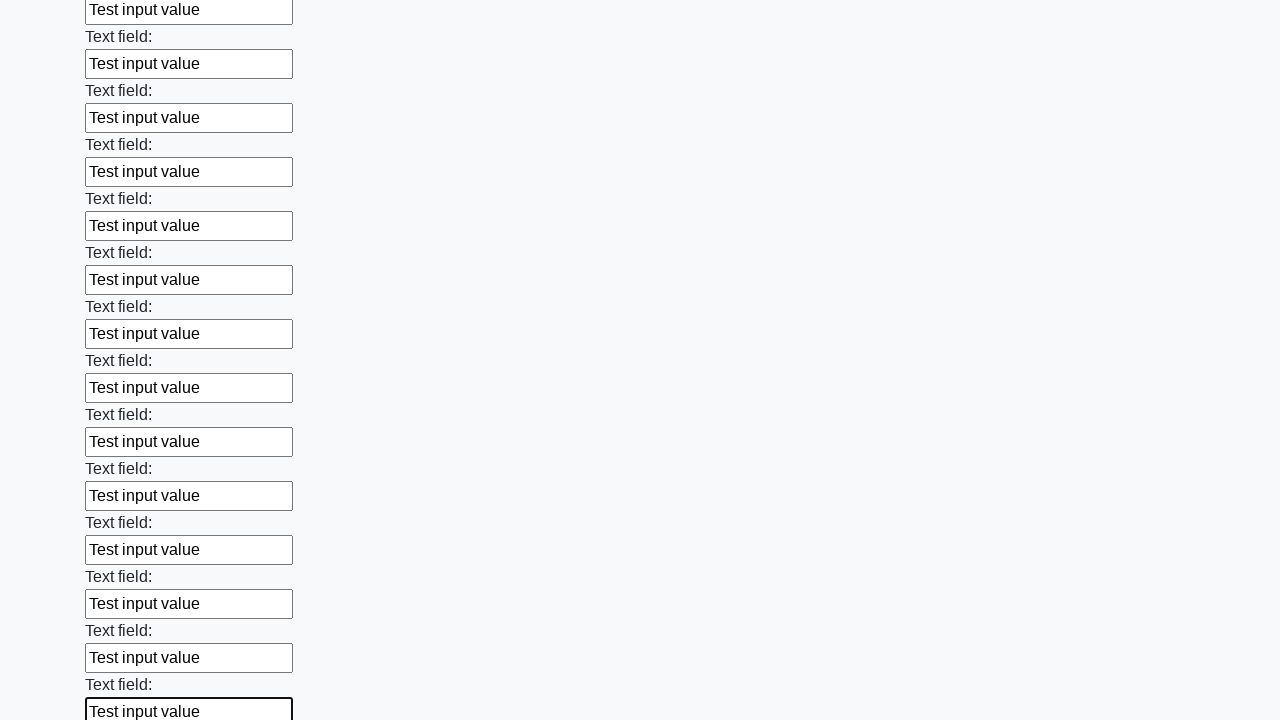

Filled an input field with 'Test input value' on input >> nth=53
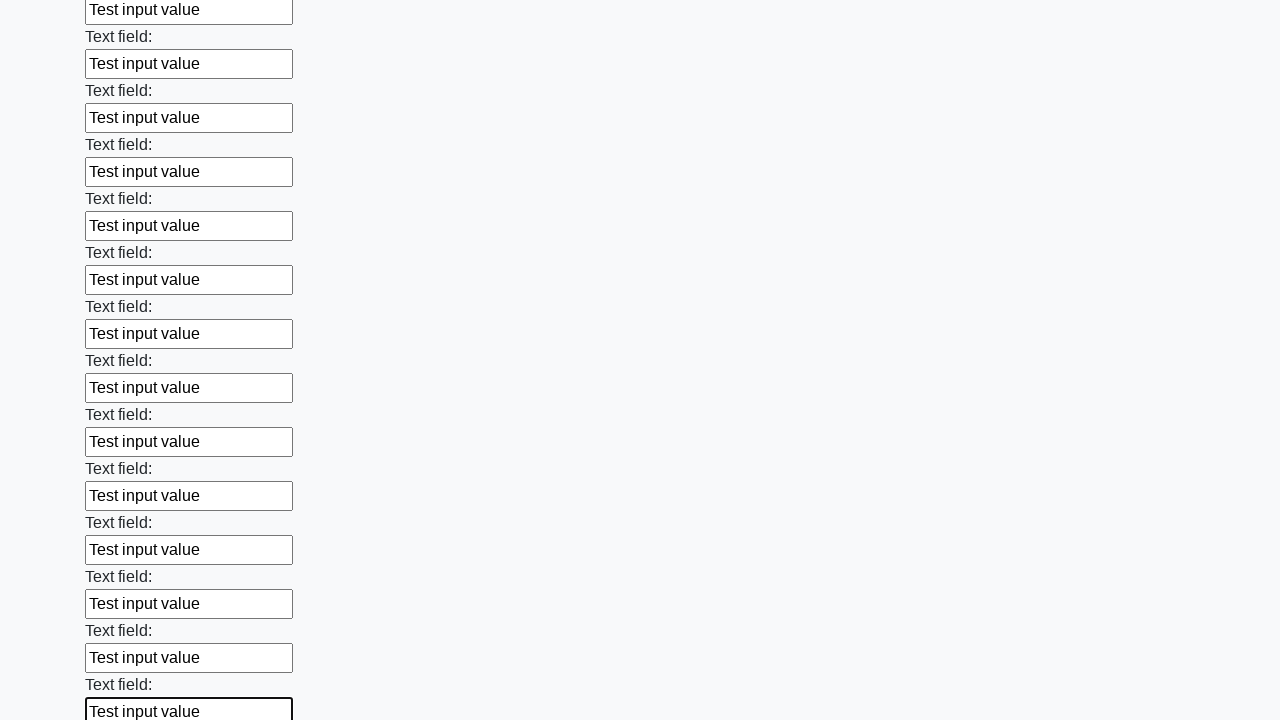

Filled an input field with 'Test input value' on input >> nth=54
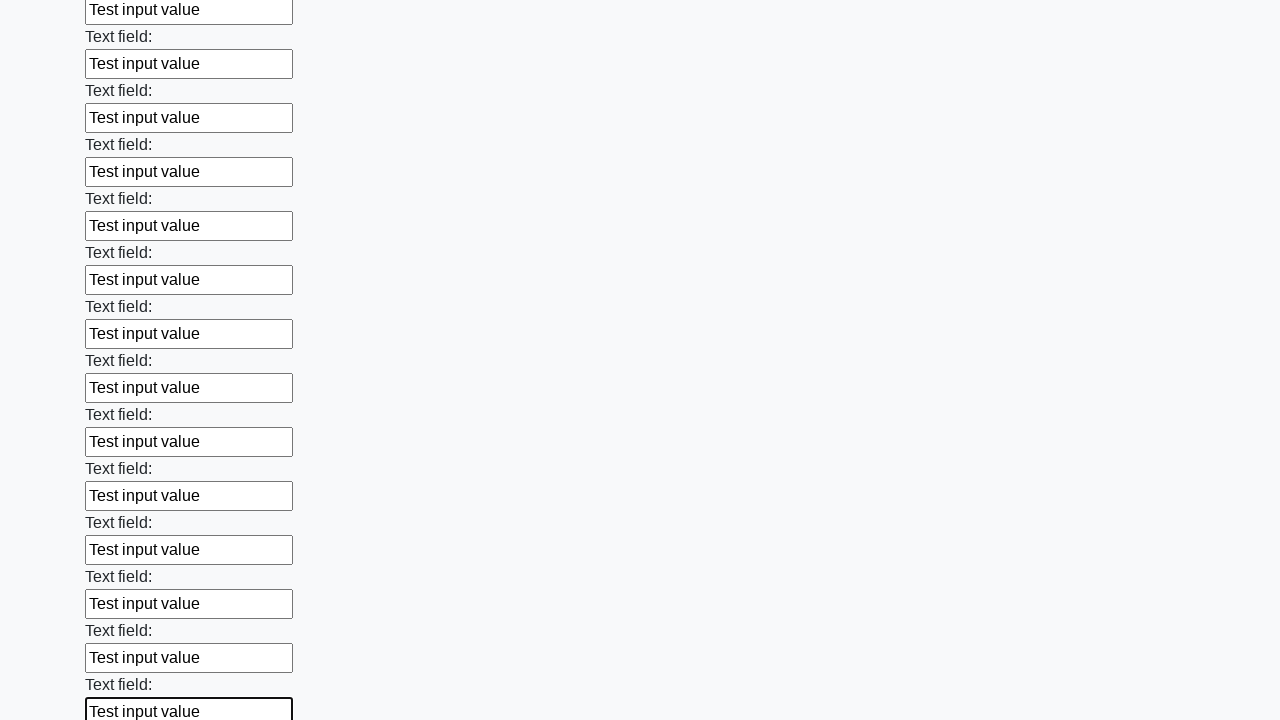

Filled an input field with 'Test input value' on input >> nth=55
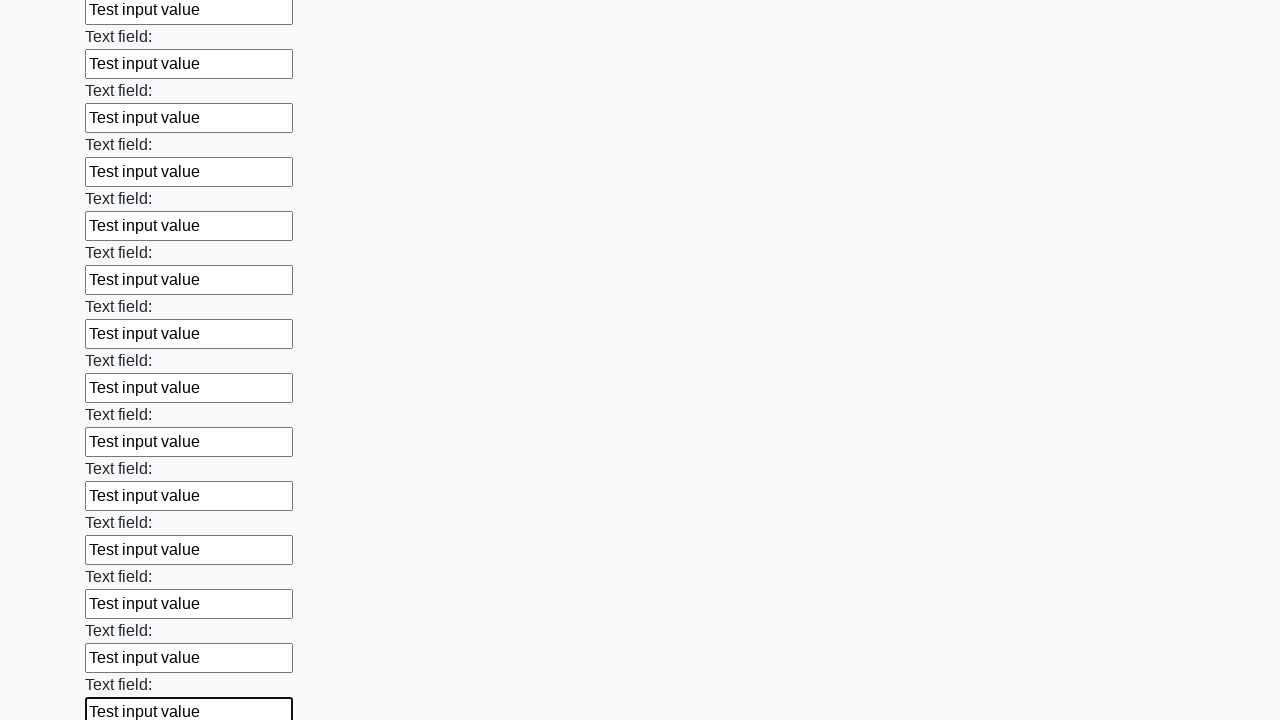

Filled an input field with 'Test input value' on input >> nth=56
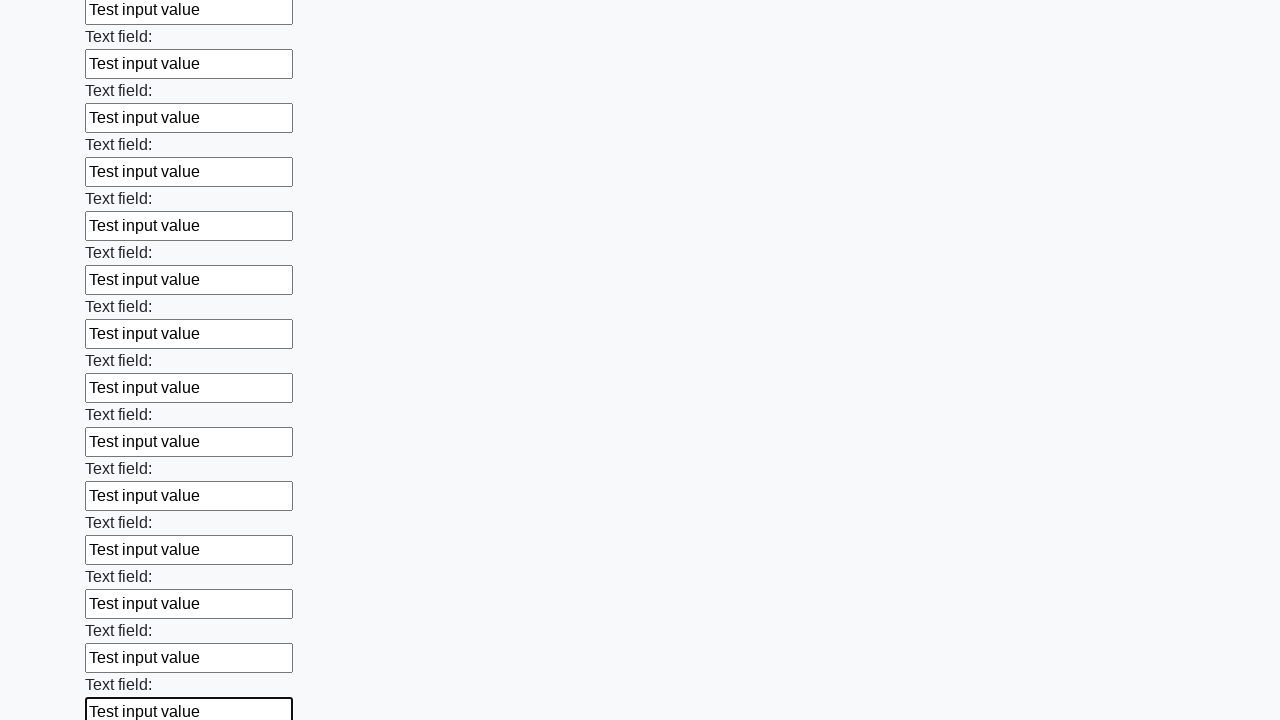

Filled an input field with 'Test input value' on input >> nth=57
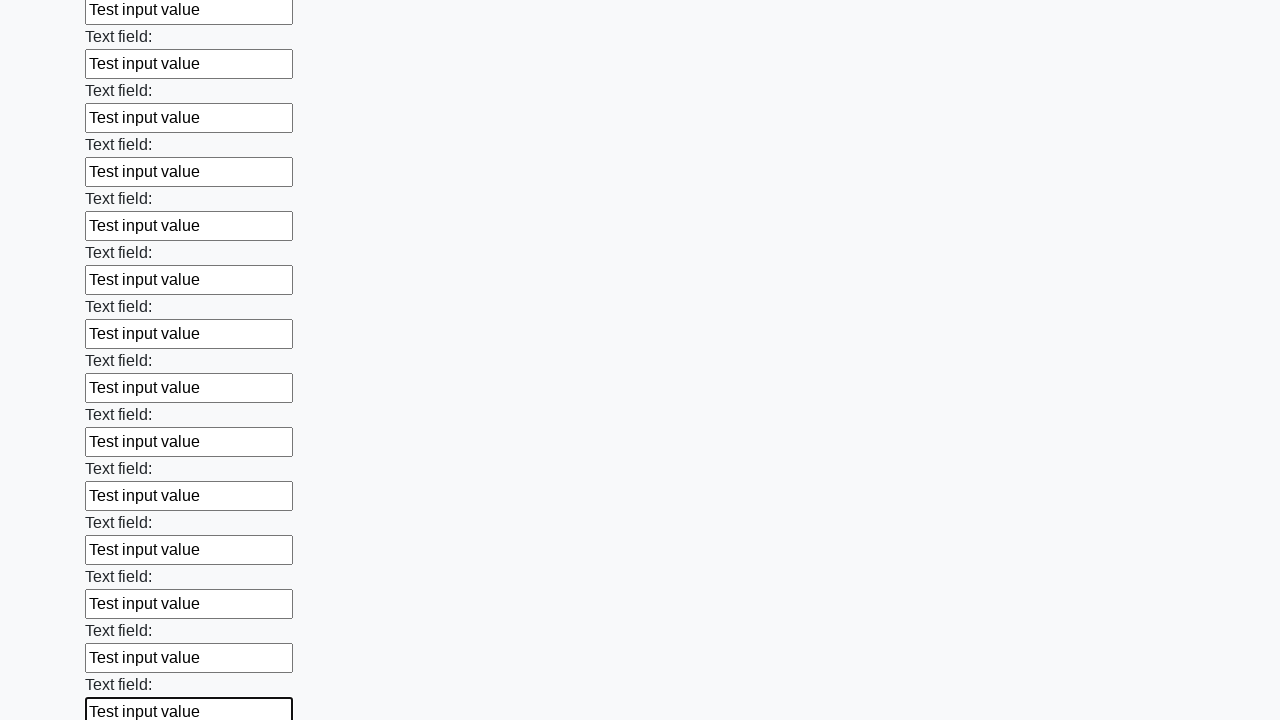

Filled an input field with 'Test input value' on input >> nth=58
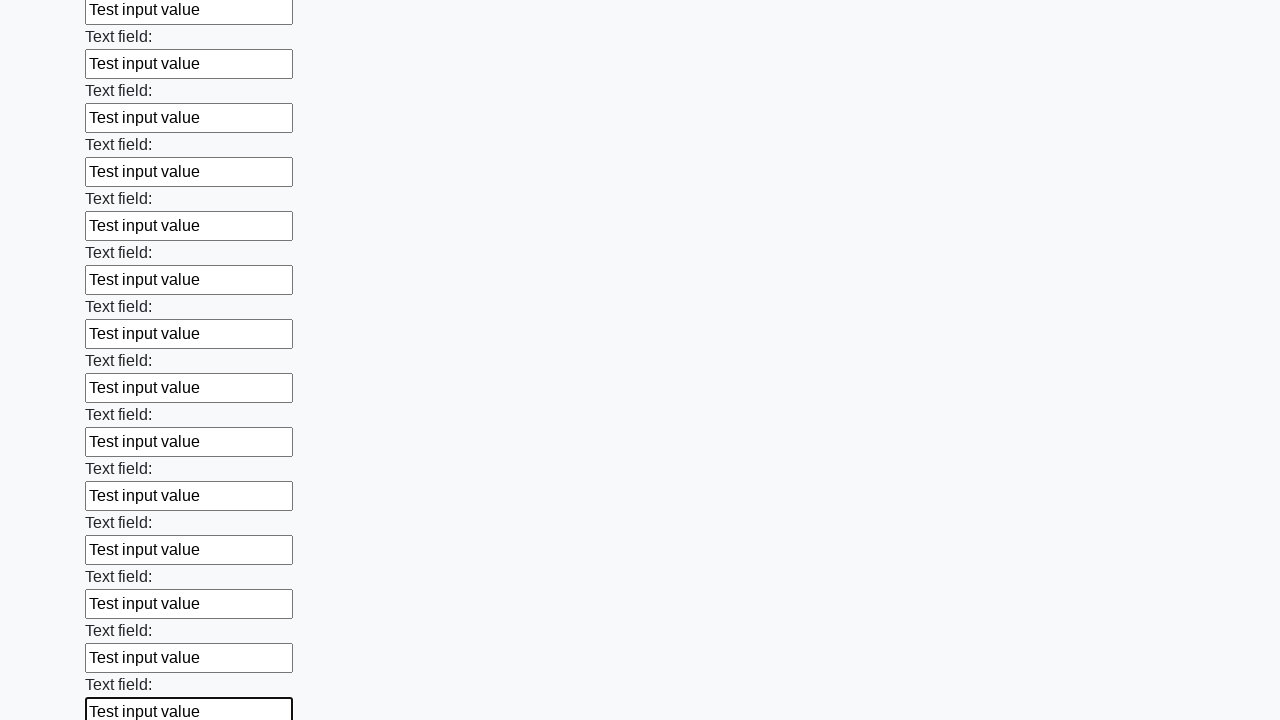

Filled an input field with 'Test input value' on input >> nth=59
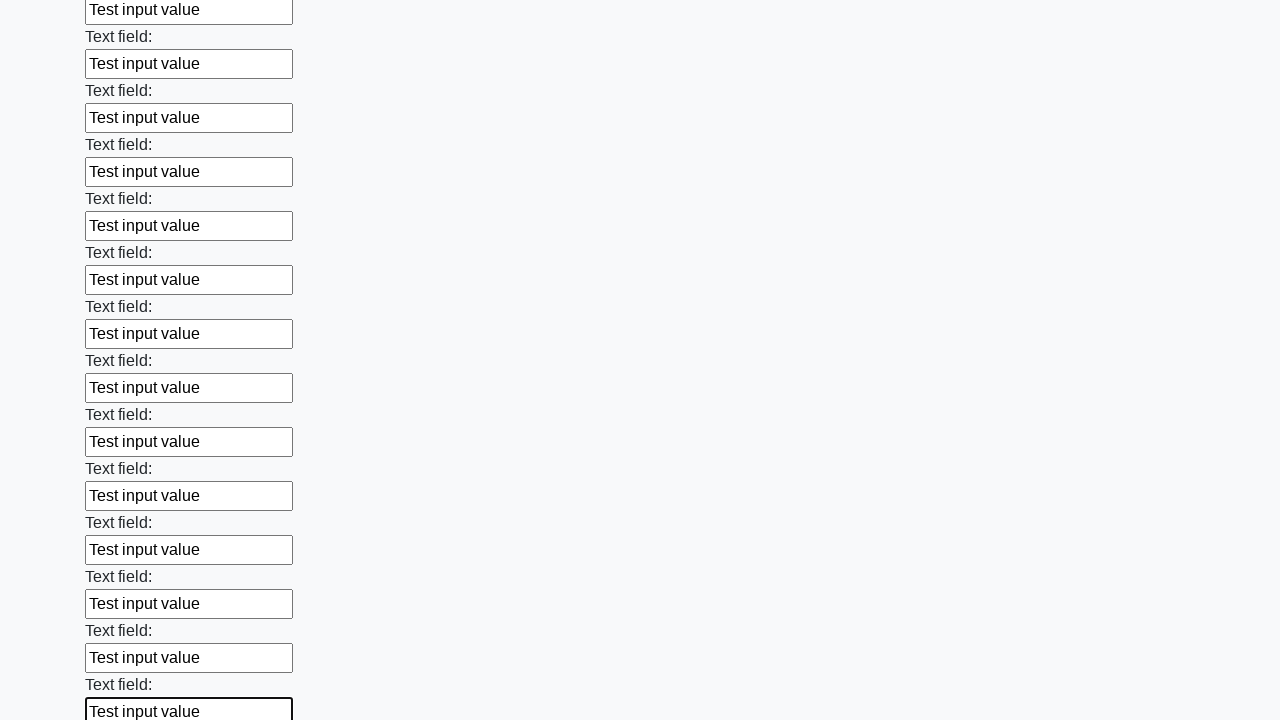

Filled an input field with 'Test input value' on input >> nth=60
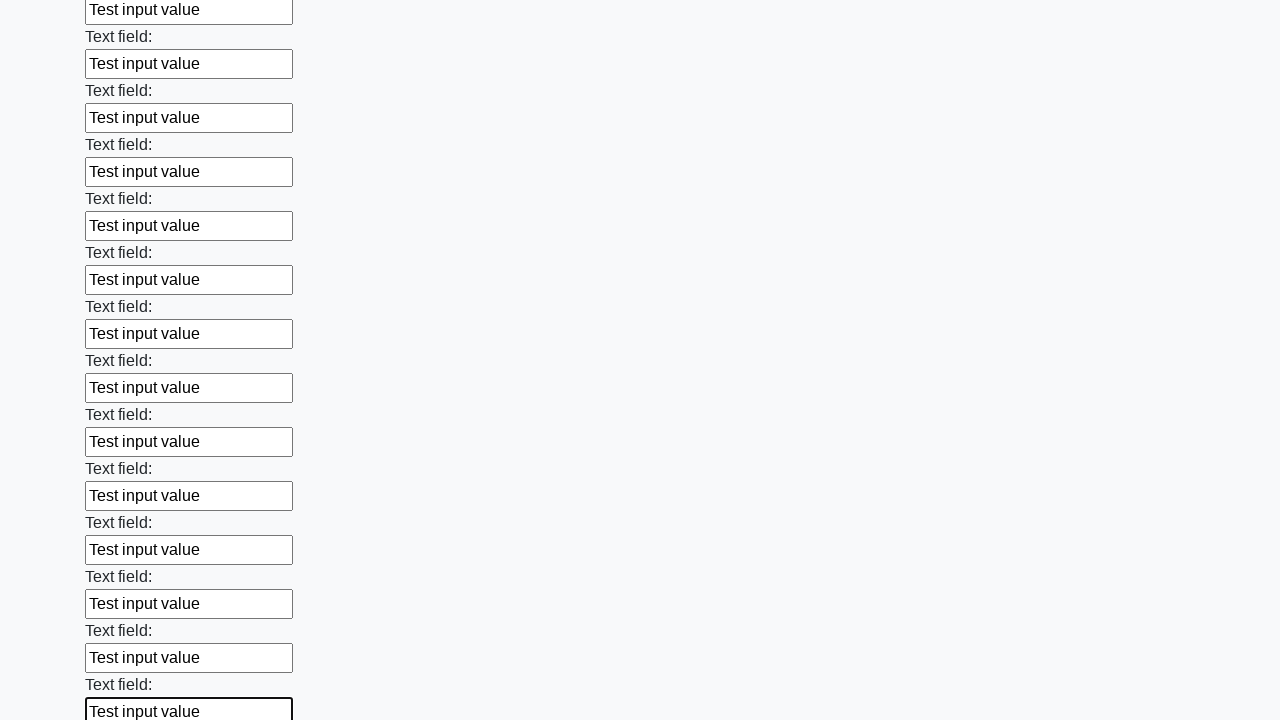

Filled an input field with 'Test input value' on input >> nth=61
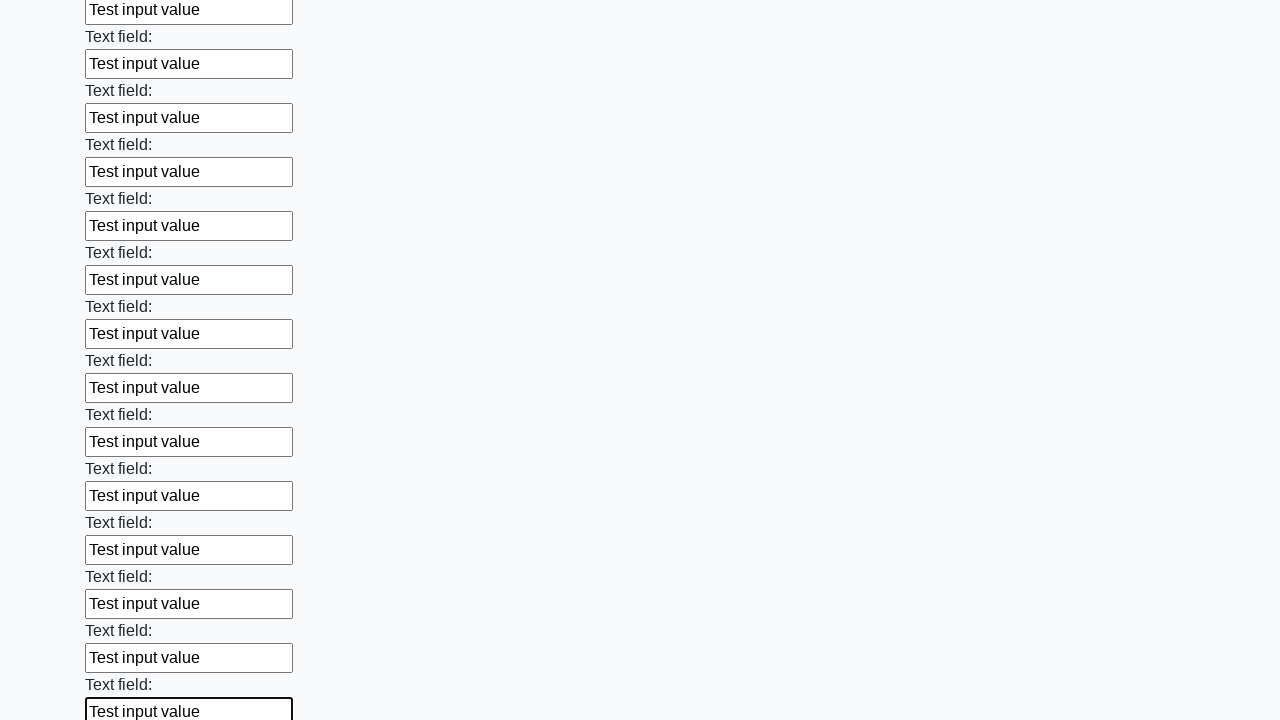

Filled an input field with 'Test input value' on input >> nth=62
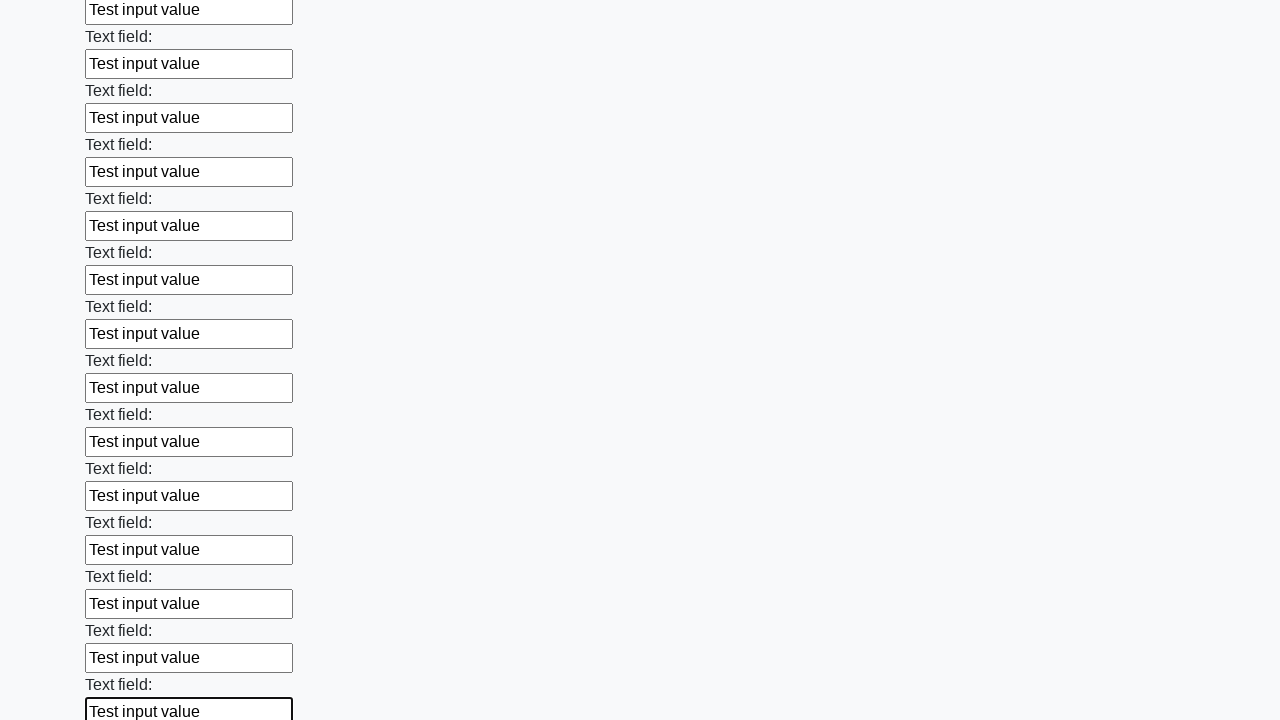

Filled an input field with 'Test input value' on input >> nth=63
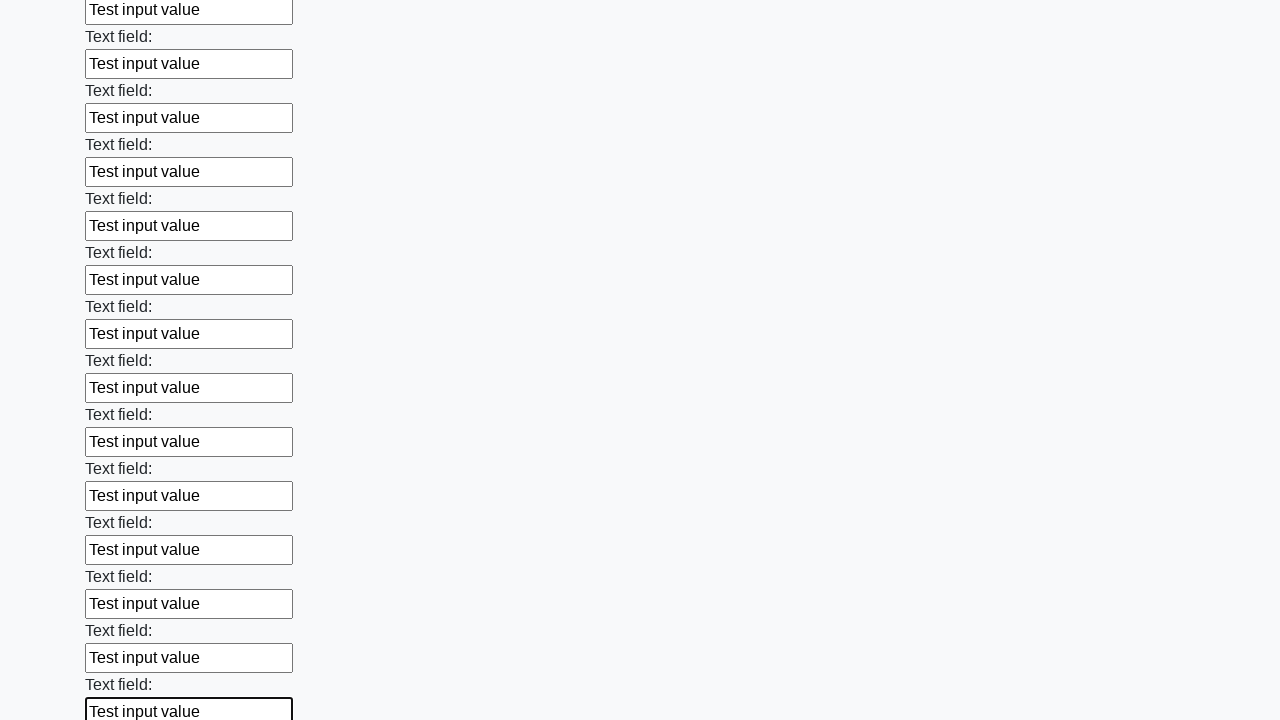

Filled an input field with 'Test input value' on input >> nth=64
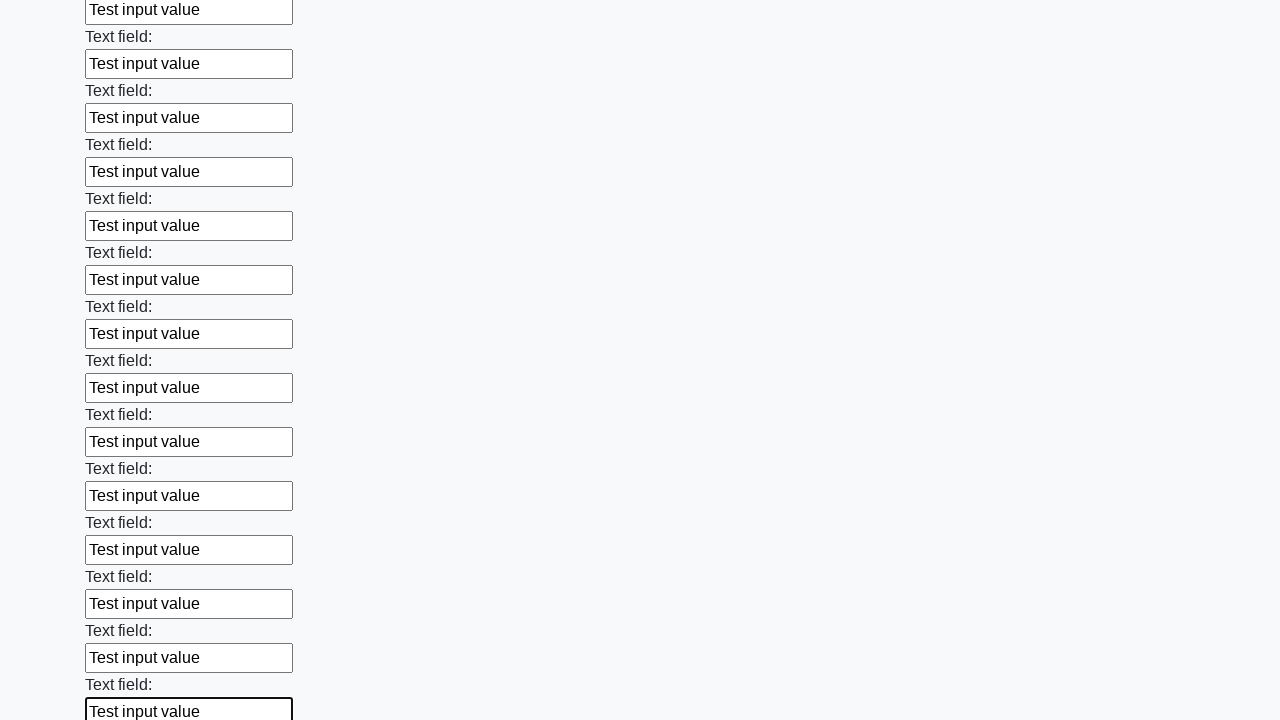

Filled an input field with 'Test input value' on input >> nth=65
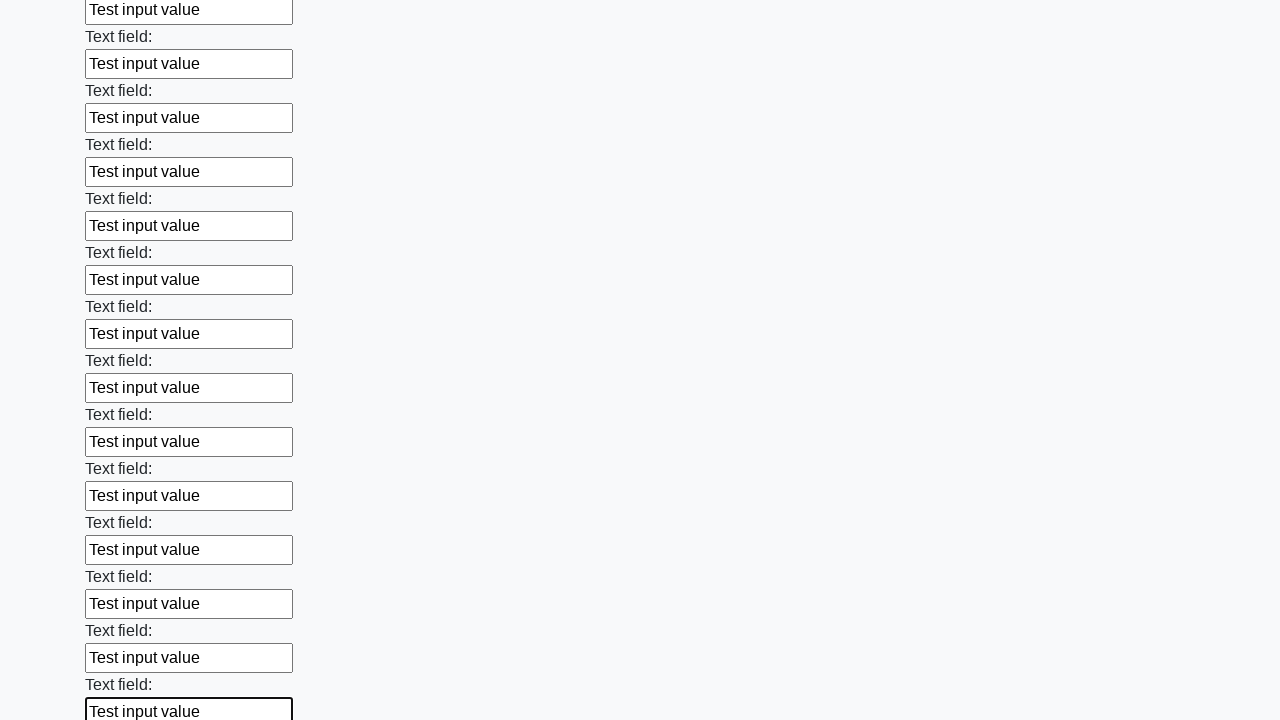

Filled an input field with 'Test input value' on input >> nth=66
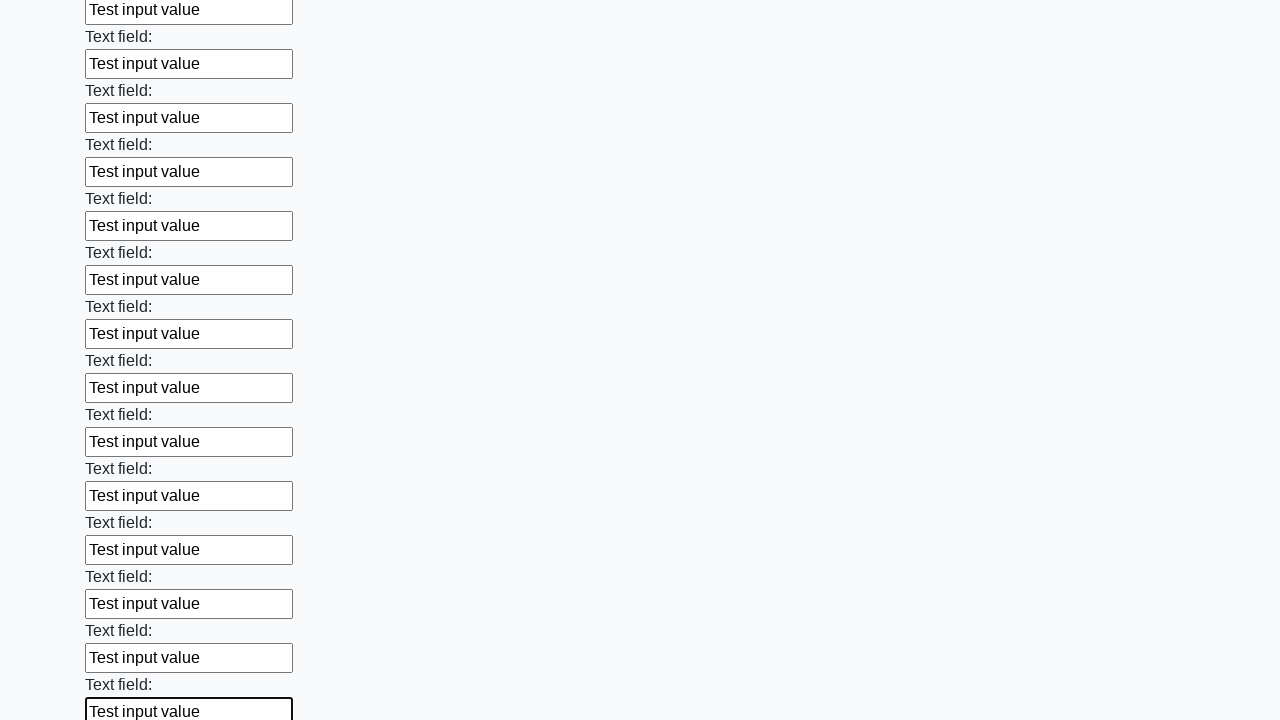

Filled an input field with 'Test input value' on input >> nth=67
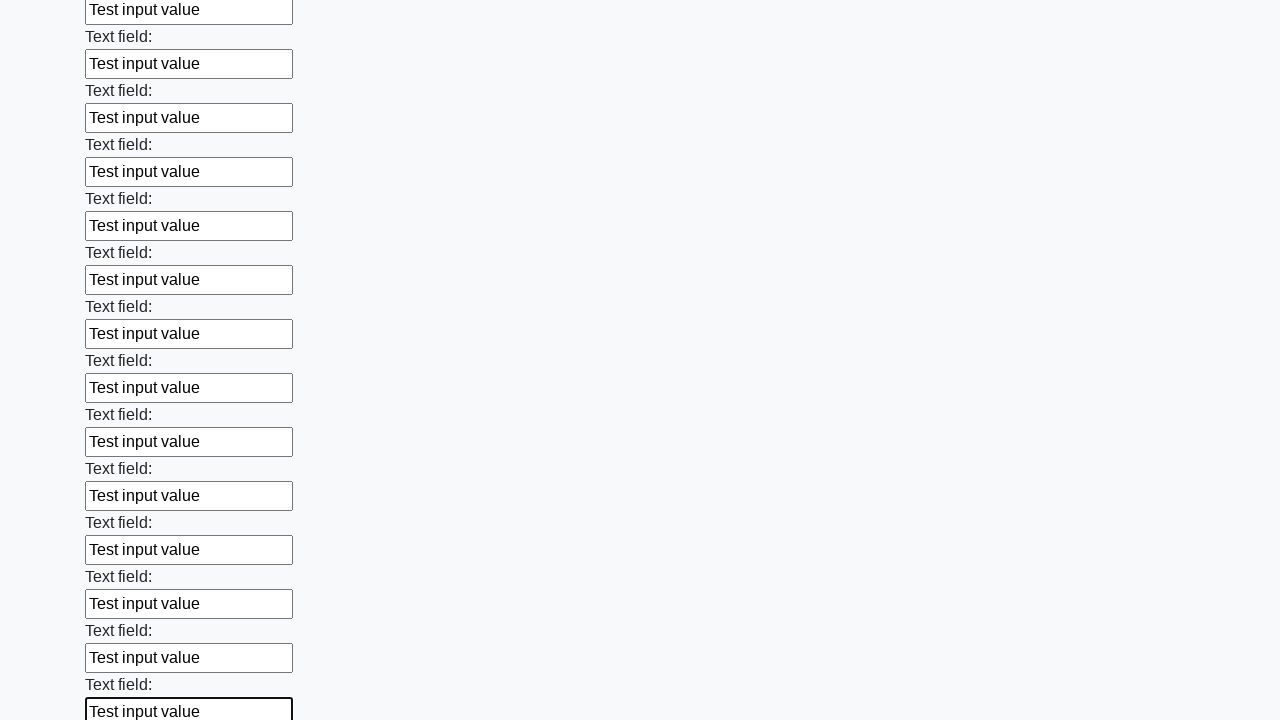

Filled an input field with 'Test input value' on input >> nth=68
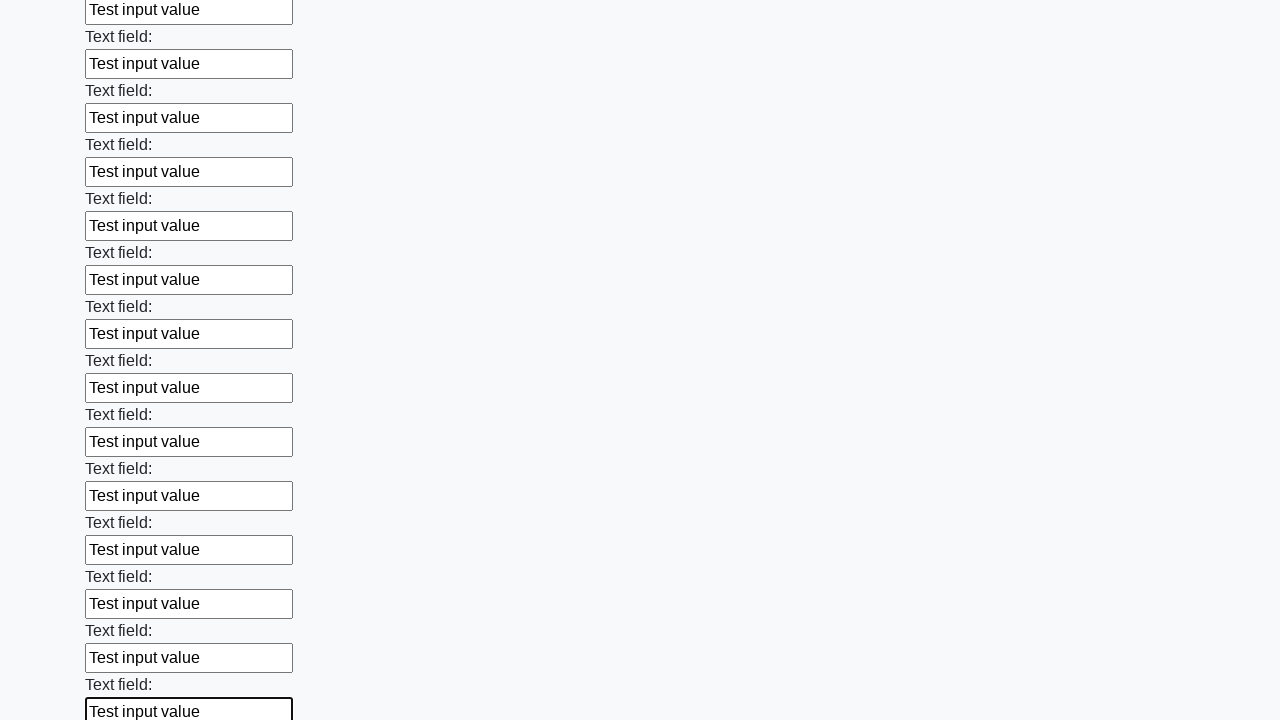

Filled an input field with 'Test input value' on input >> nth=69
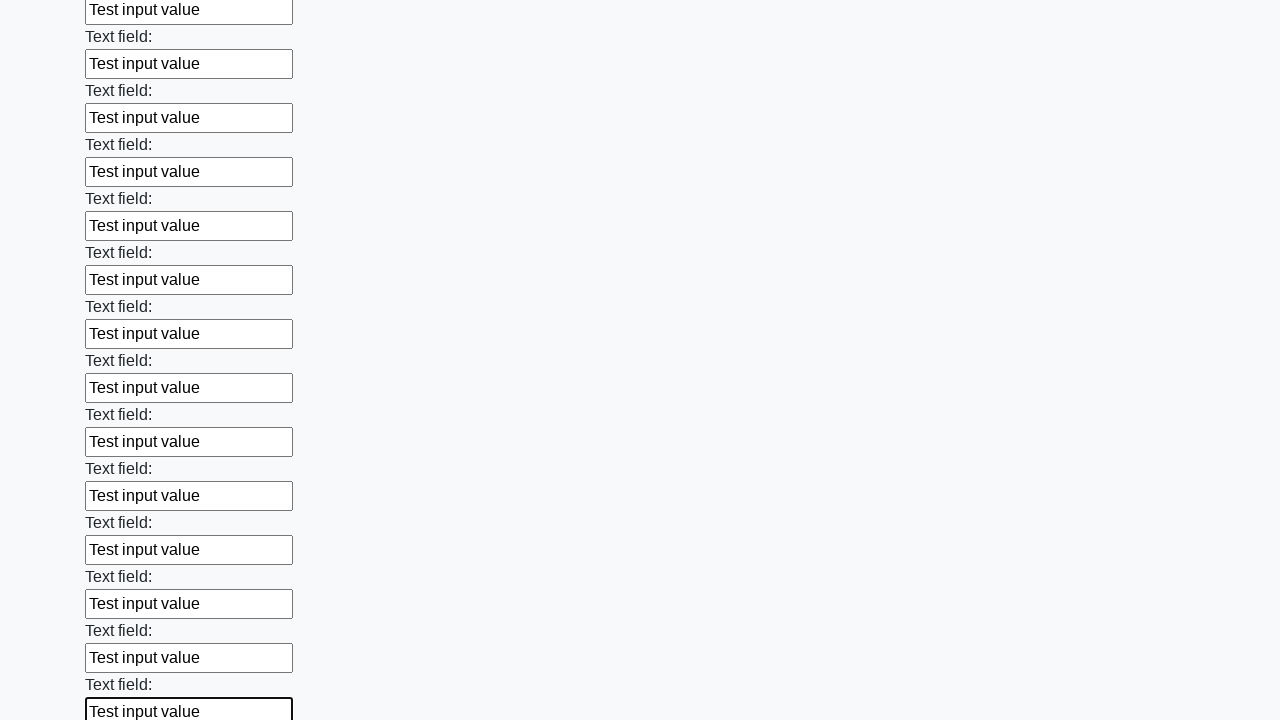

Filled an input field with 'Test input value' on input >> nth=70
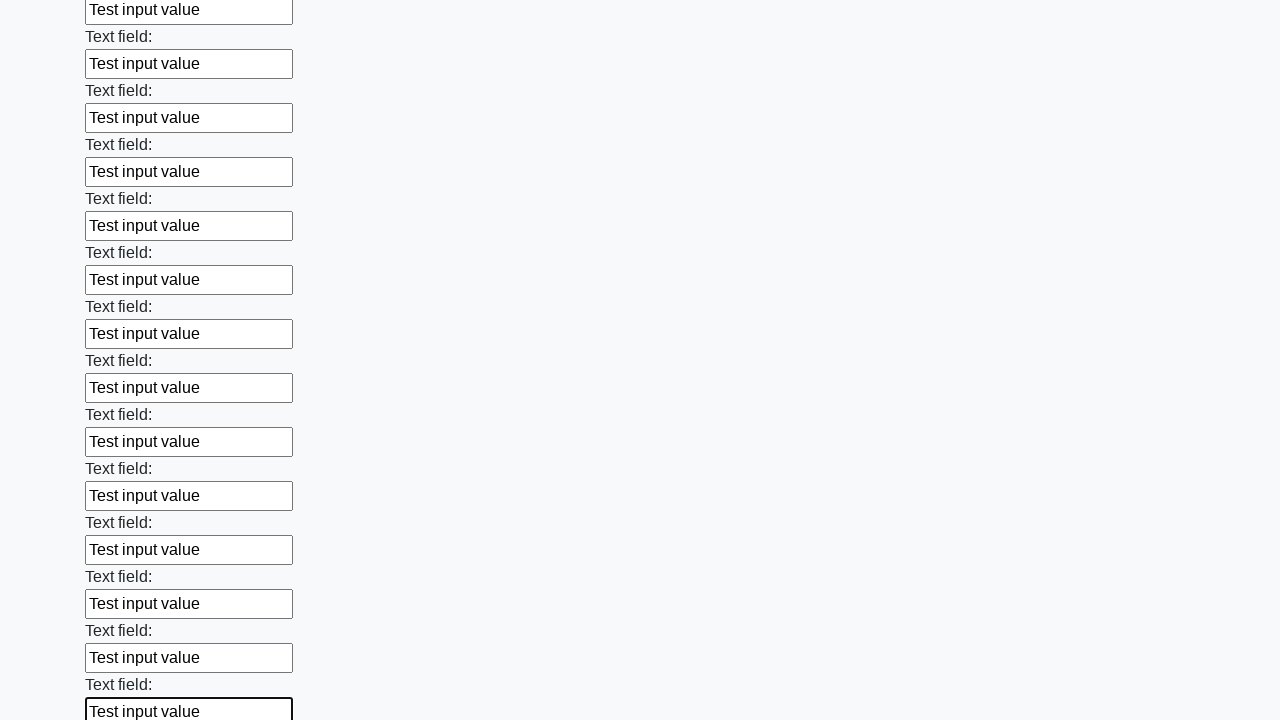

Filled an input field with 'Test input value' on input >> nth=71
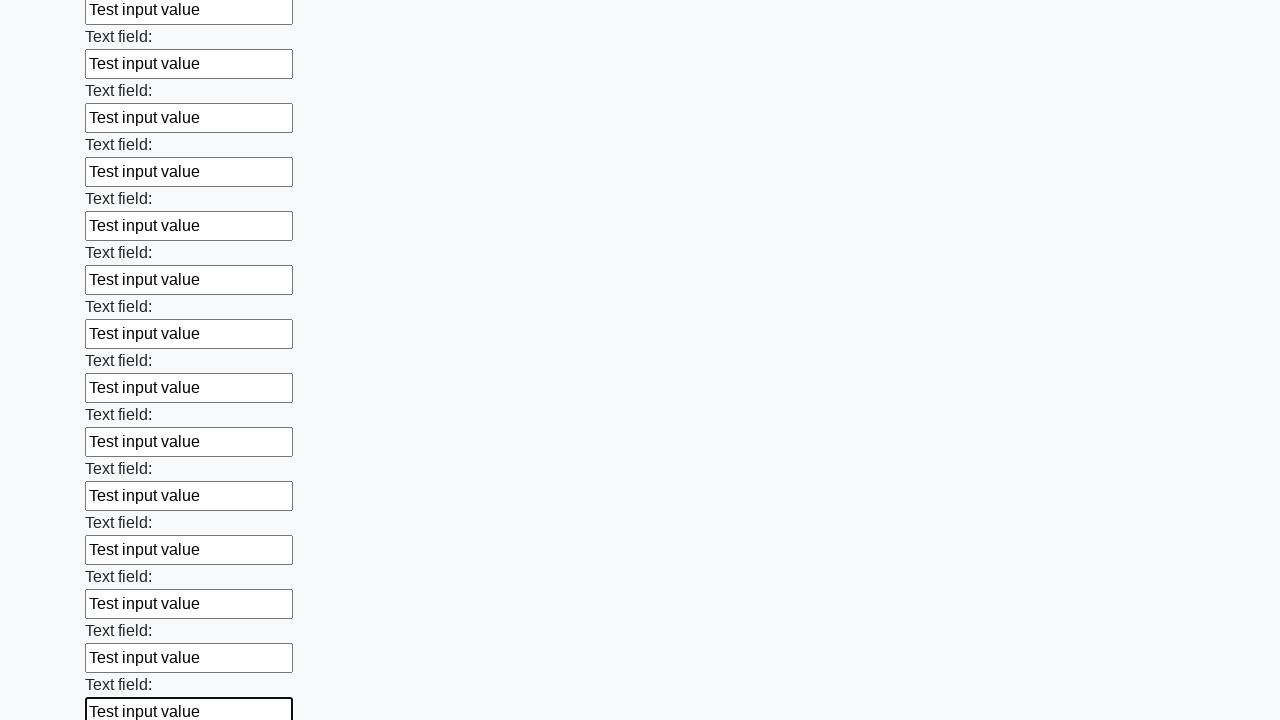

Filled an input field with 'Test input value' on input >> nth=72
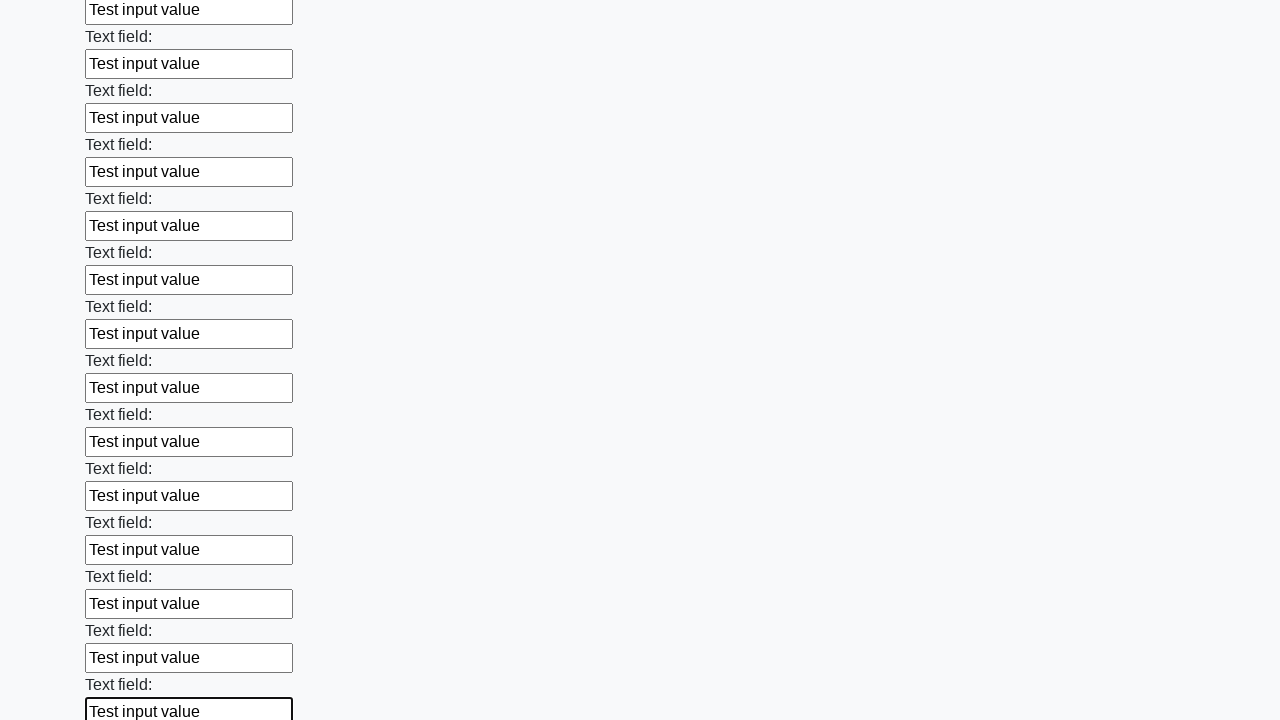

Filled an input field with 'Test input value' on input >> nth=73
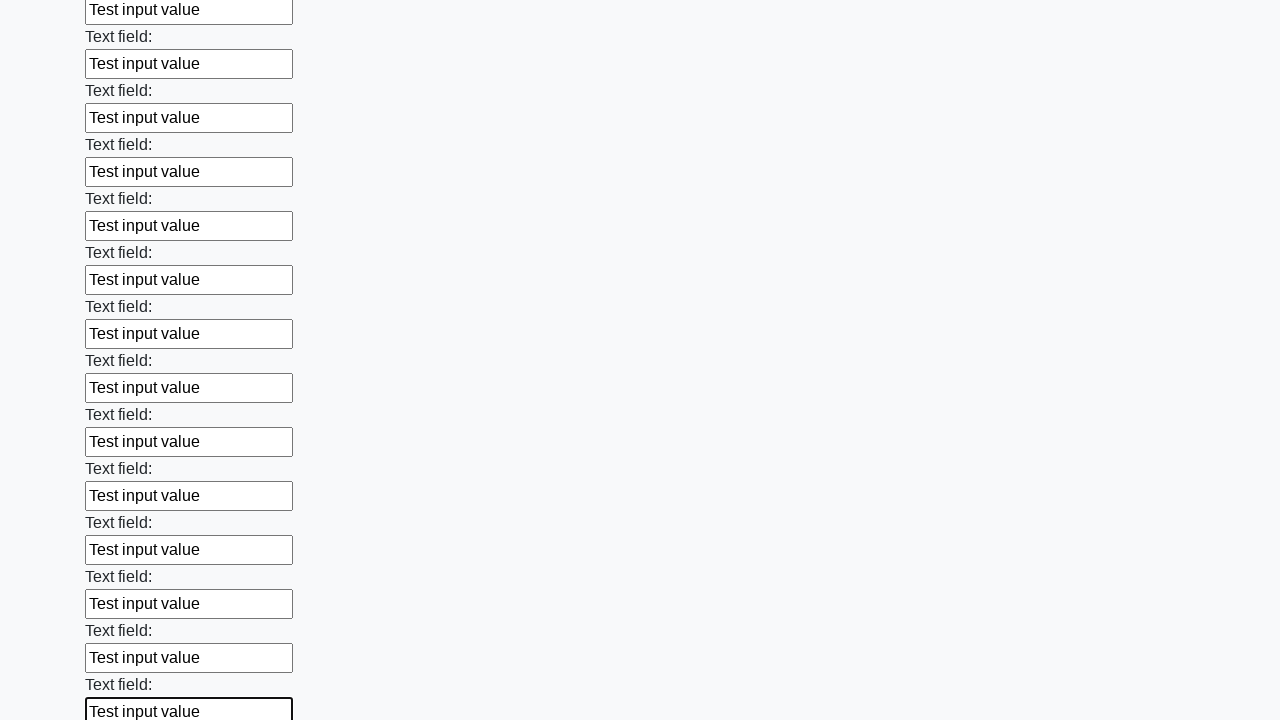

Filled an input field with 'Test input value' on input >> nth=74
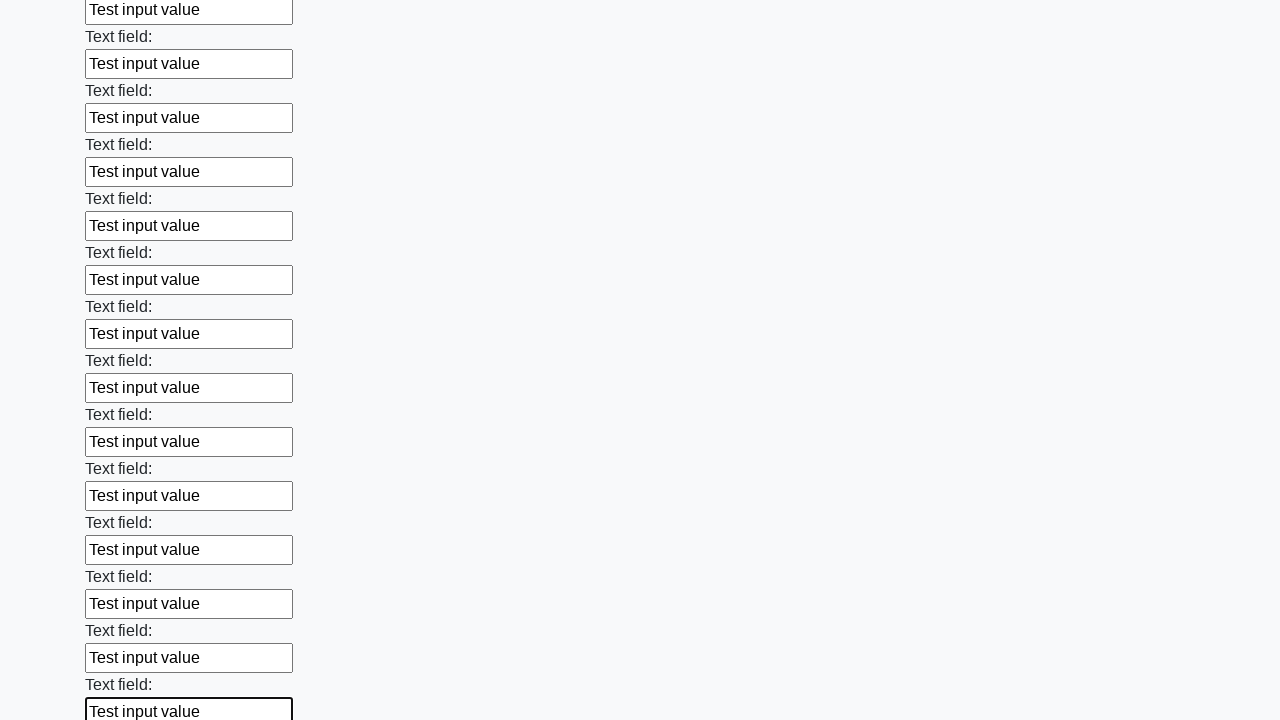

Filled an input field with 'Test input value' on input >> nth=75
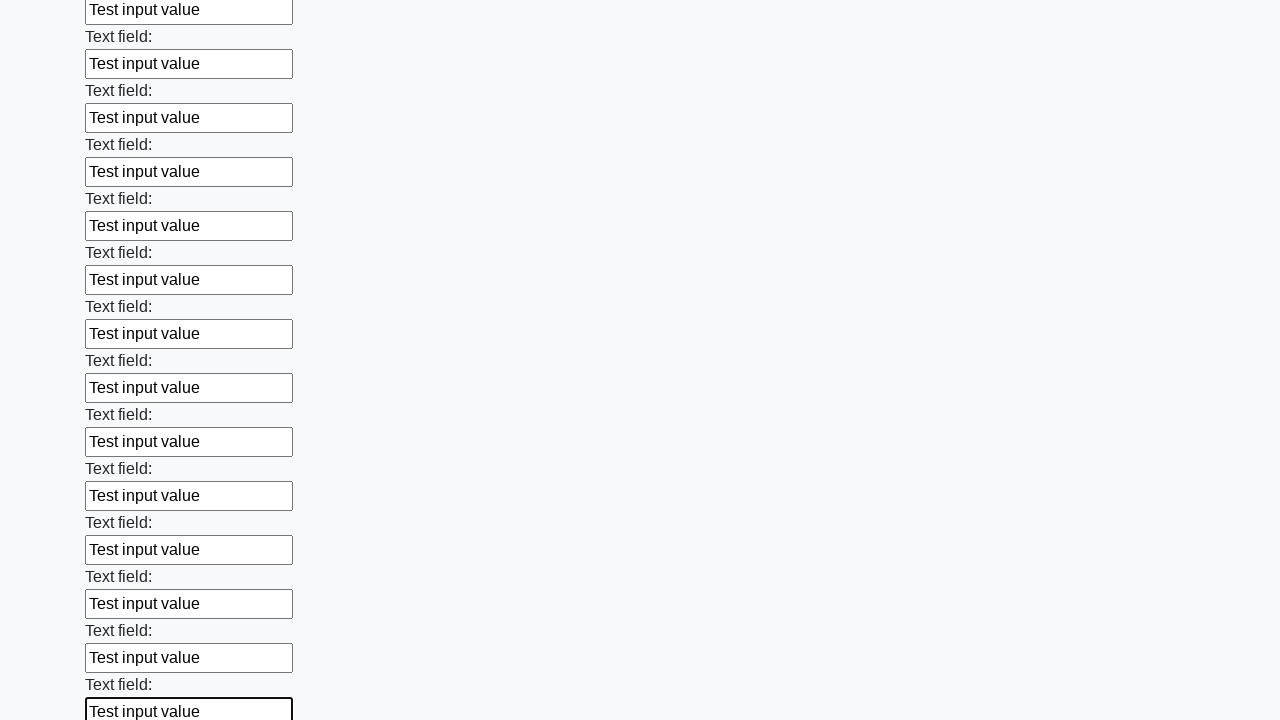

Filled an input field with 'Test input value' on input >> nth=76
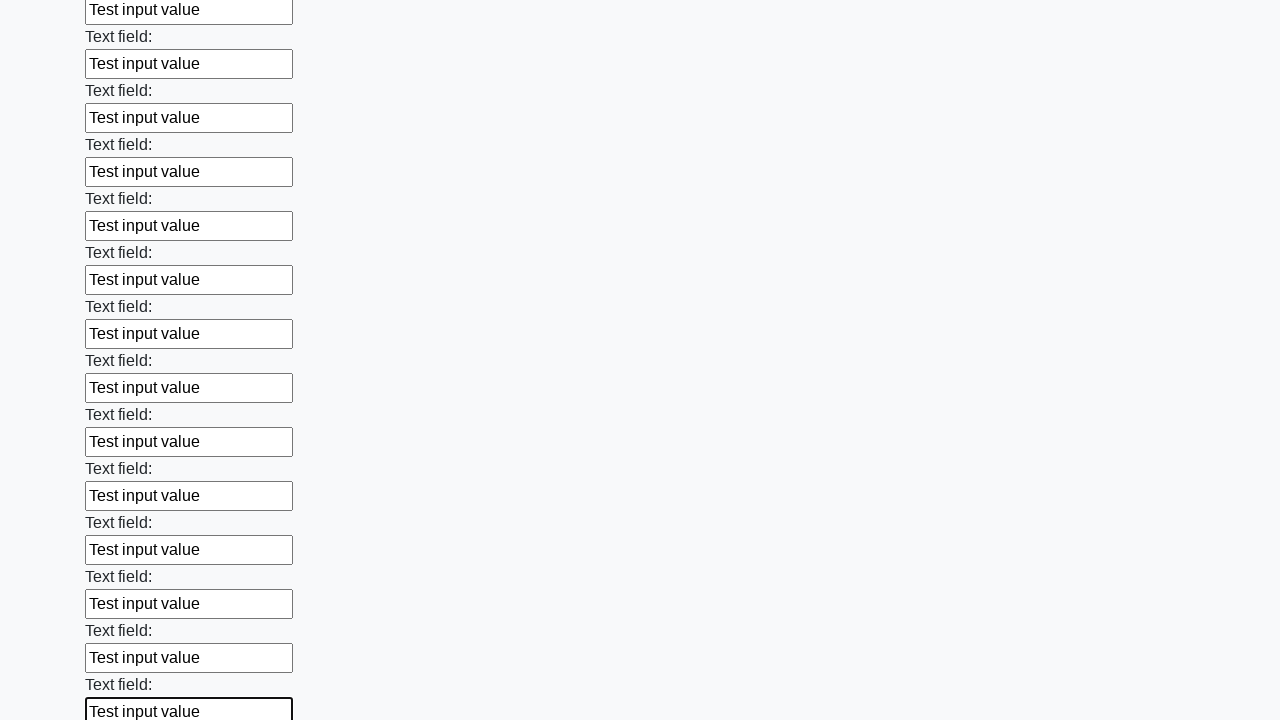

Filled an input field with 'Test input value' on input >> nth=77
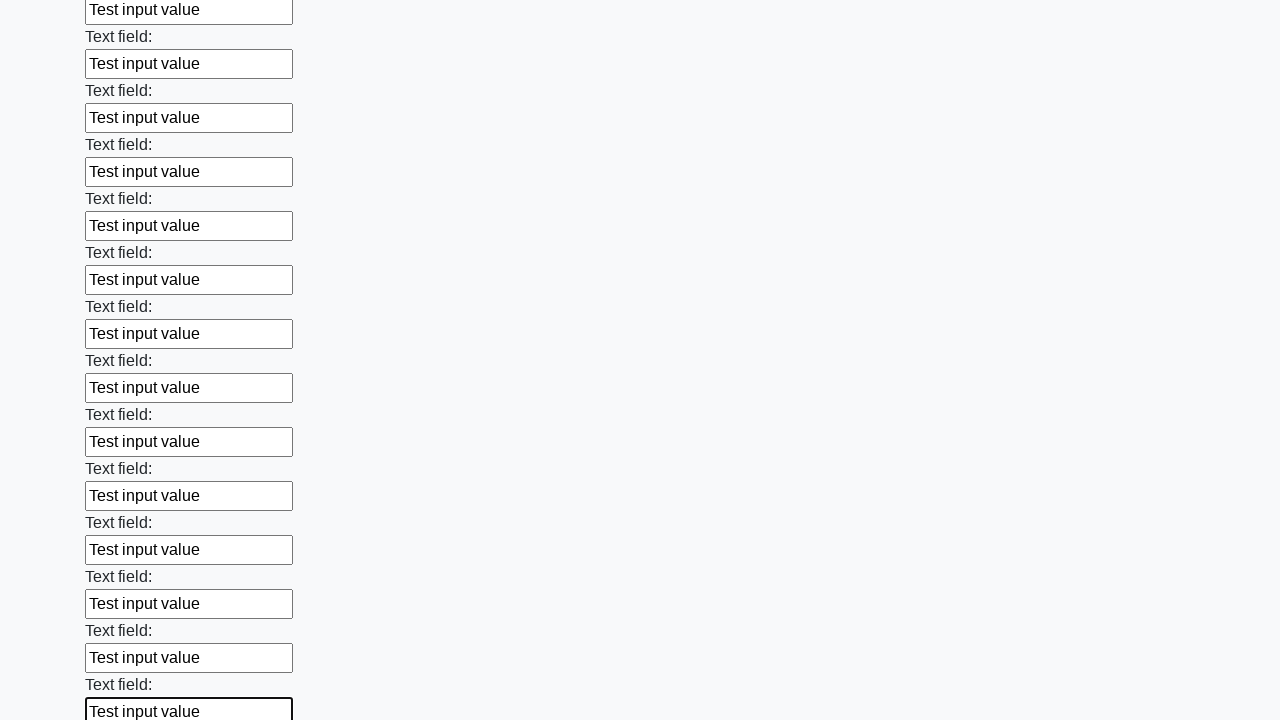

Filled an input field with 'Test input value' on input >> nth=78
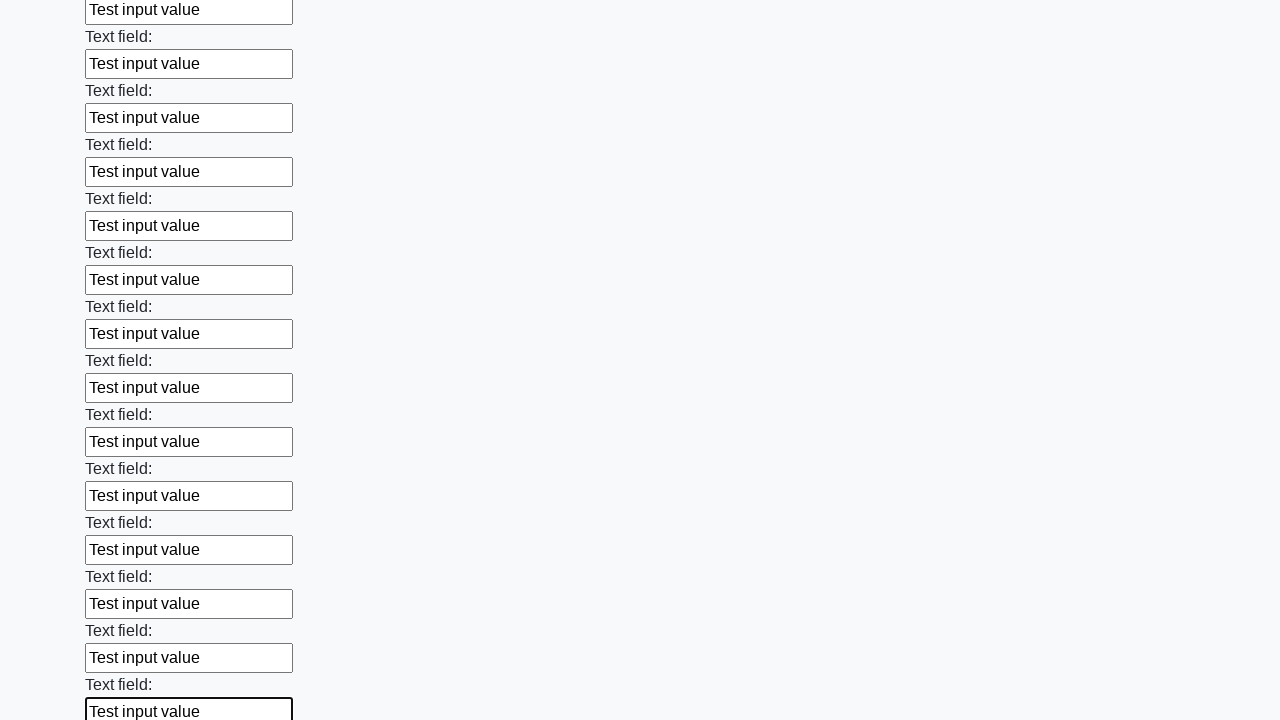

Filled an input field with 'Test input value' on input >> nth=79
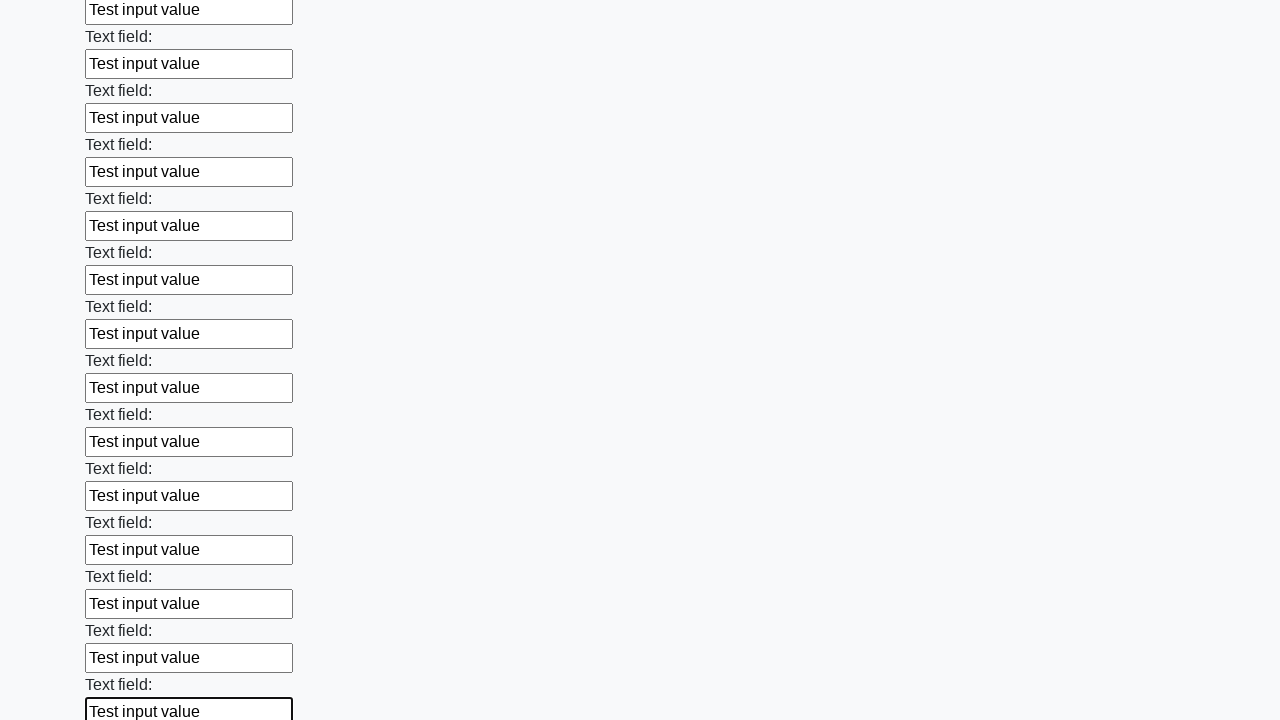

Filled an input field with 'Test input value' on input >> nth=80
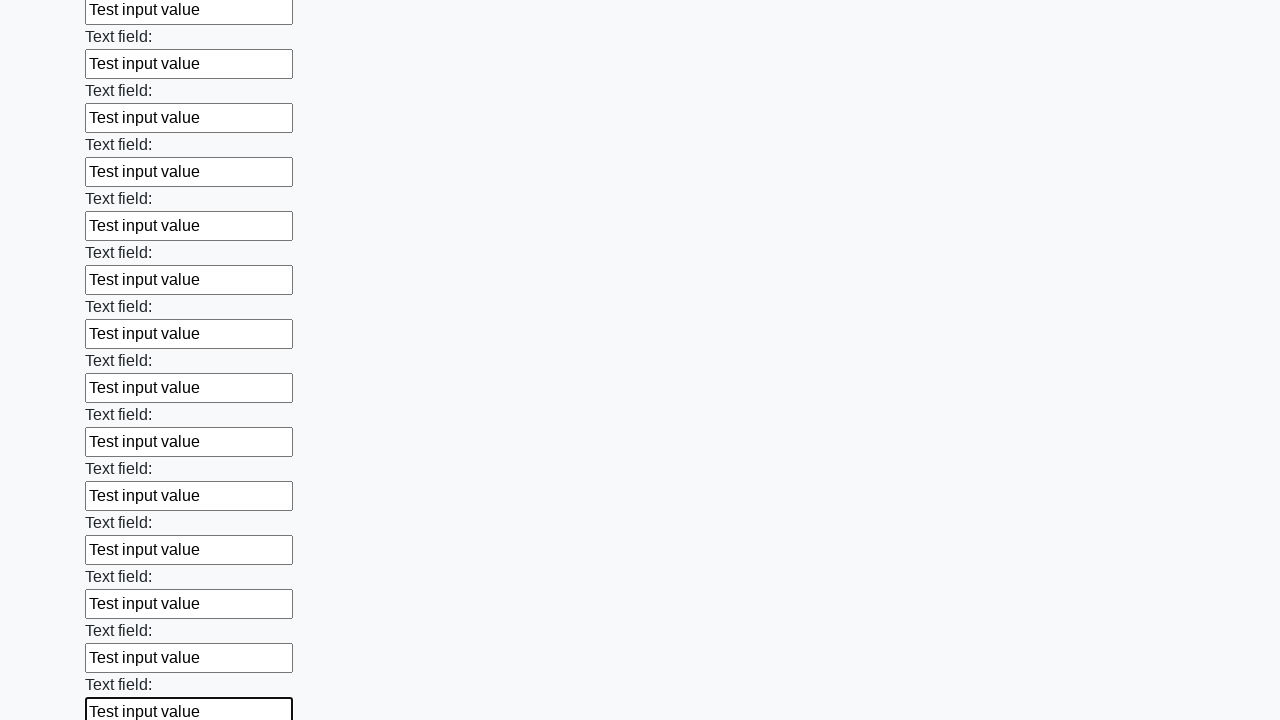

Filled an input field with 'Test input value' on input >> nth=81
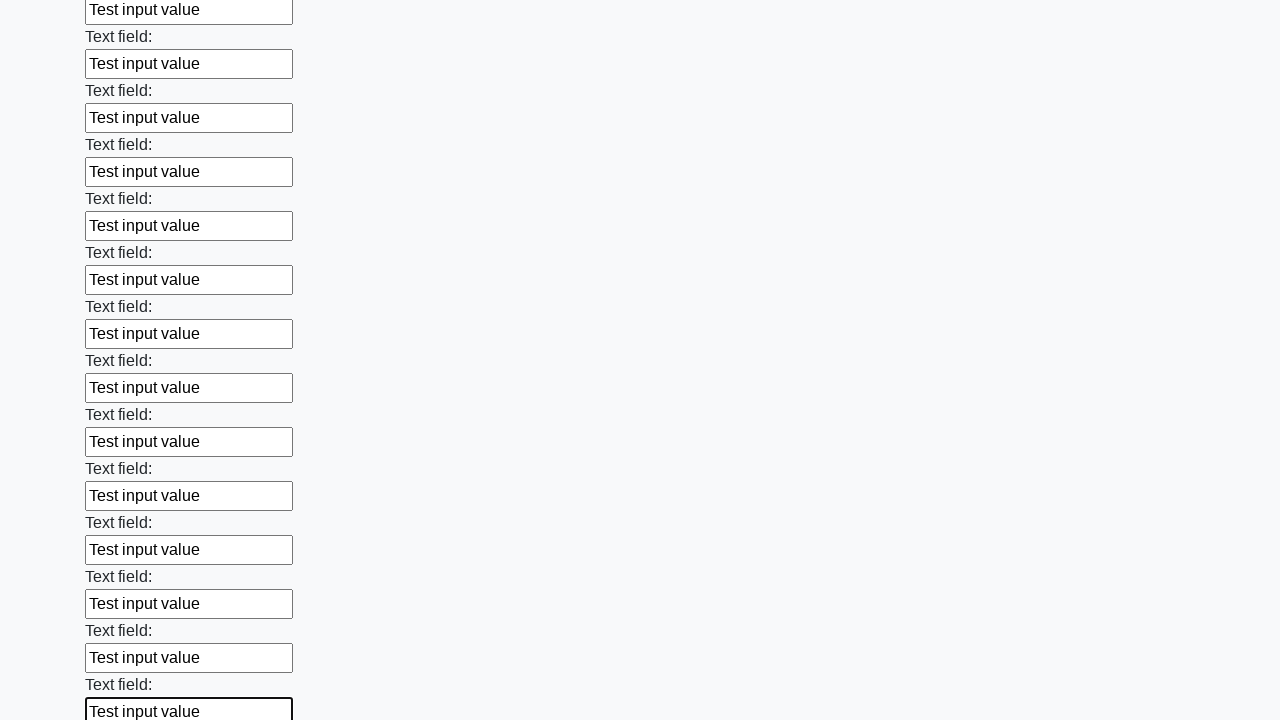

Filled an input field with 'Test input value' on input >> nth=82
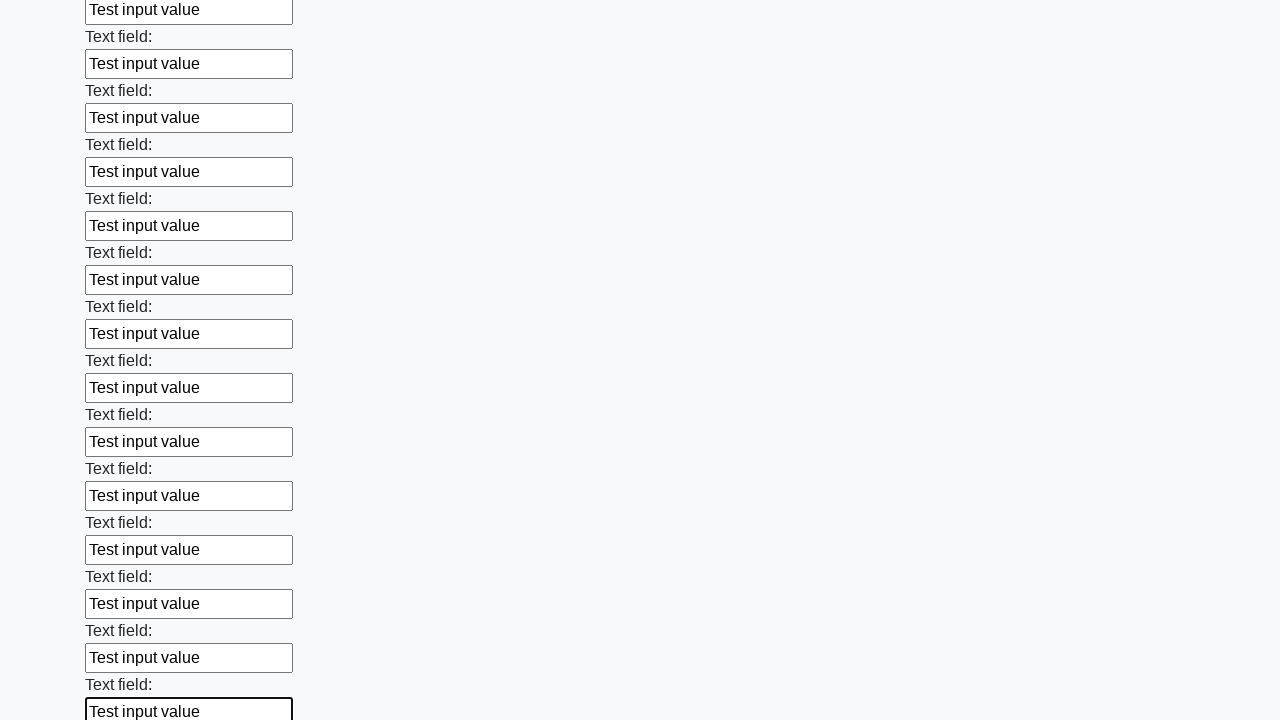

Filled an input field with 'Test input value' on input >> nth=83
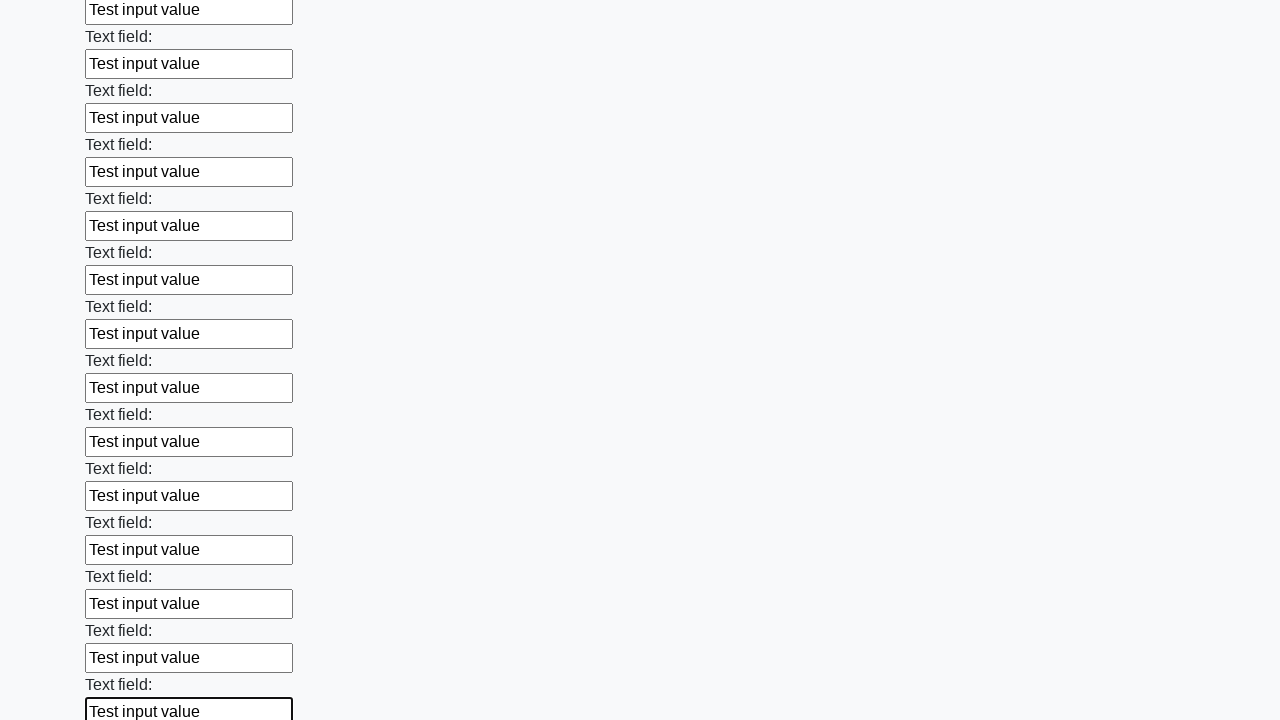

Filled an input field with 'Test input value' on input >> nth=84
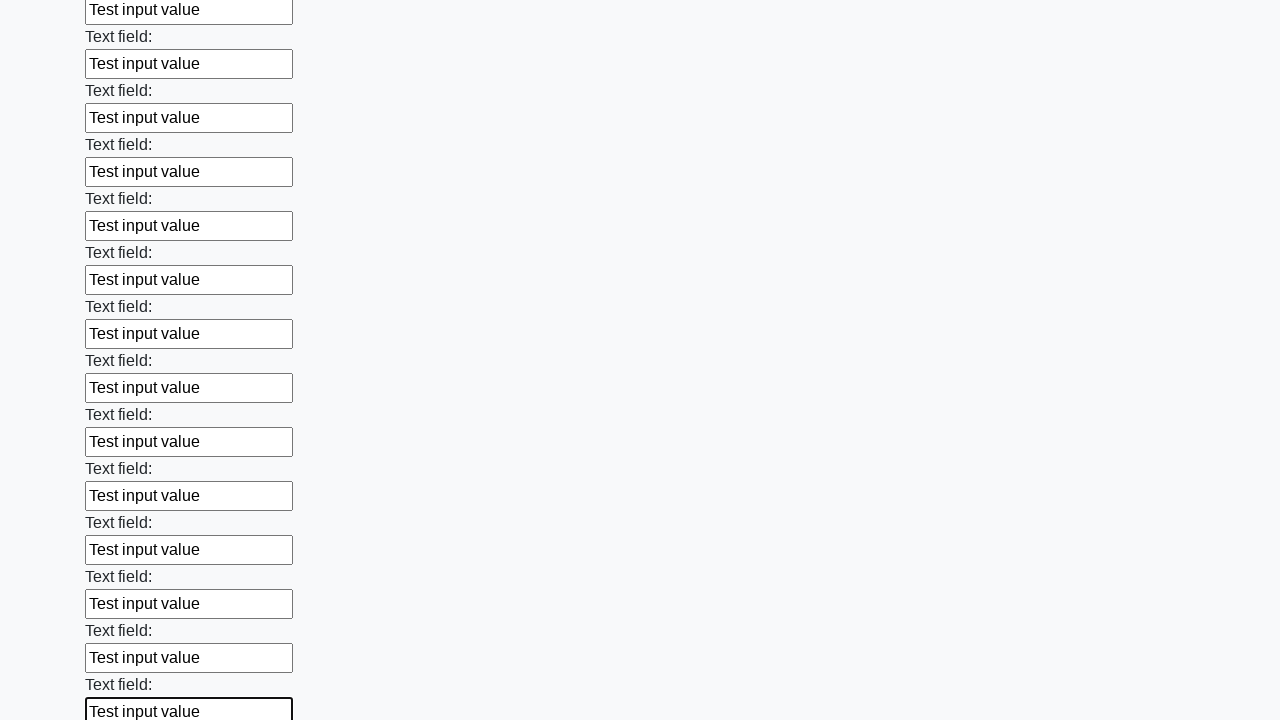

Filled an input field with 'Test input value' on input >> nth=85
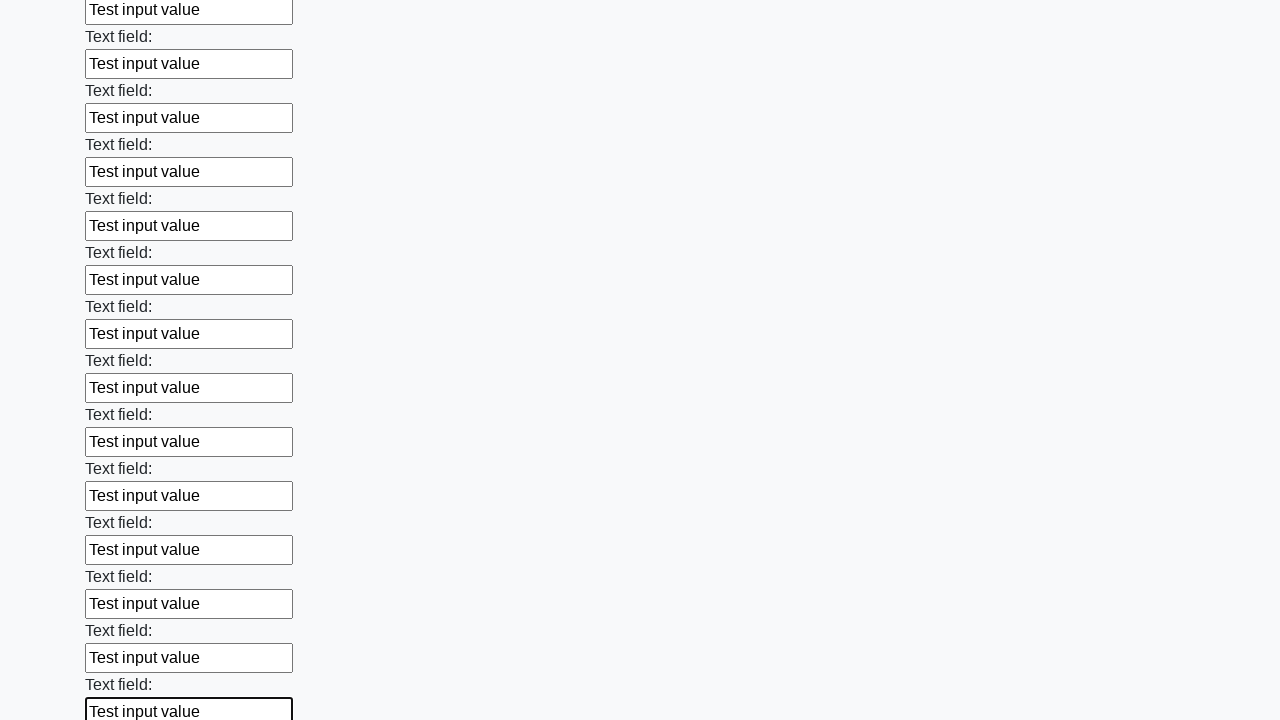

Filled an input field with 'Test input value' on input >> nth=86
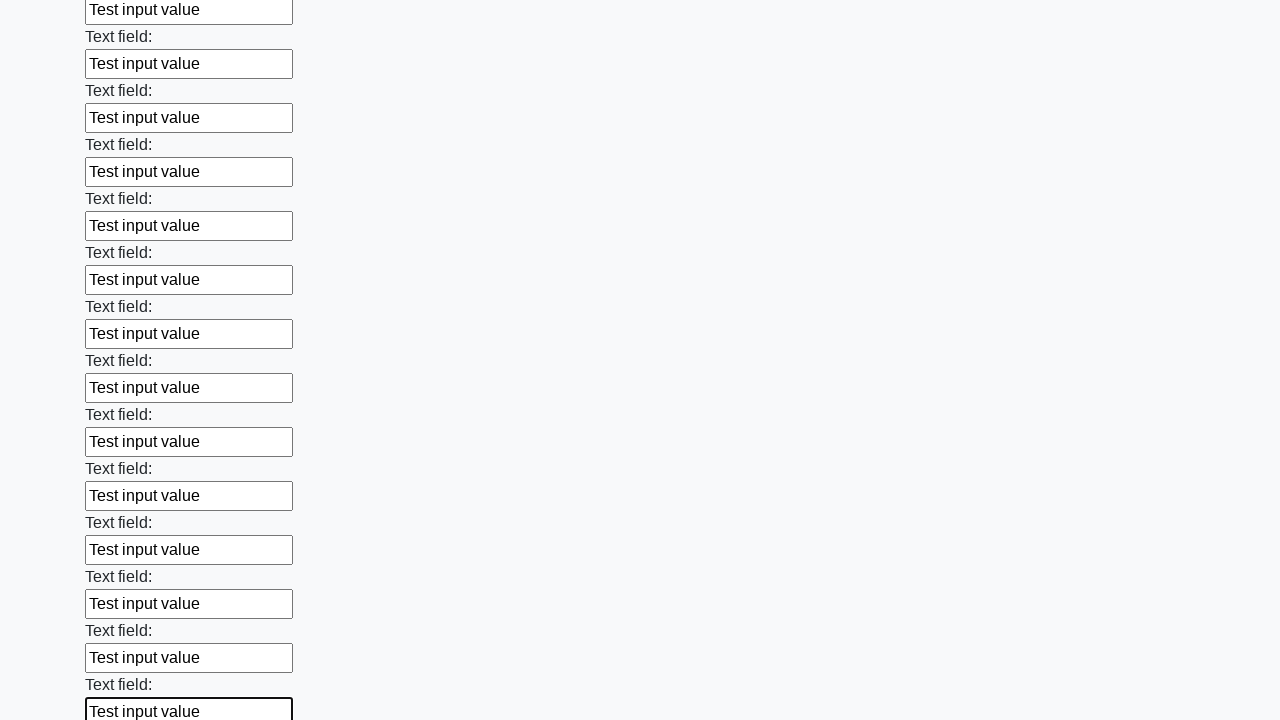

Filled an input field with 'Test input value' on input >> nth=87
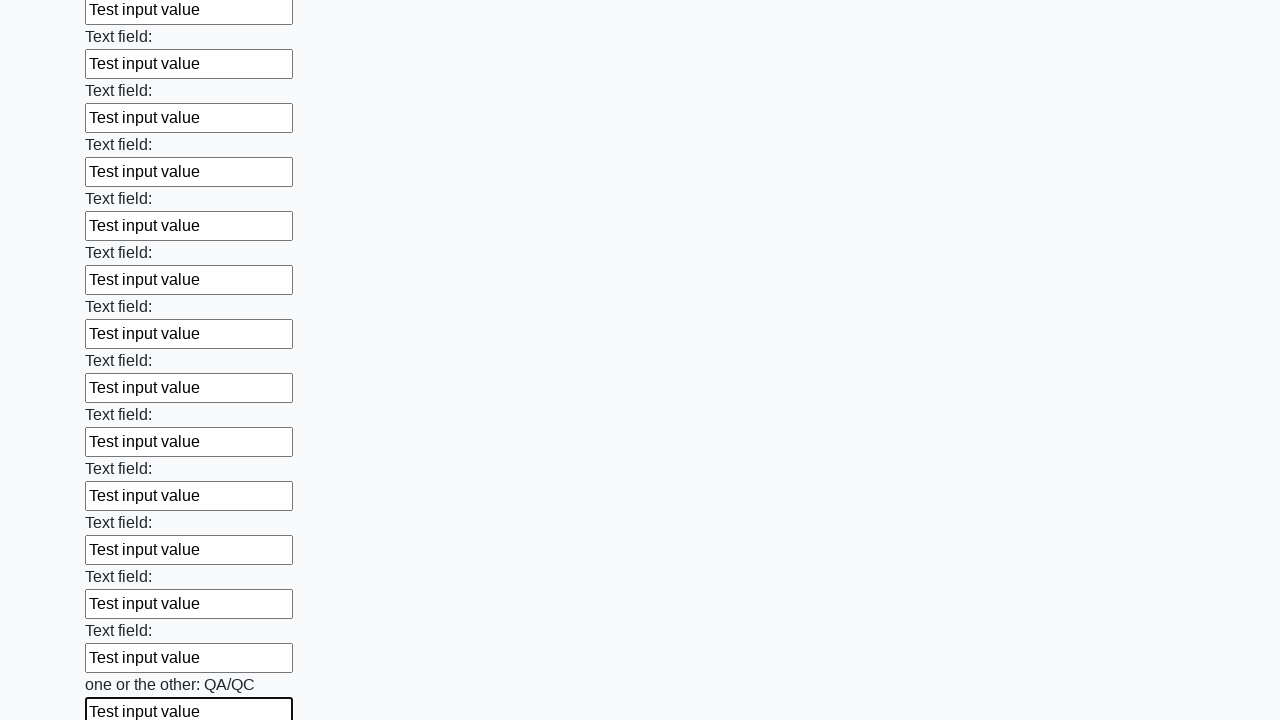

Filled an input field with 'Test input value' on input >> nth=88
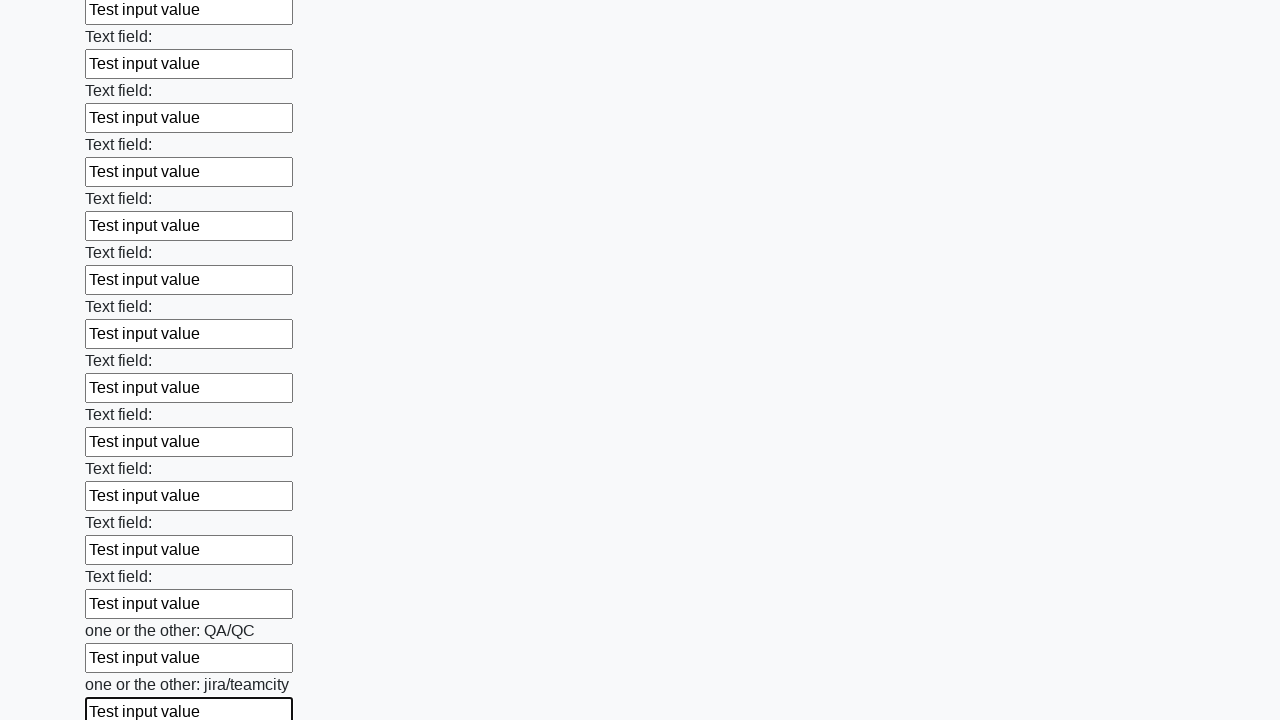

Filled an input field with 'Test input value' on input >> nth=89
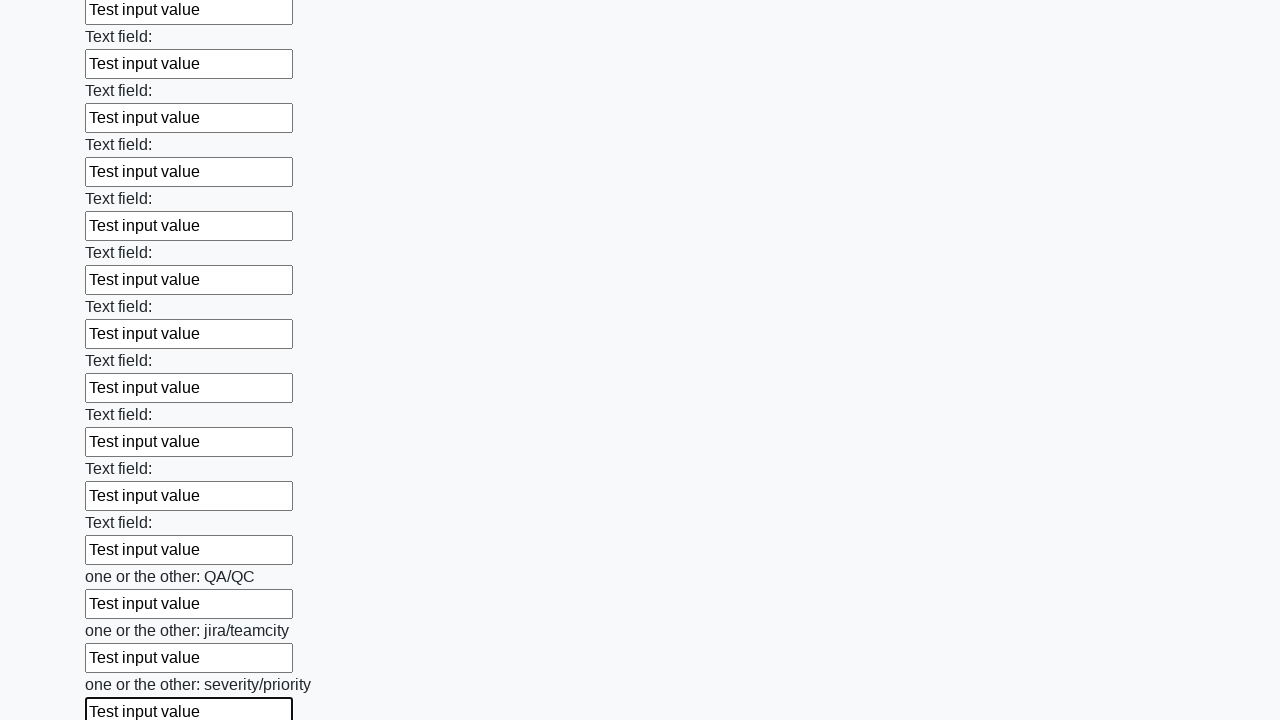

Filled an input field with 'Test input value' on input >> nth=90
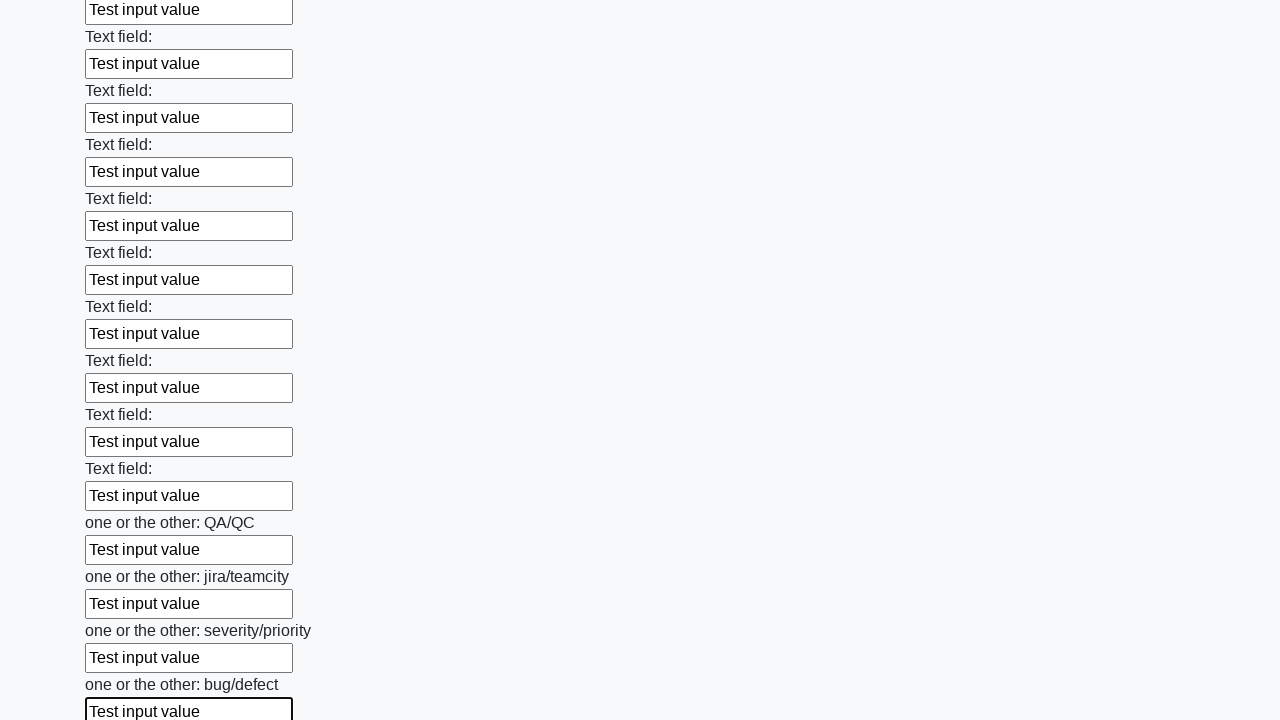

Filled an input field with 'Test input value' on input >> nth=91
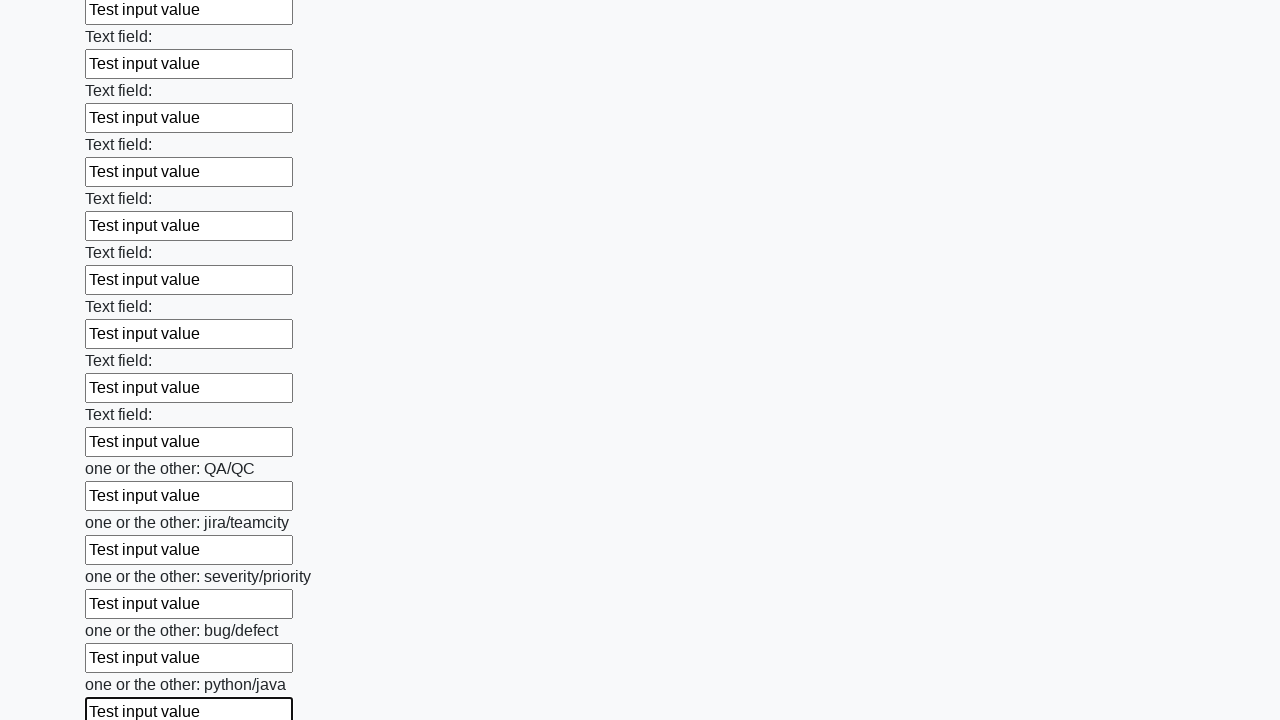

Filled an input field with 'Test input value' on input >> nth=92
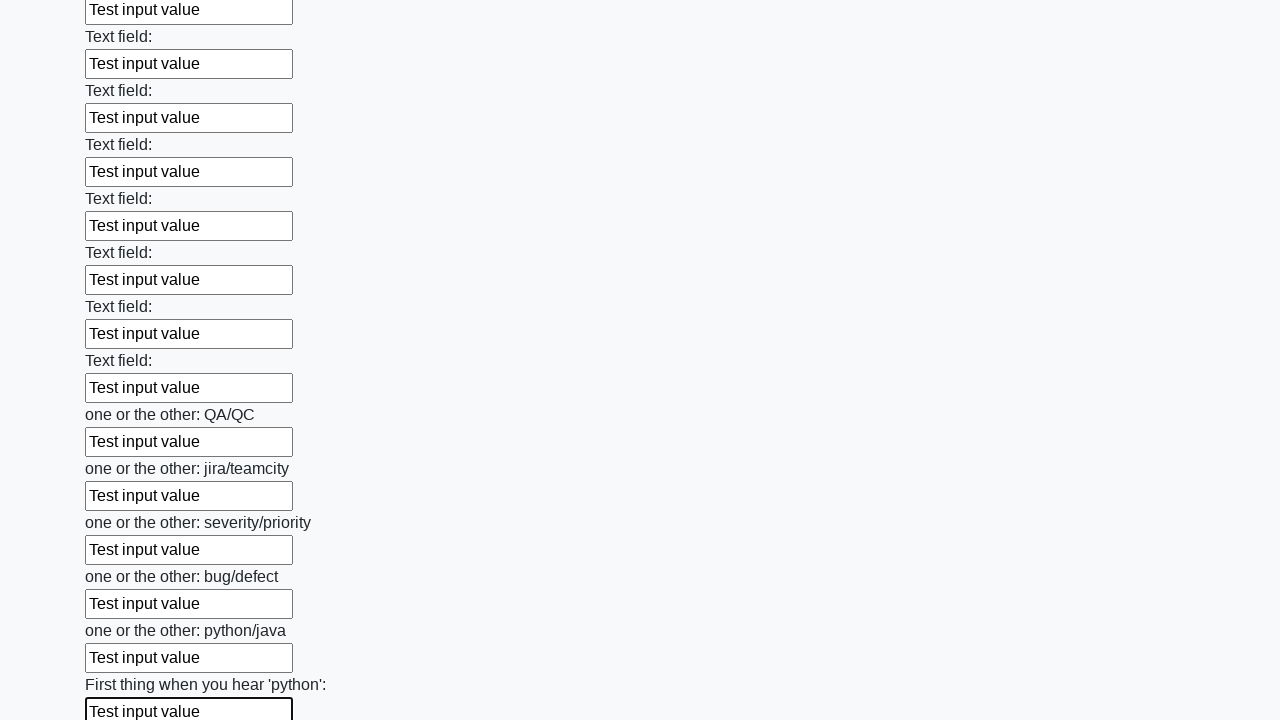

Filled an input field with 'Test input value' on input >> nth=93
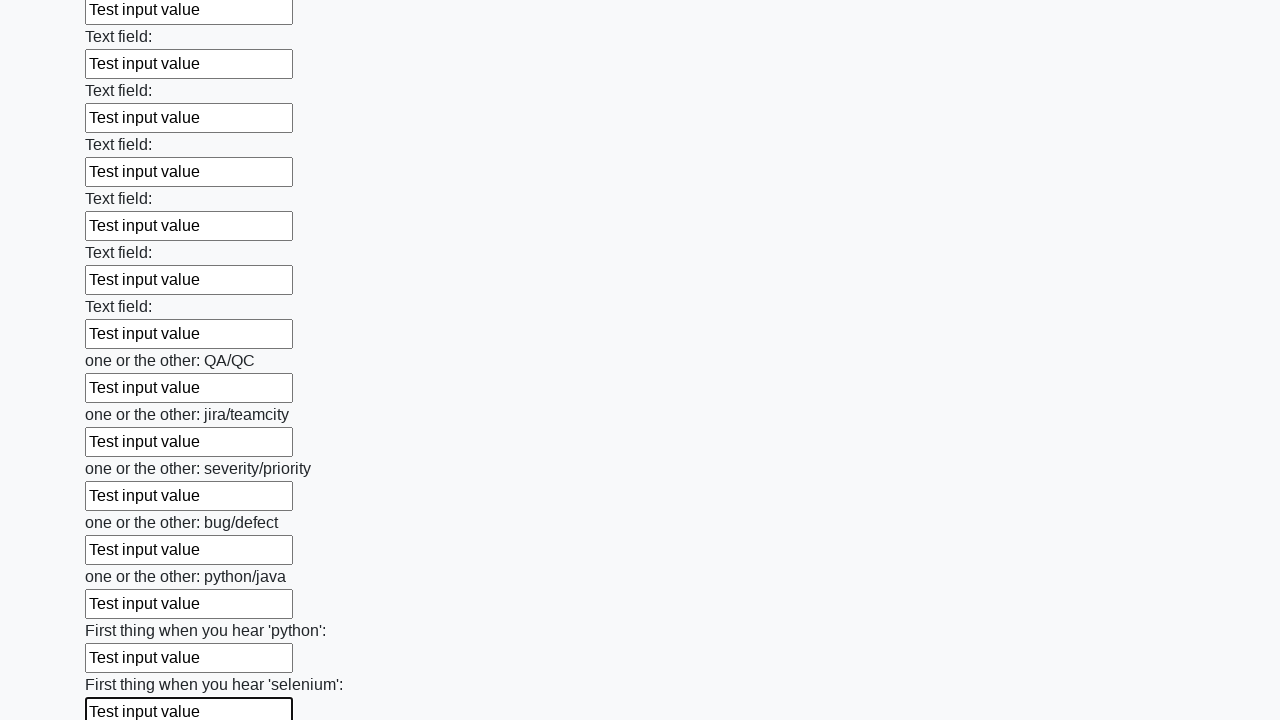

Filled an input field with 'Test input value' on input >> nth=94
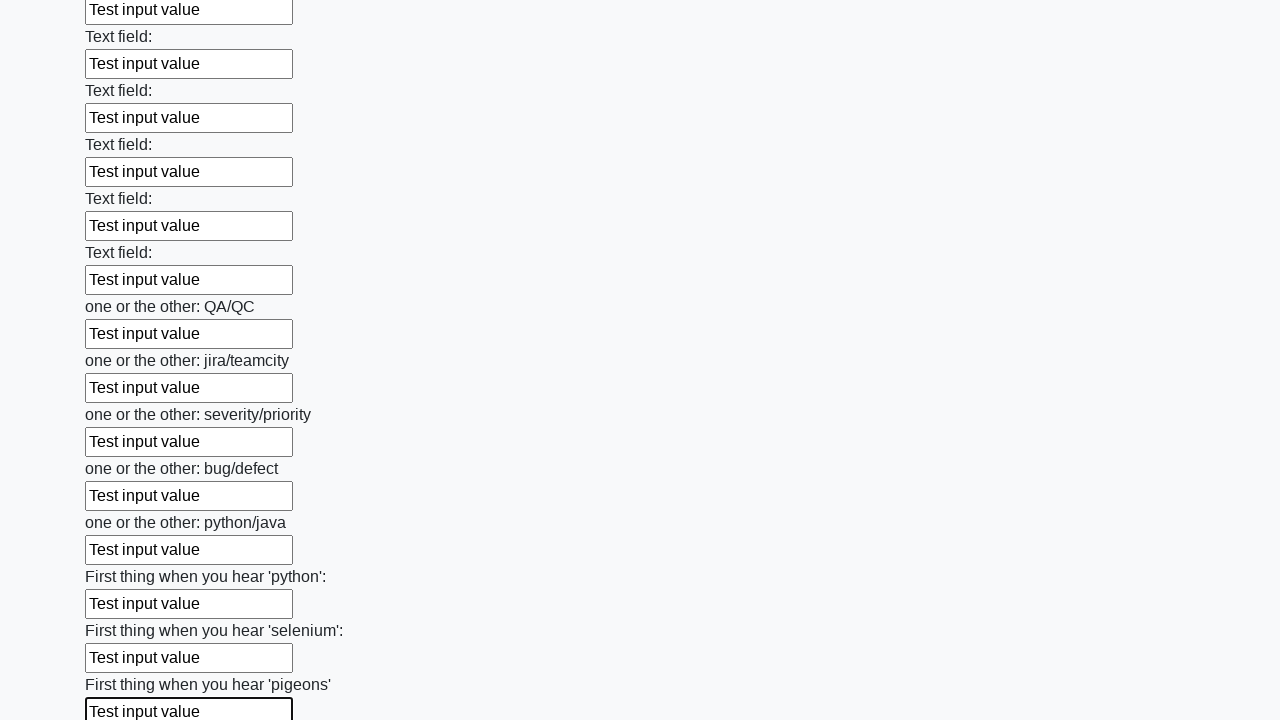

Filled an input field with 'Test input value' on input >> nth=95
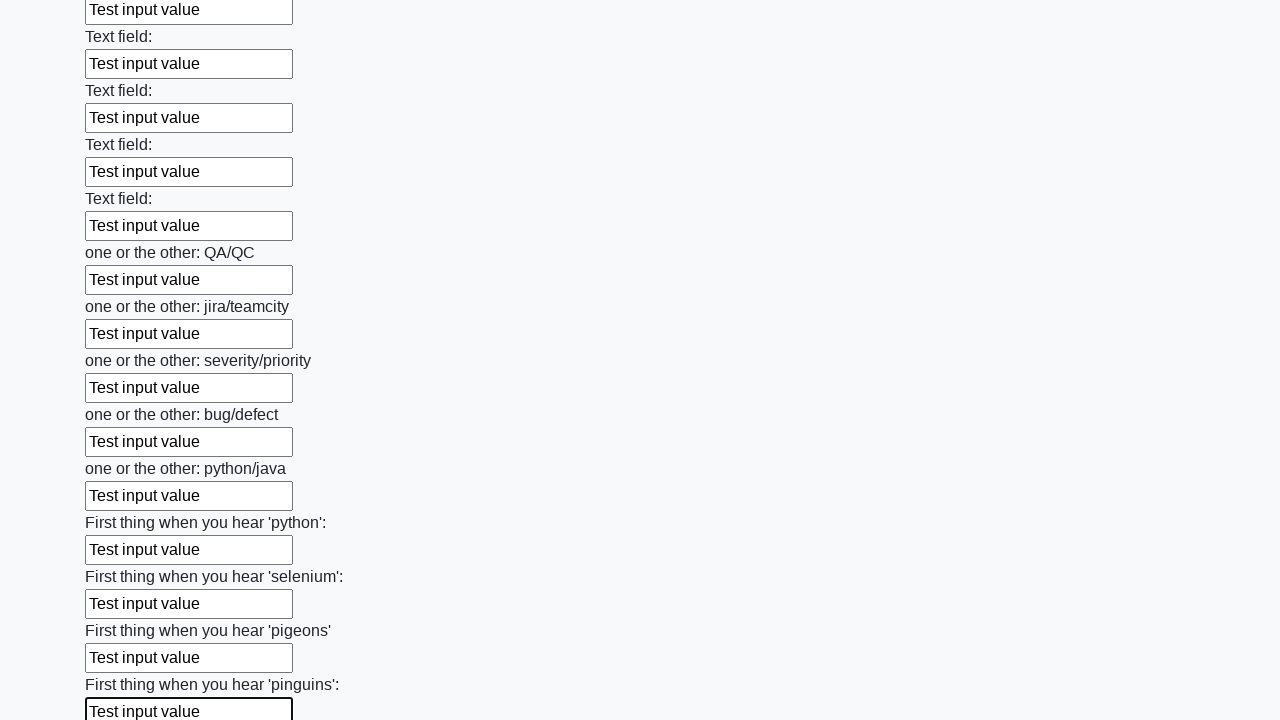

Filled an input field with 'Test input value' on input >> nth=96
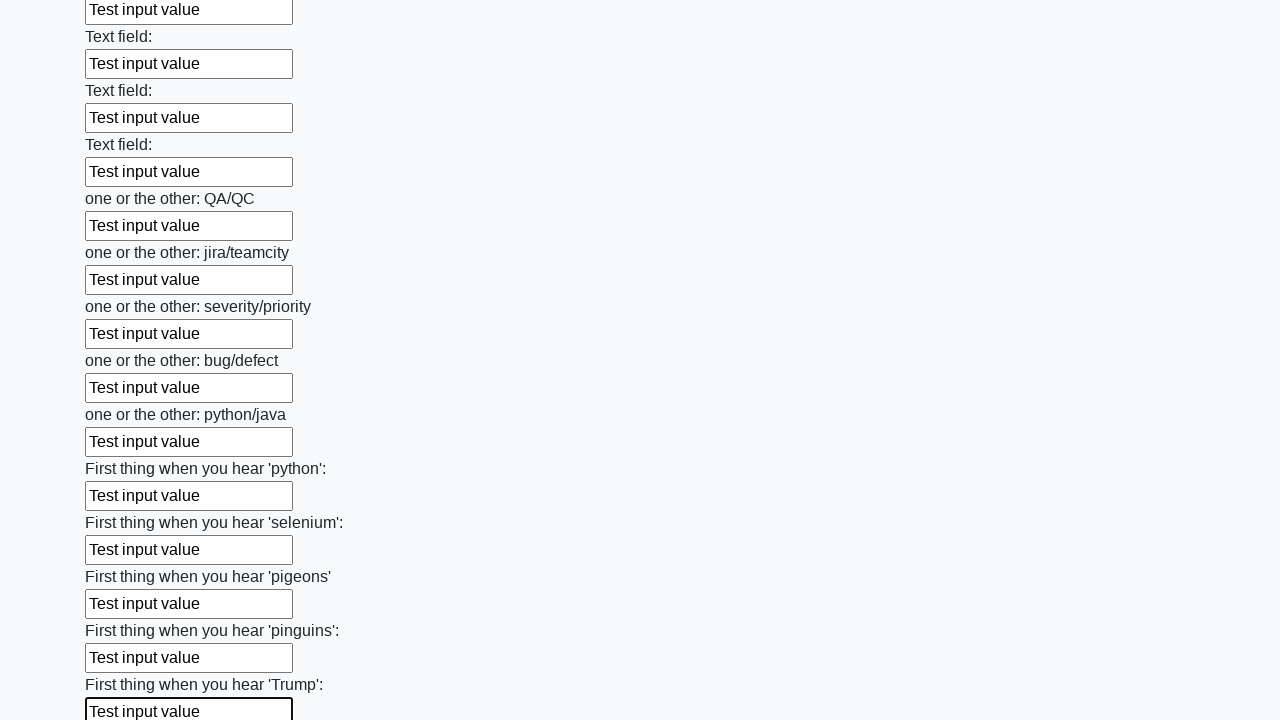

Filled an input field with 'Test input value' on input >> nth=97
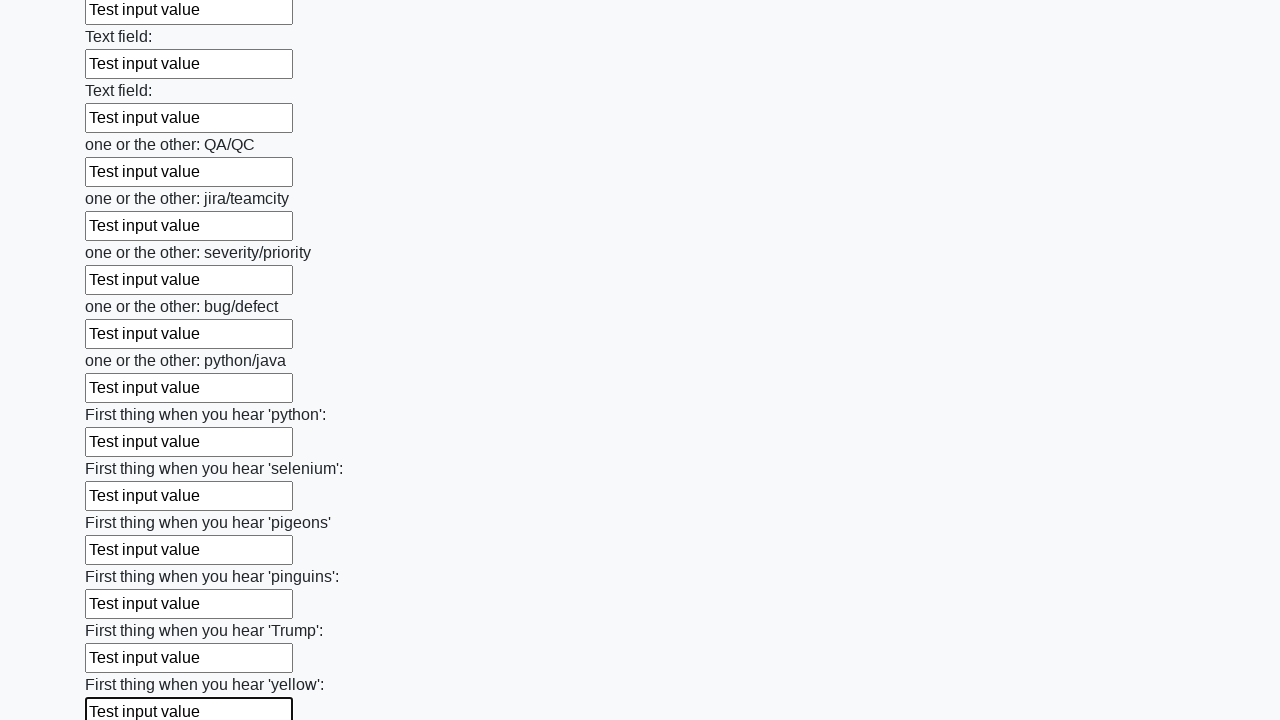

Filled an input field with 'Test input value' on input >> nth=98
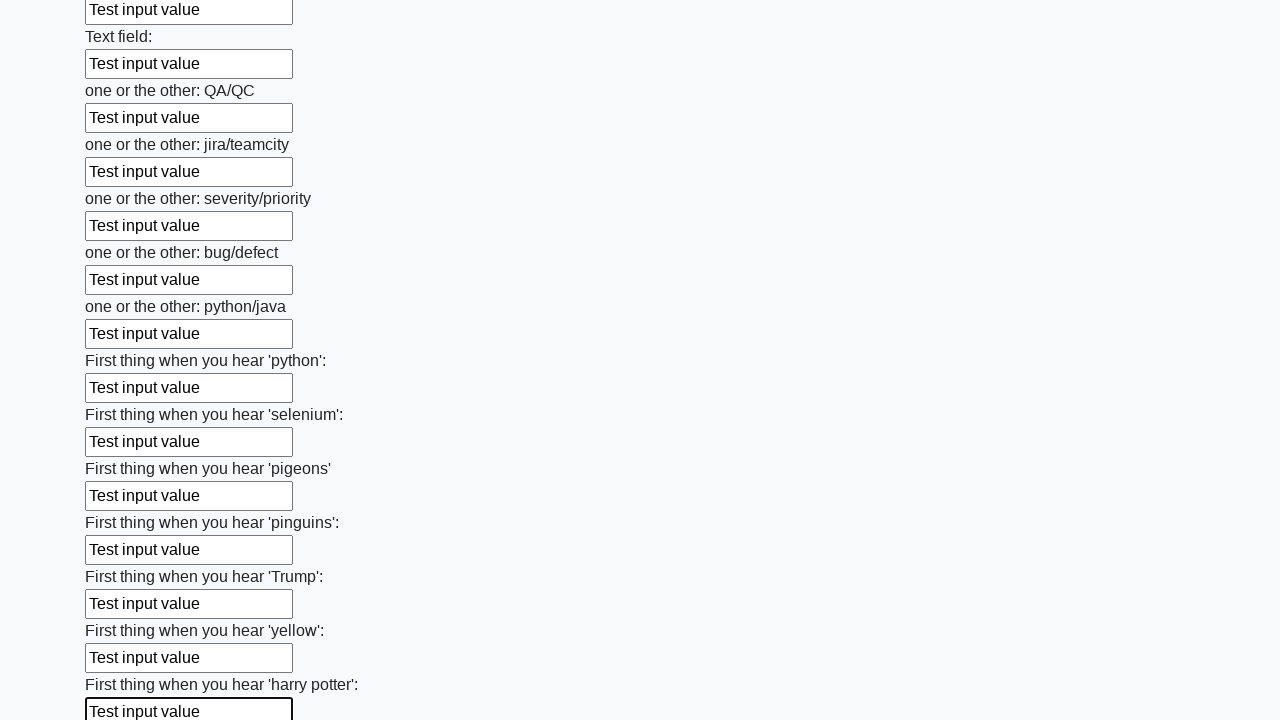

Filled an input field with 'Test input value' on input >> nth=99
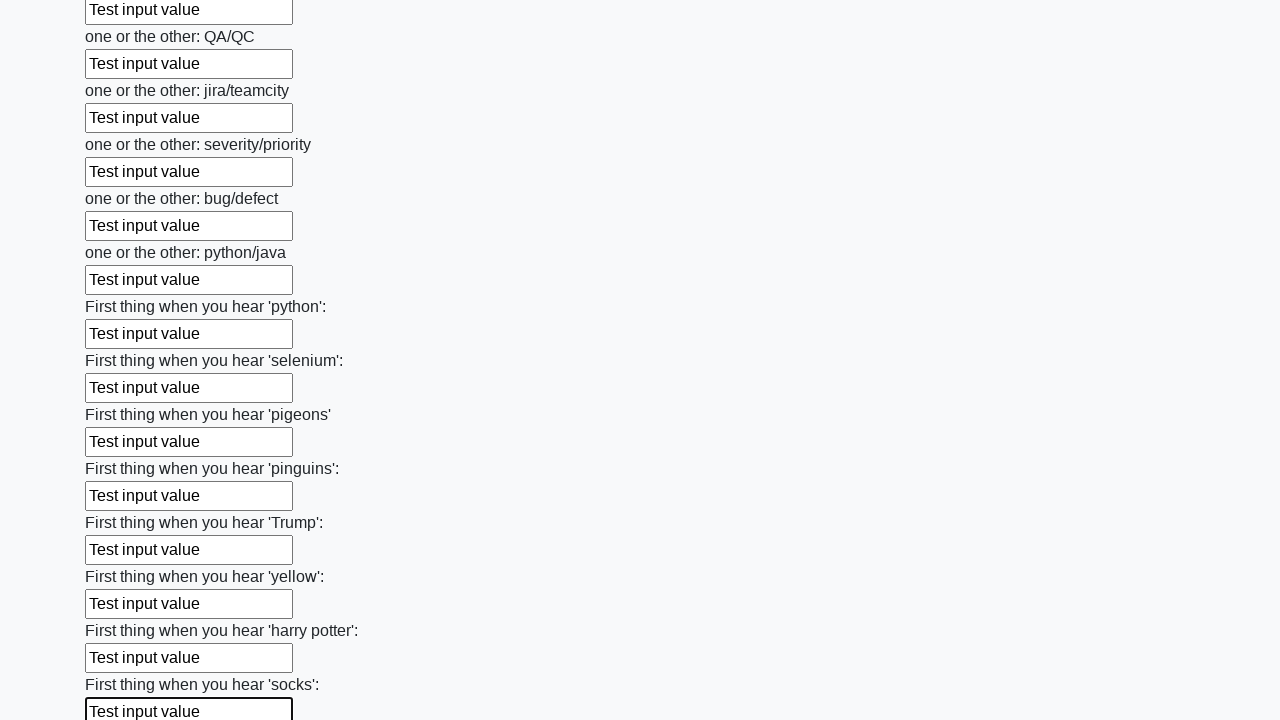

Clicked the submit button at (123, 611) on button.btn
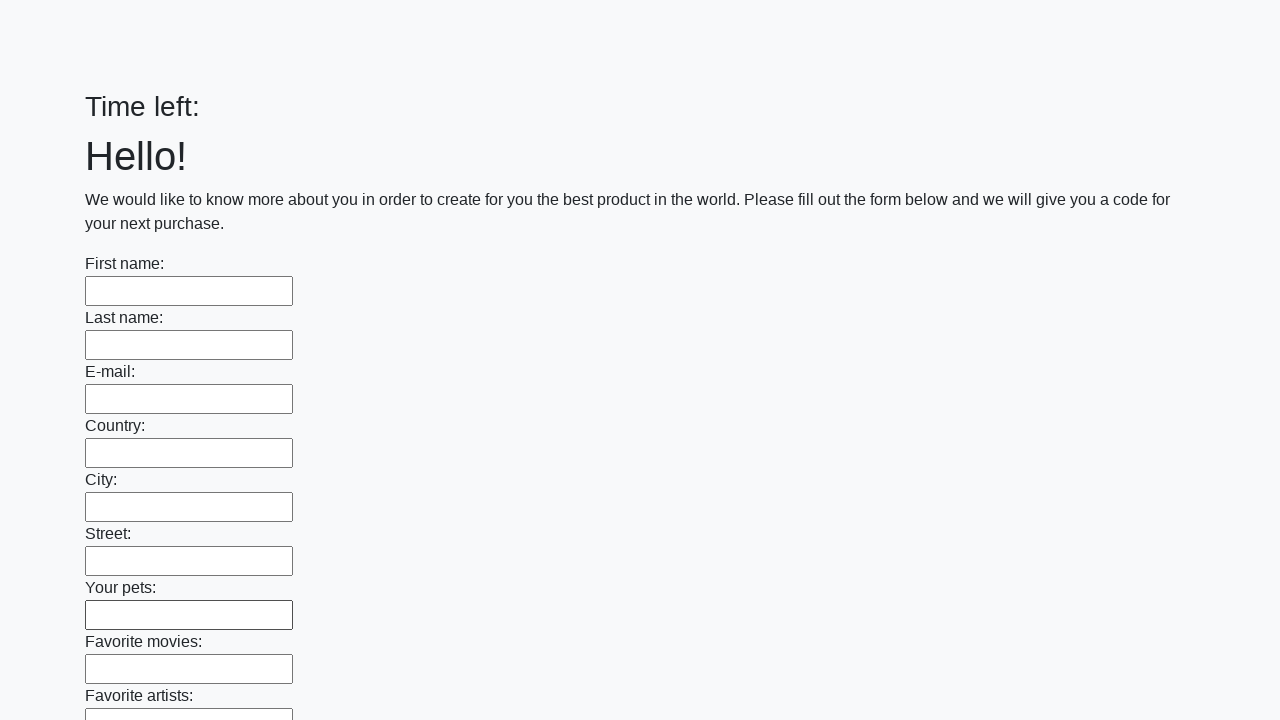

Set up alert dialog handler to accept dialogs
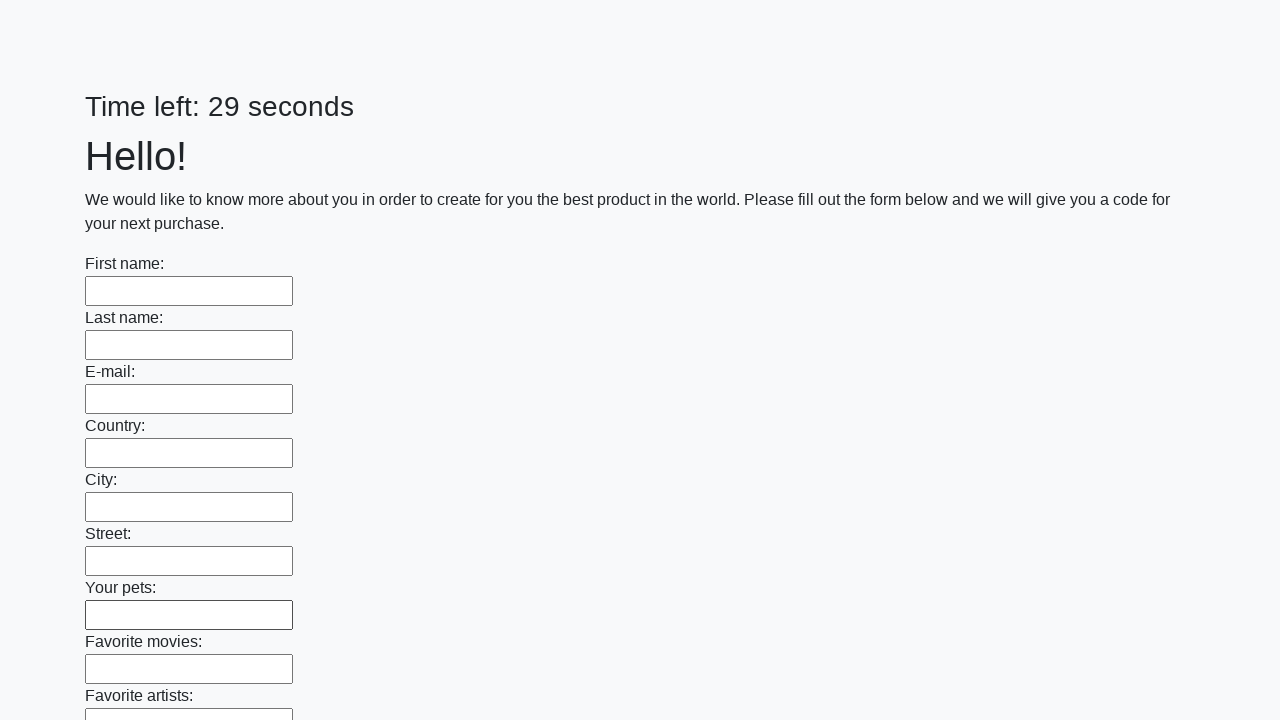

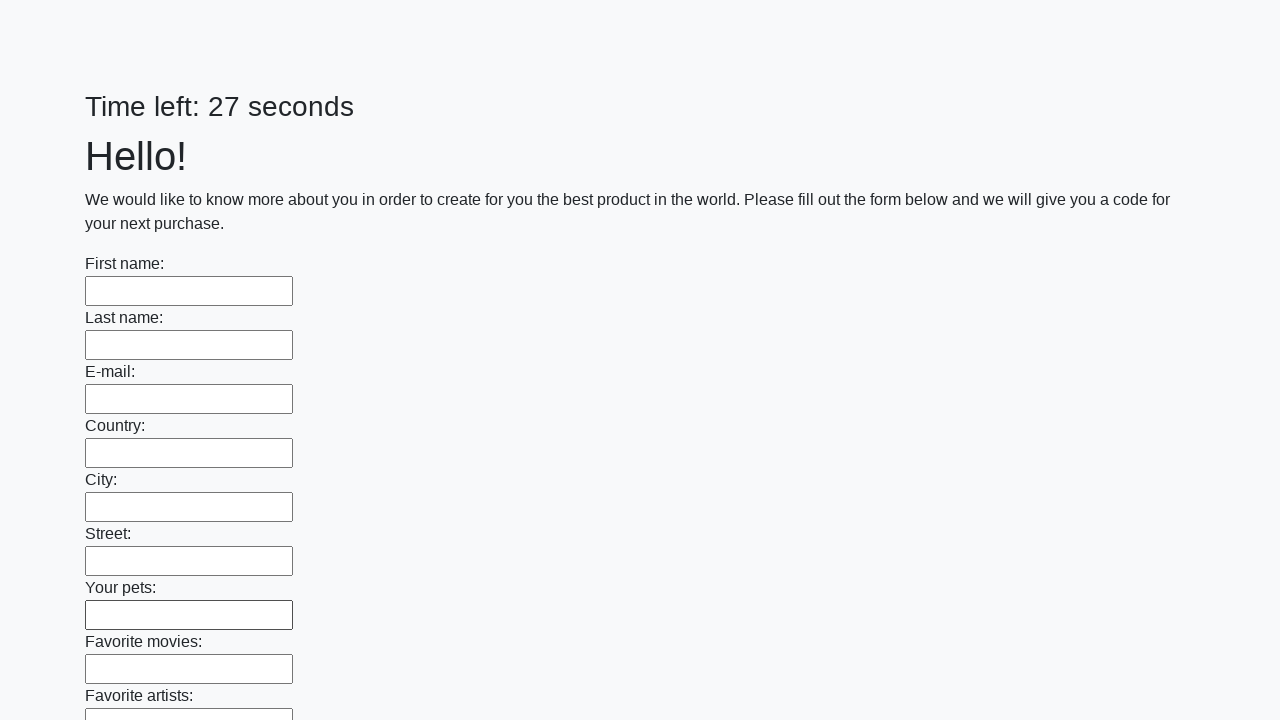